Tests pagination functionality on a book catalog website by navigating through multiple pages using the "next" link until reaching the end of available pages.

Starting URL: https://books.toscrape.com/

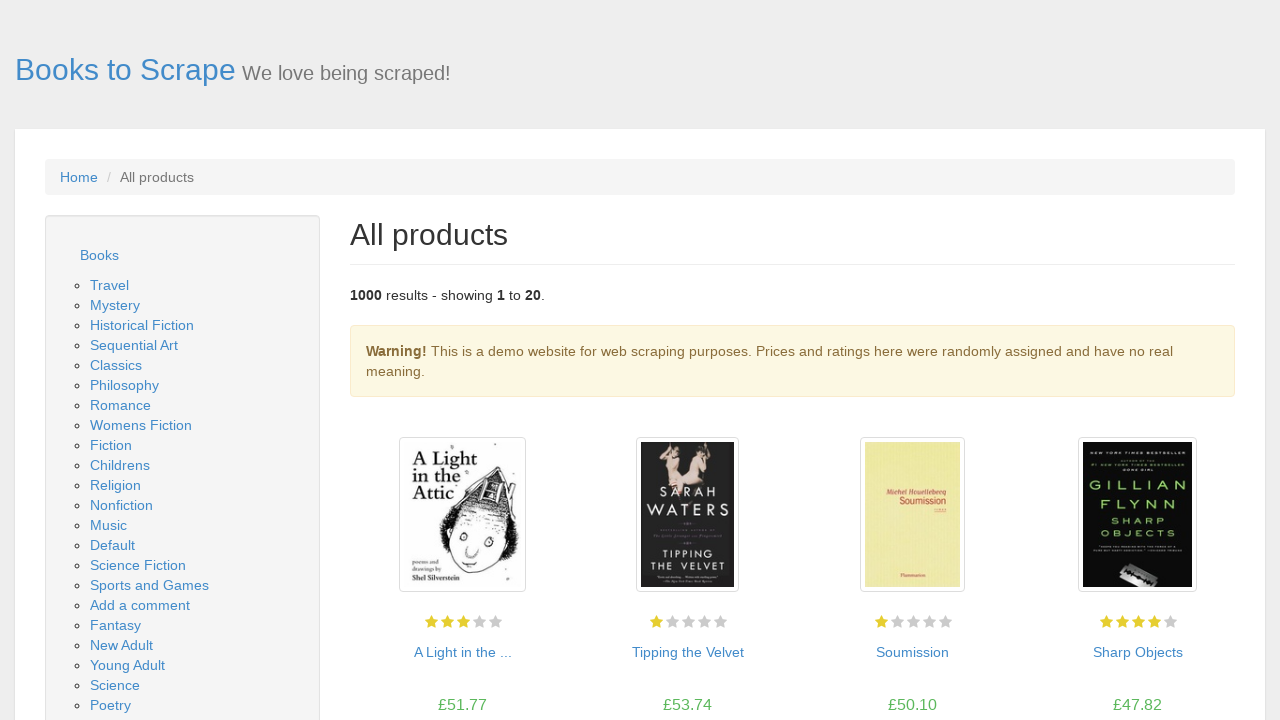

Waited for product listings to load on page
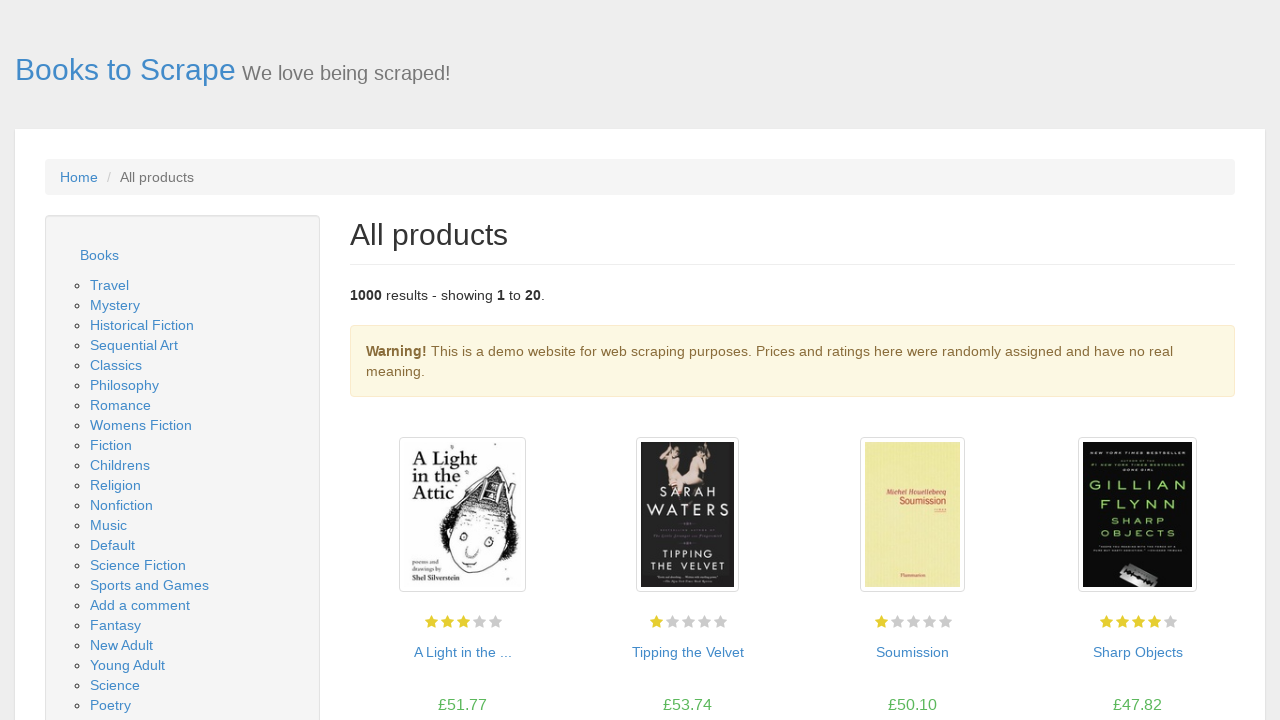

Clicked 'next' link to navigate to next page at (1206, 654) on li.next a
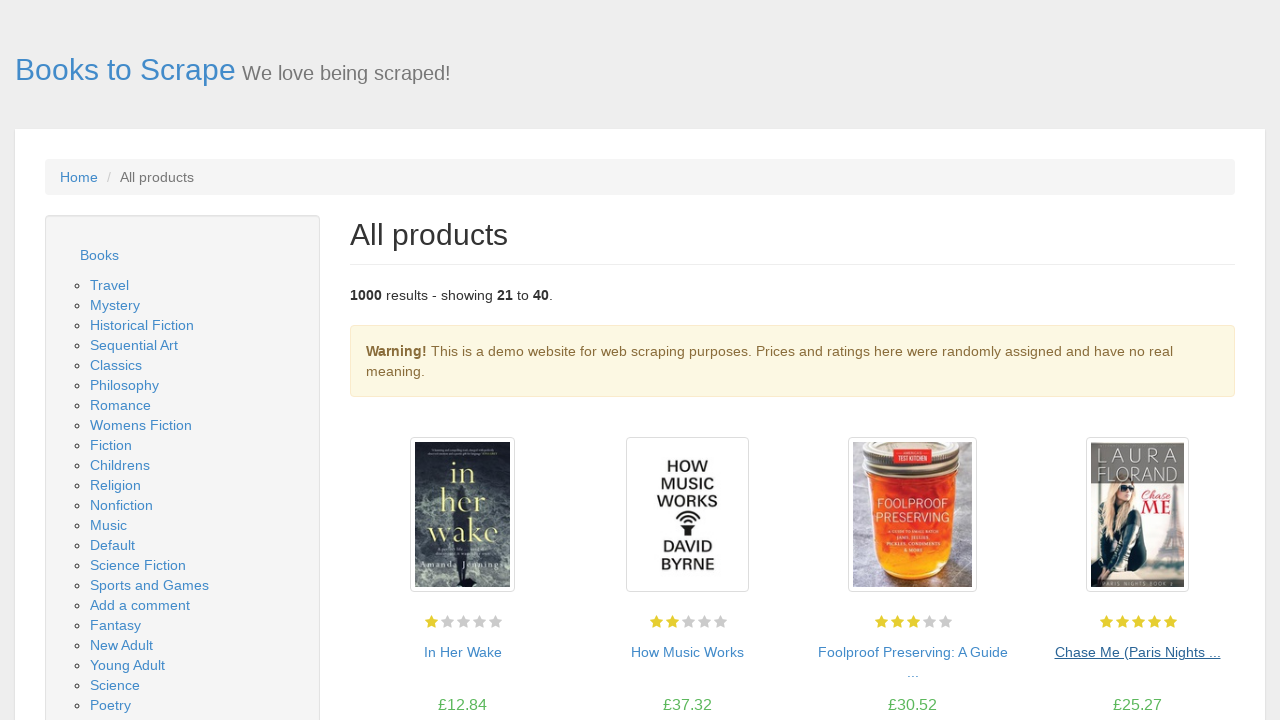

Navigation to next page completed
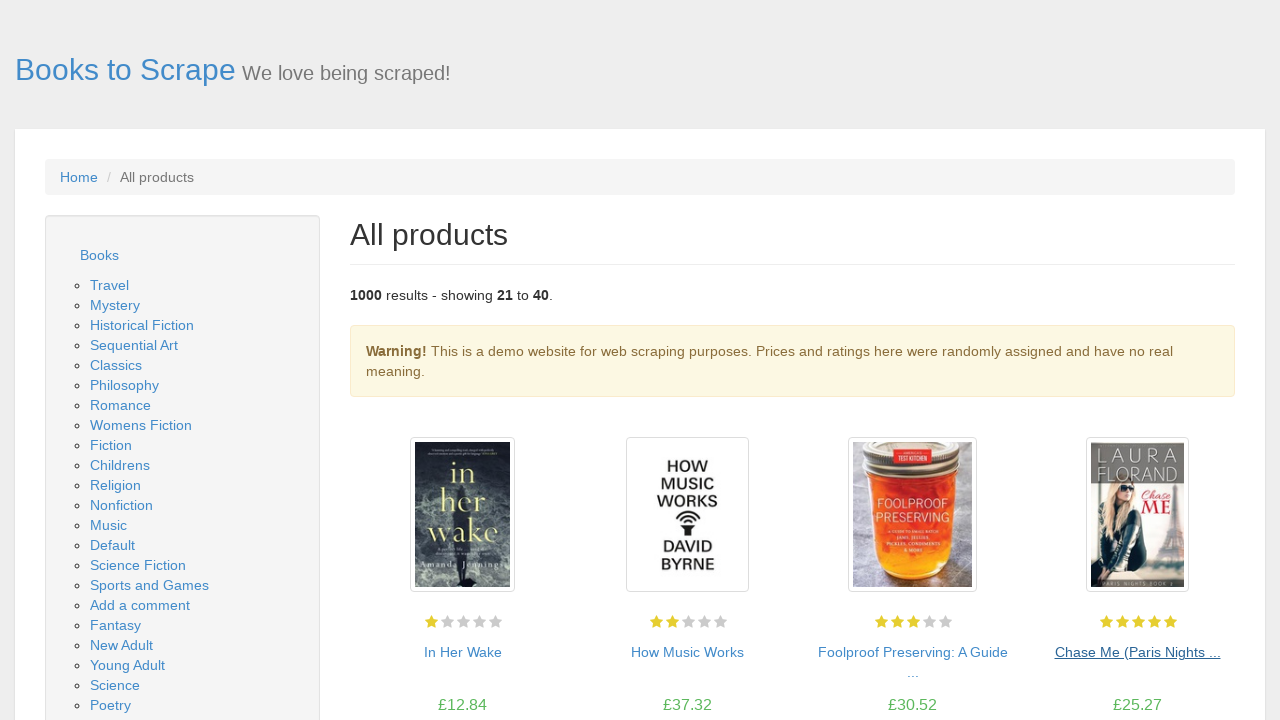

Waited for product listings to load on page
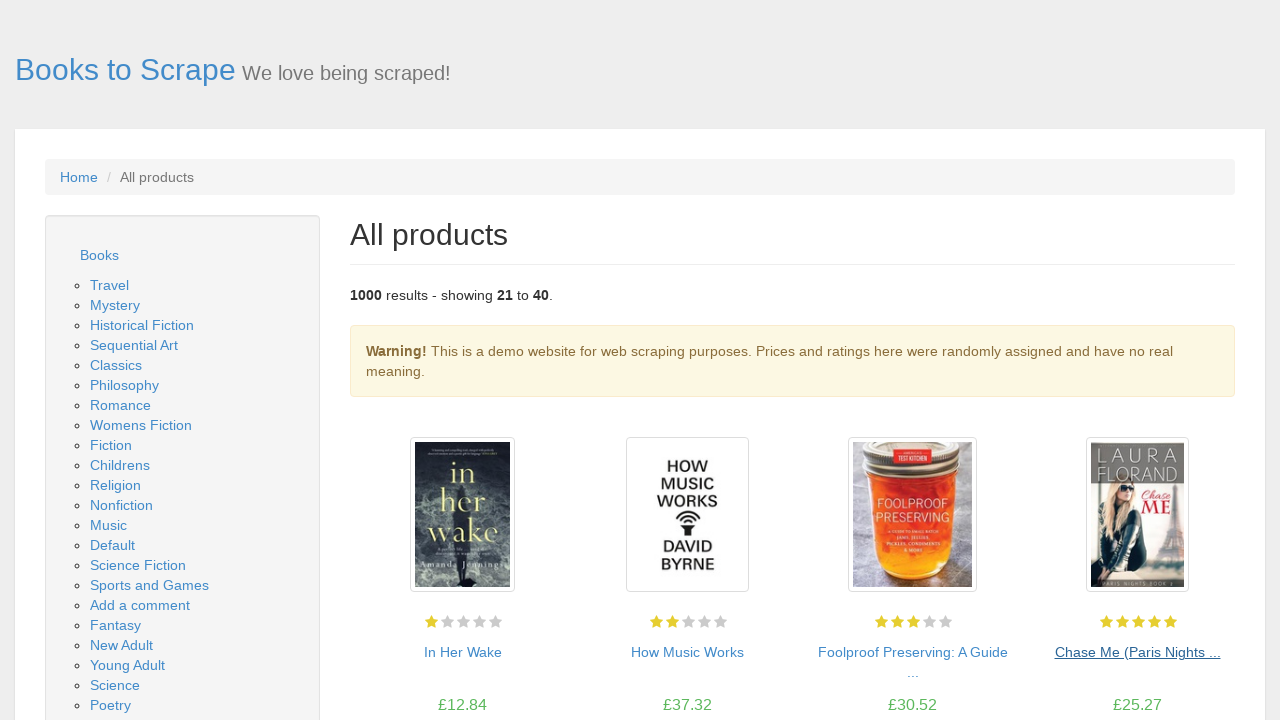

Clicked 'next' link to navigate to next page at (1206, 654) on li.next a
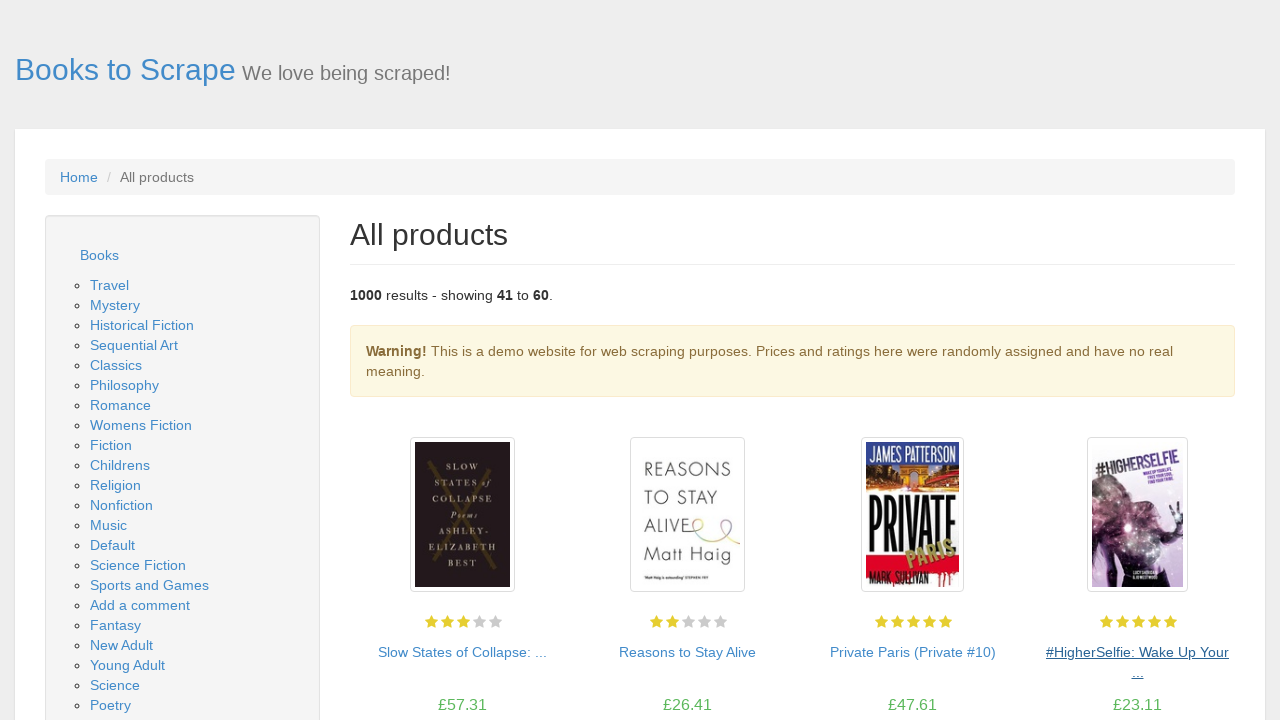

Navigation to next page completed
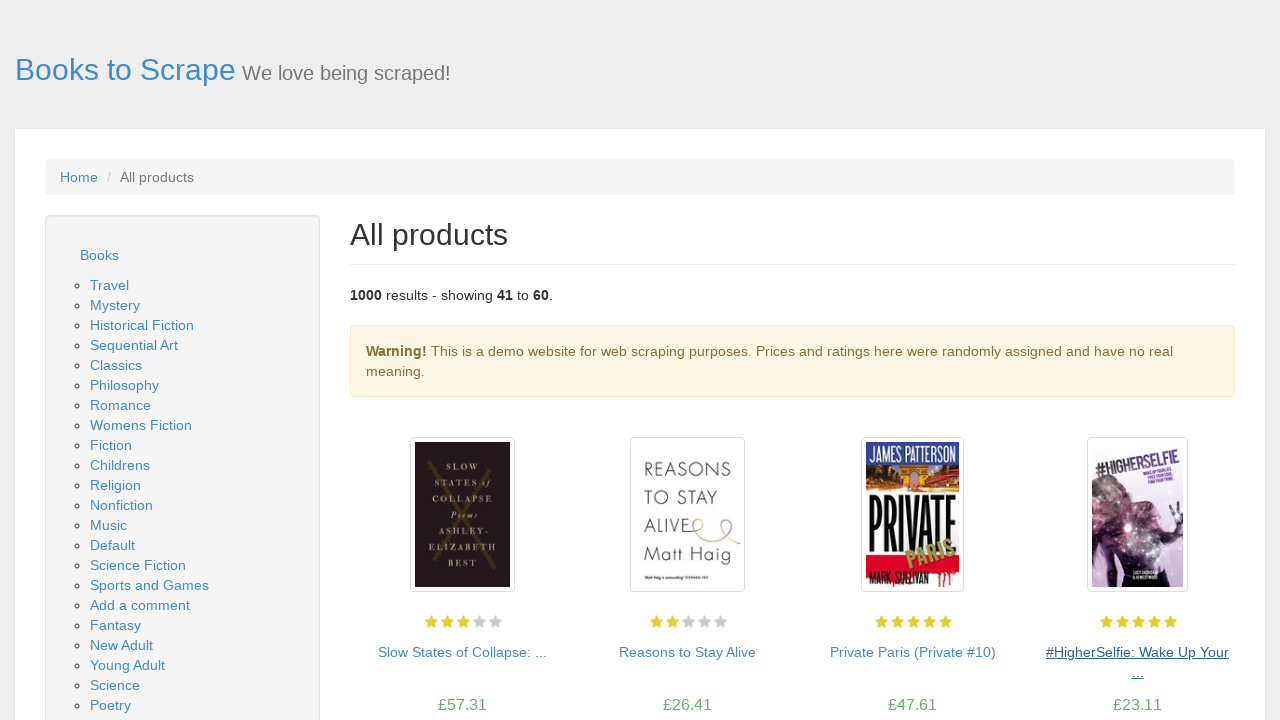

Waited for product listings to load on page
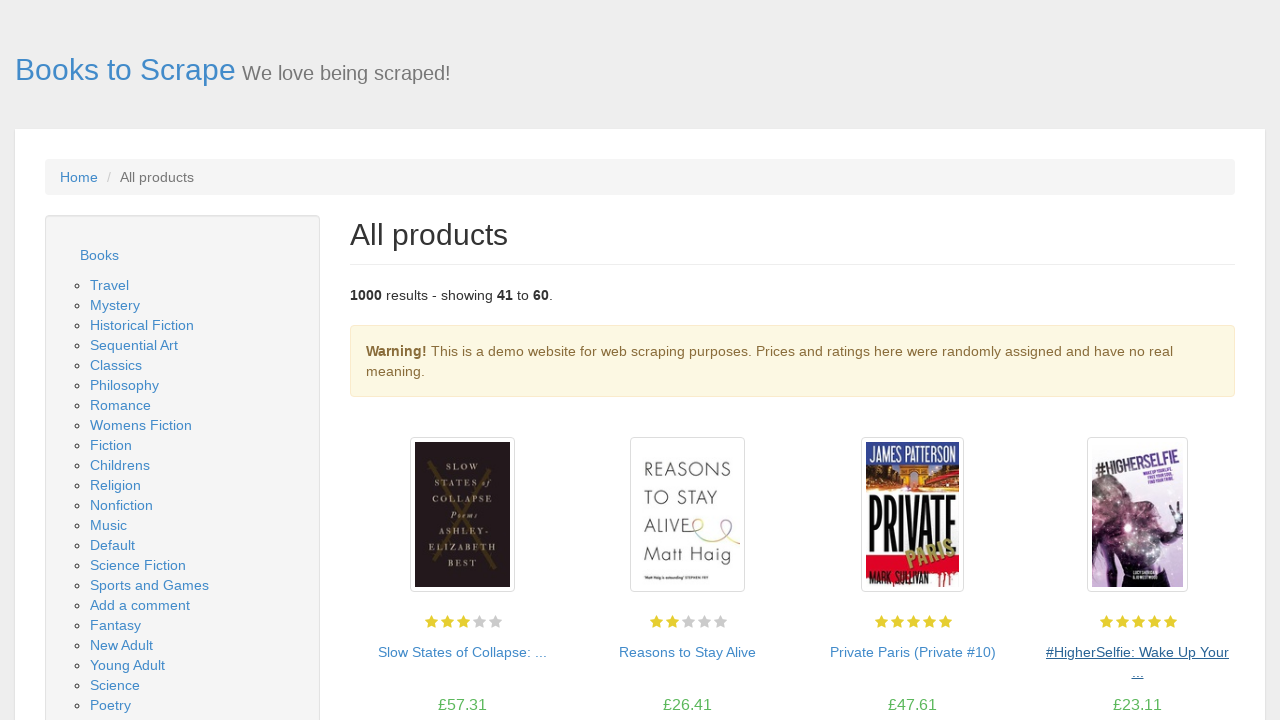

Clicked 'next' link to navigate to next page at (1206, 654) on li.next a
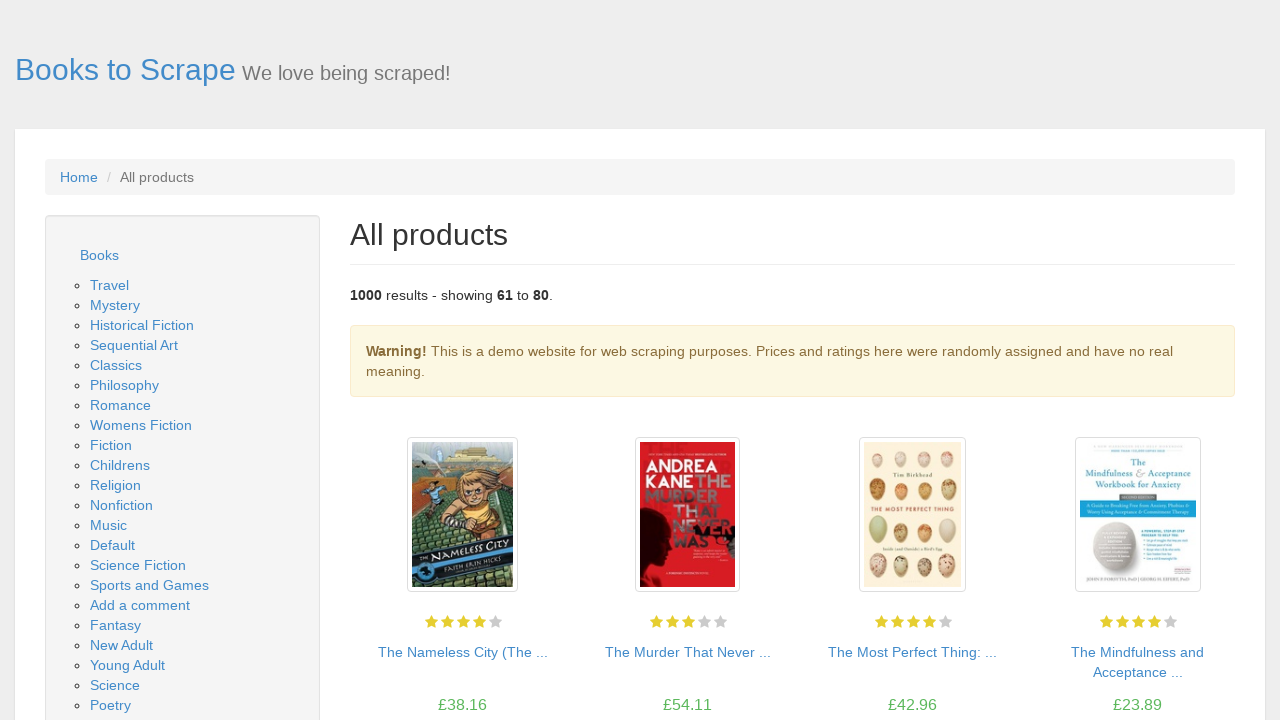

Navigation to next page completed
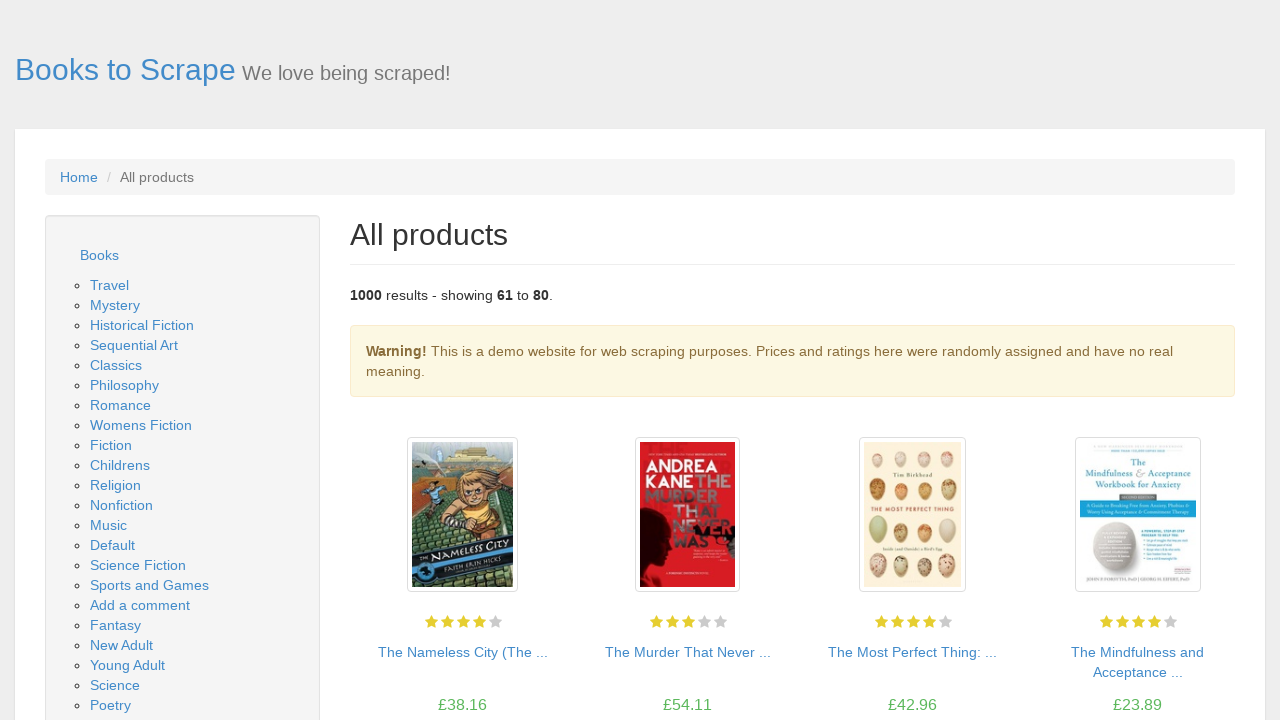

Waited for product listings to load on page
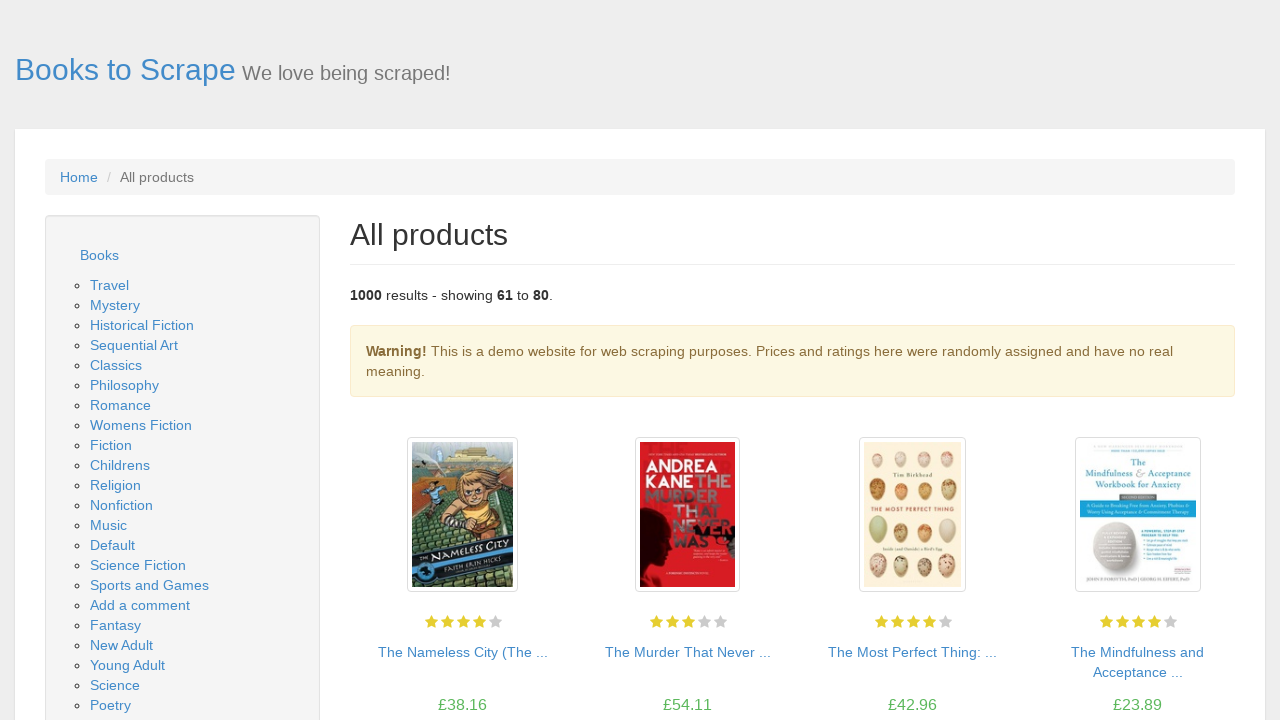

Clicked 'next' link to navigate to next page at (1206, 654) on li.next a
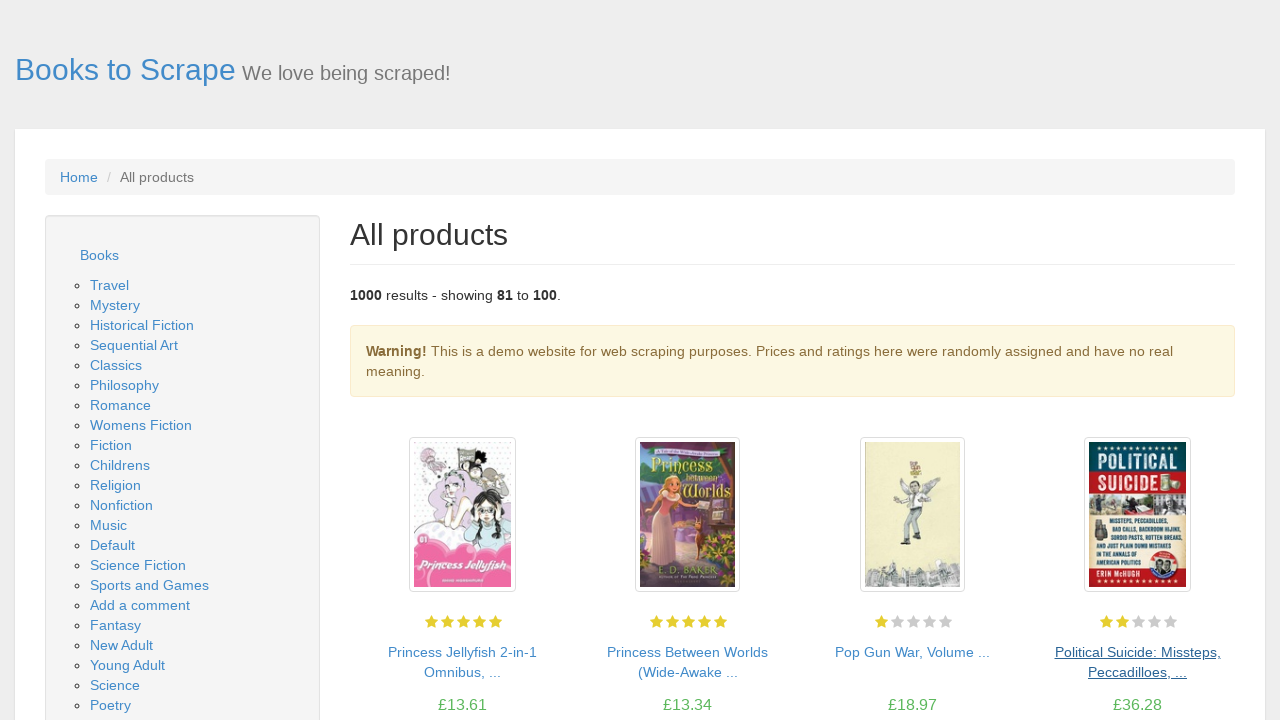

Navigation to next page completed
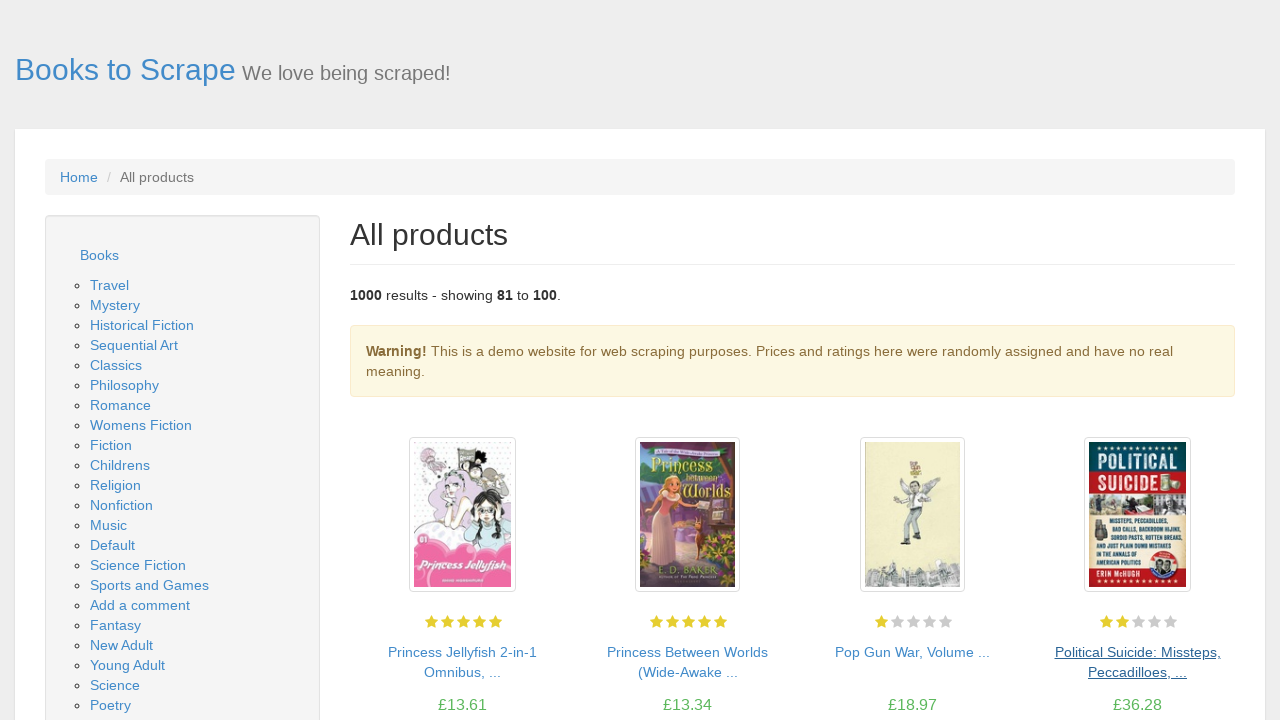

Waited for product listings to load on page
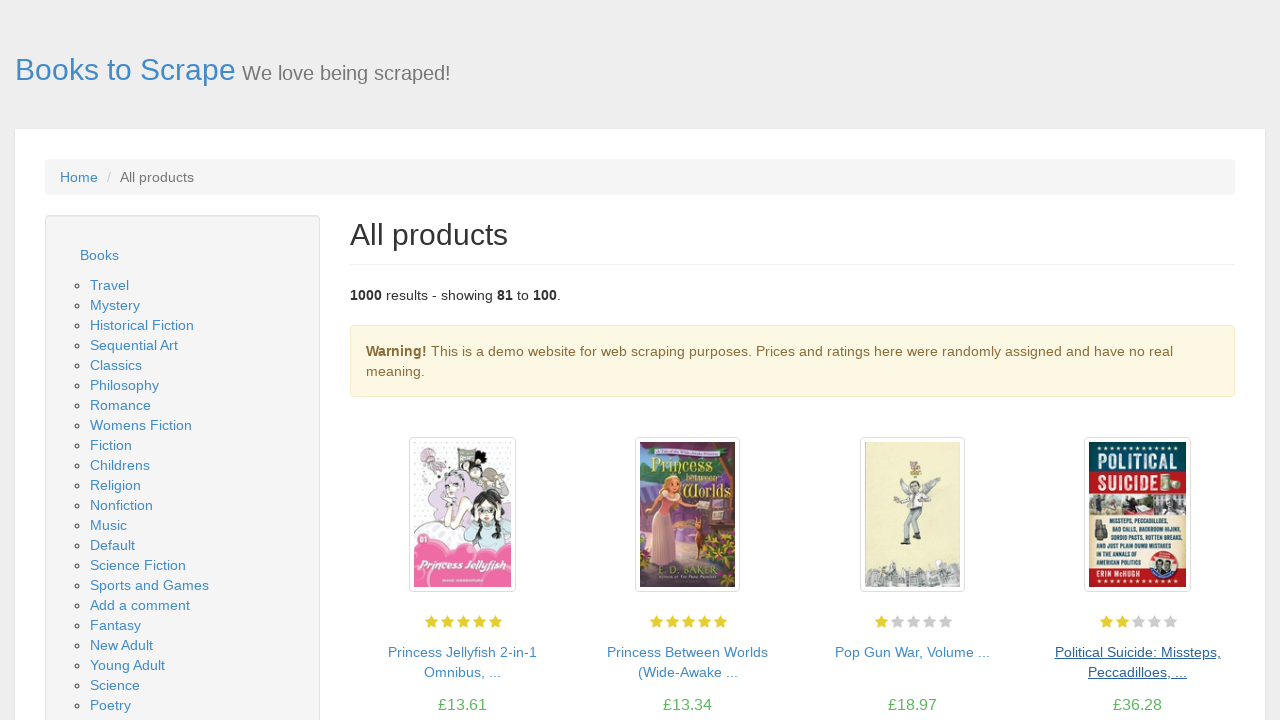

Clicked 'next' link to navigate to next page at (1206, 654) on li.next a
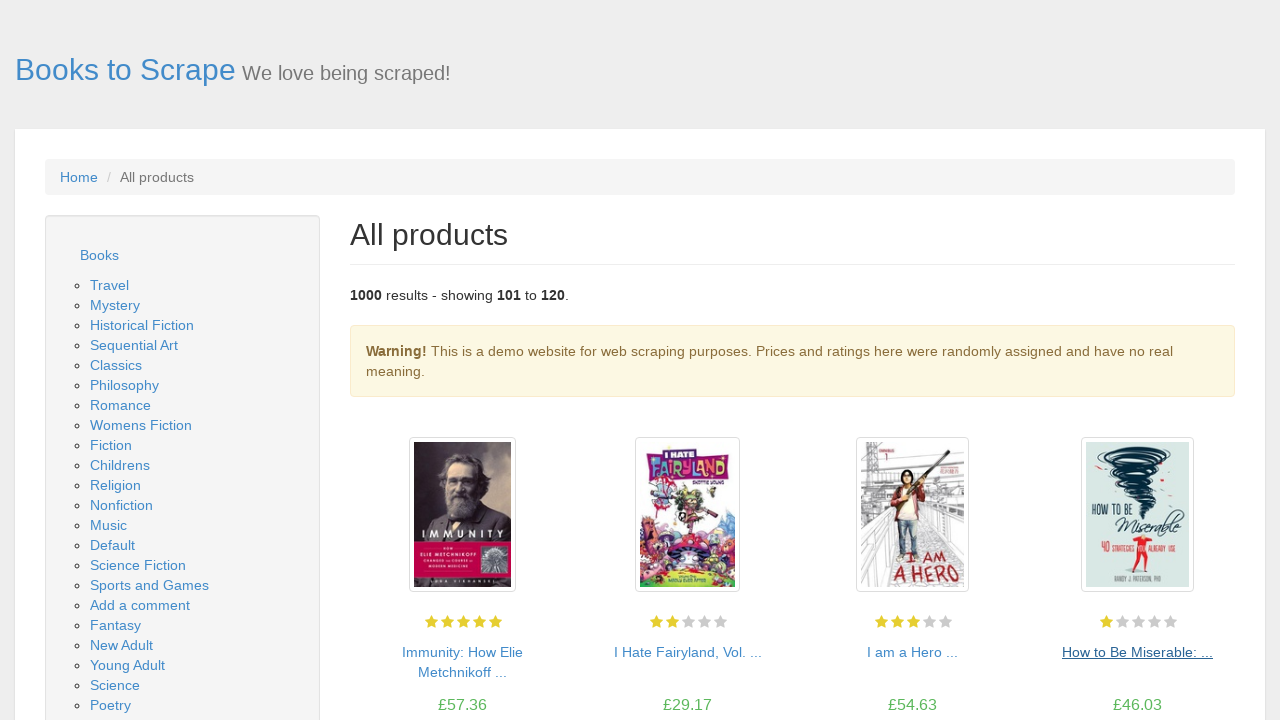

Navigation to next page completed
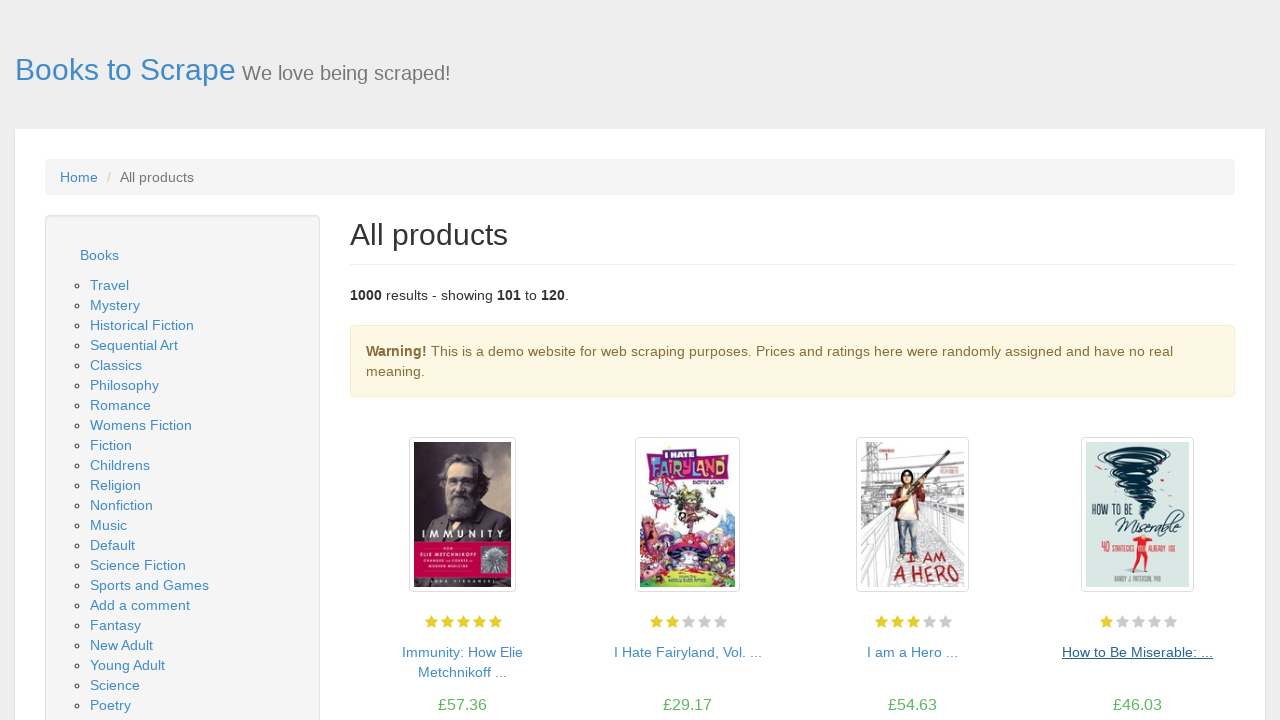

Waited for product listings to load on page
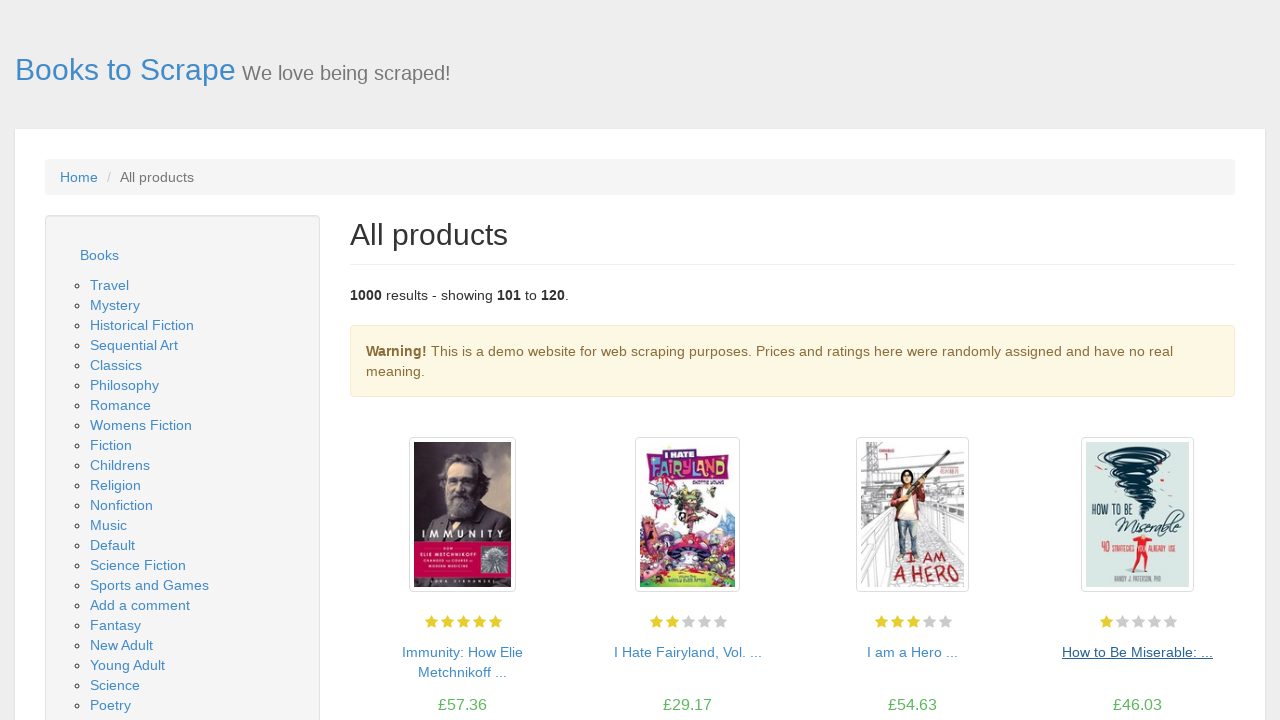

Clicked 'next' link to navigate to next page at (1206, 654) on li.next a
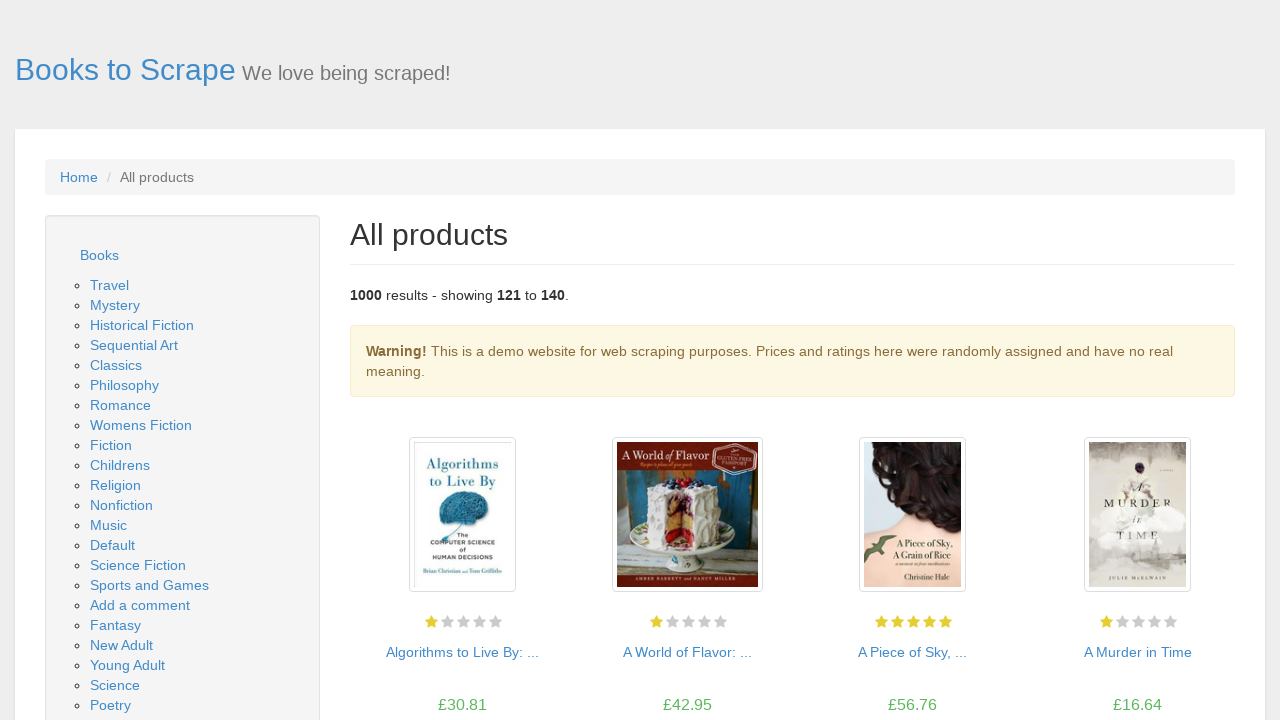

Navigation to next page completed
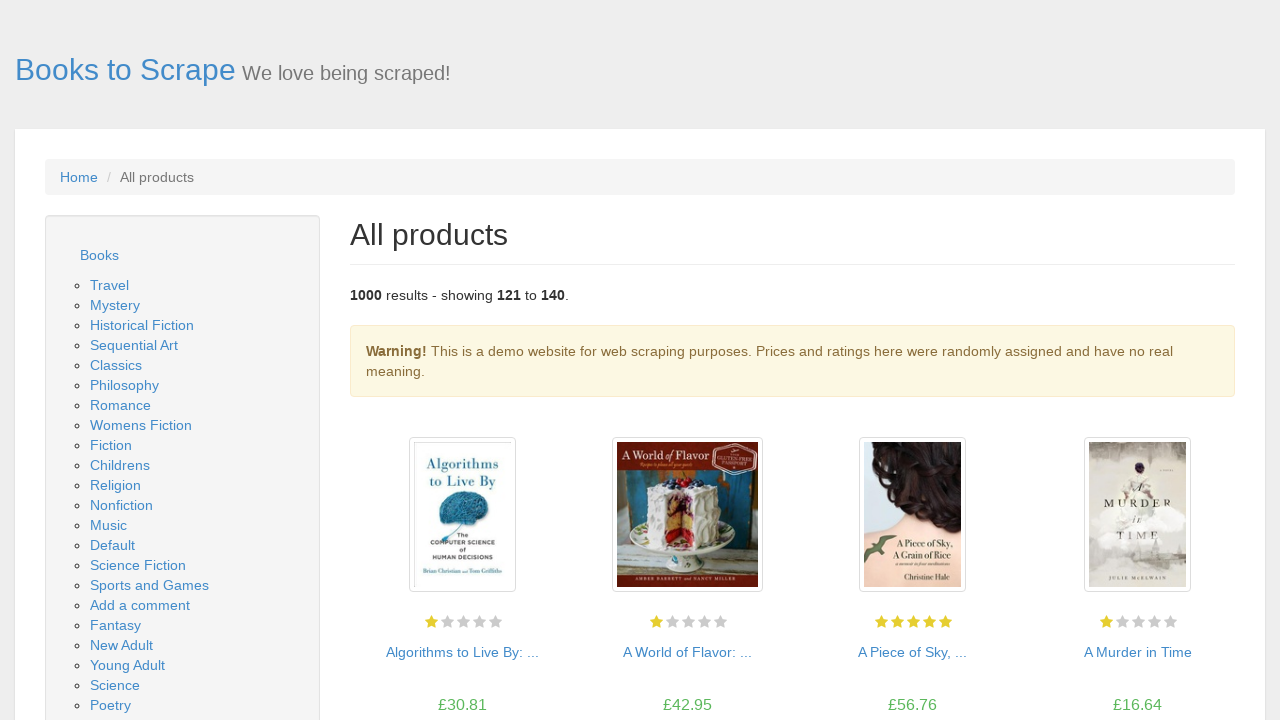

Waited for product listings to load on page
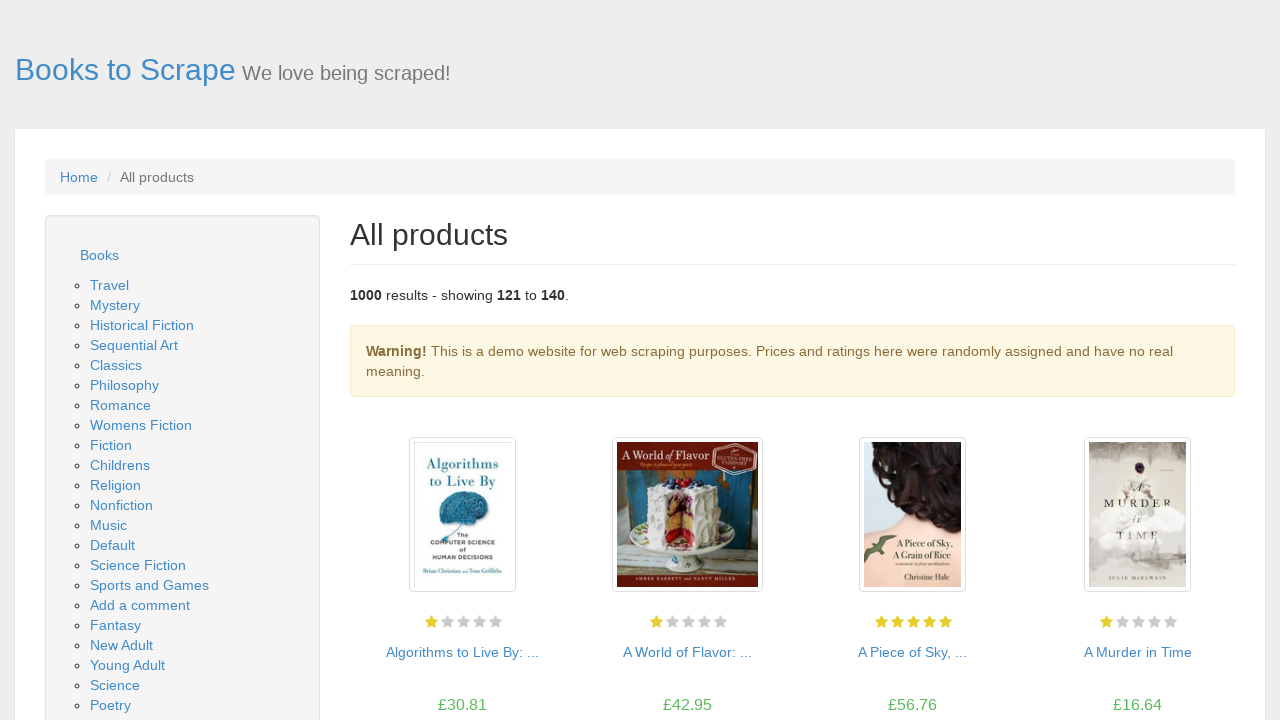

Clicked 'next' link to navigate to next page at (1206, 654) on li.next a
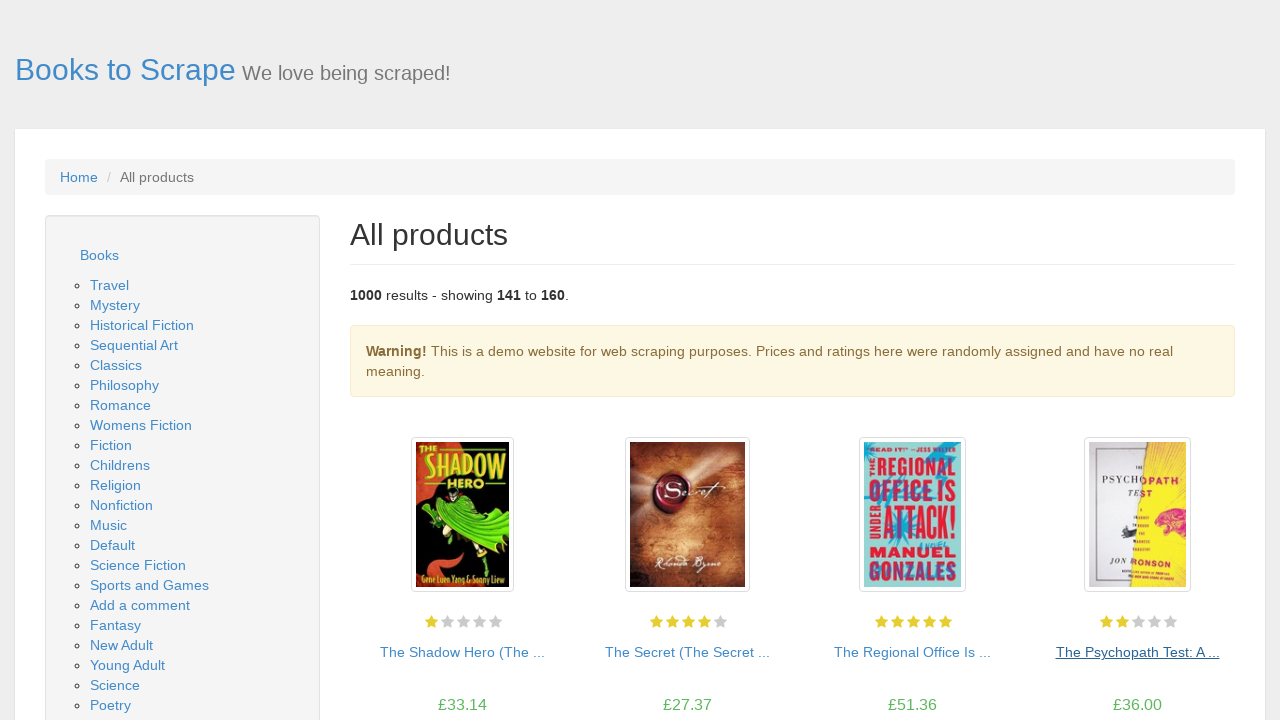

Navigation to next page completed
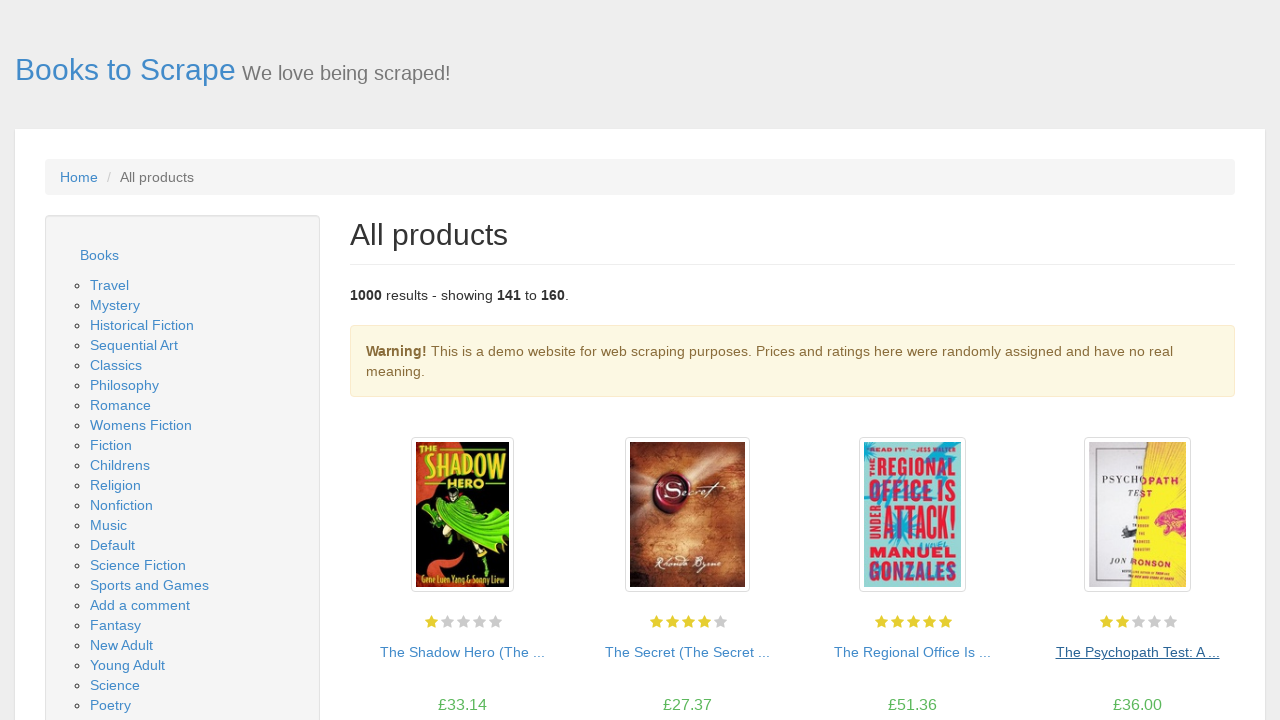

Waited for product listings to load on page
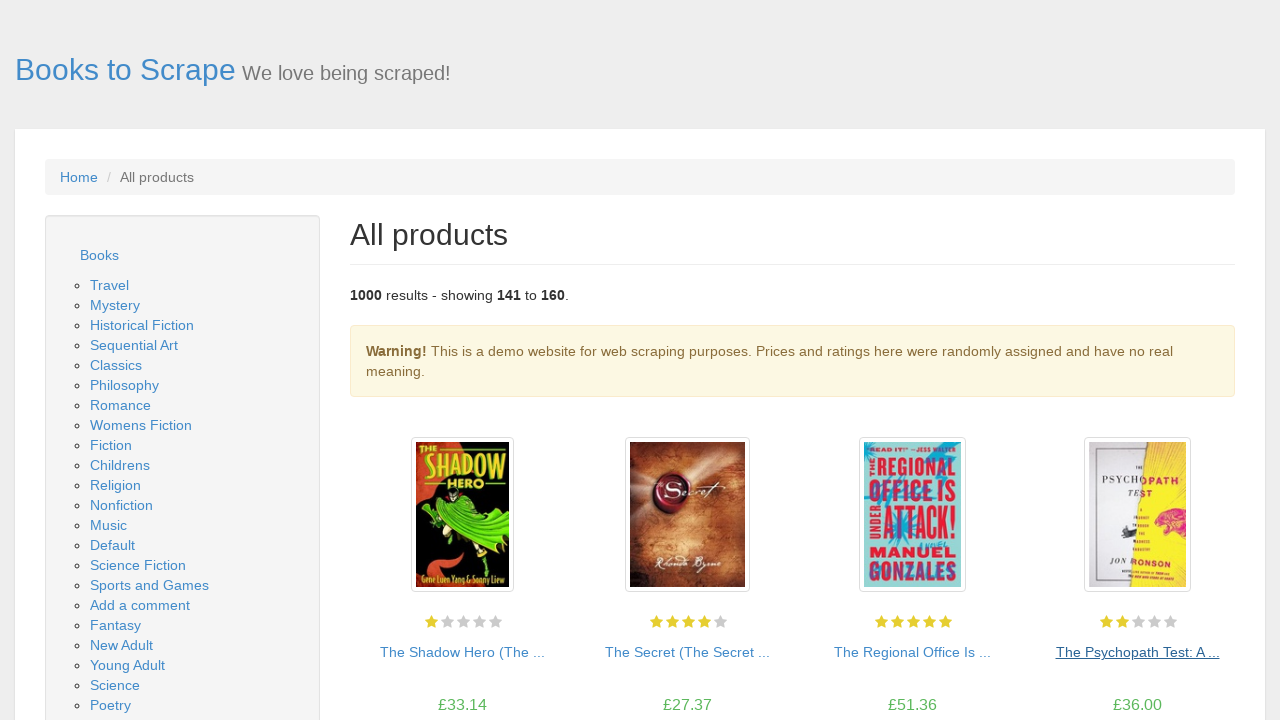

Clicked 'next' link to navigate to next page at (1206, 654) on li.next a
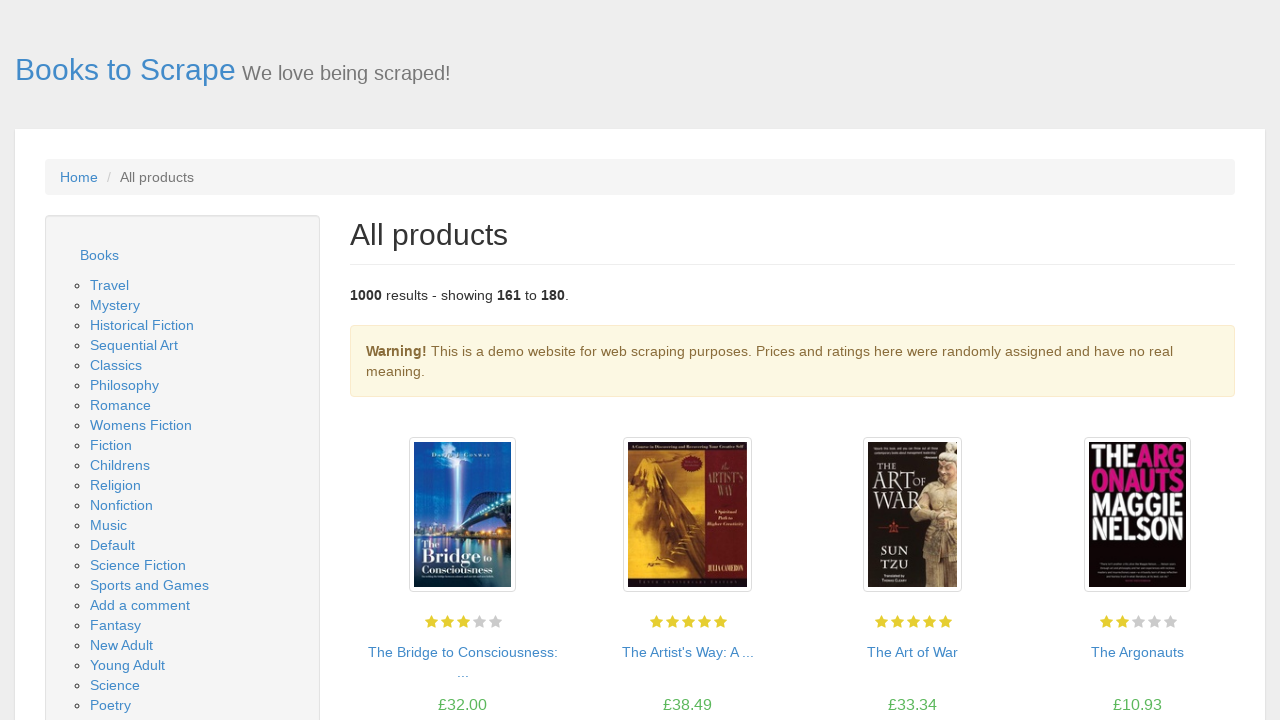

Navigation to next page completed
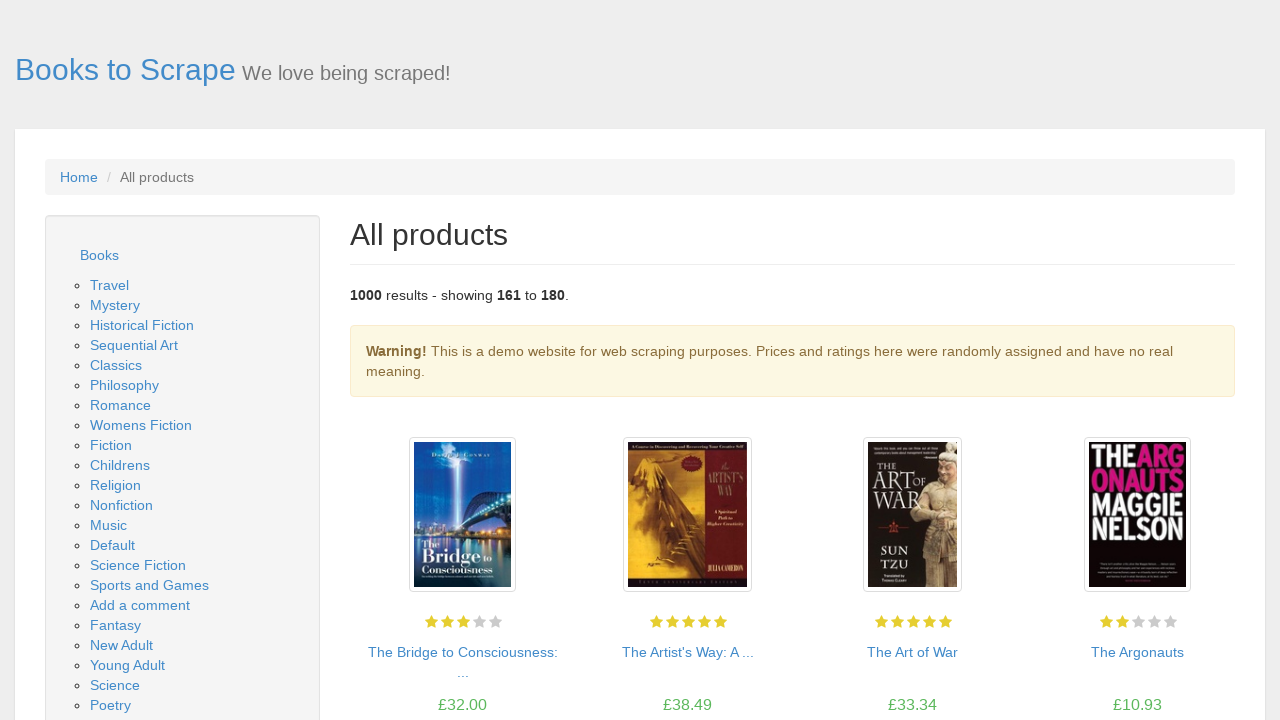

Waited for product listings to load on page
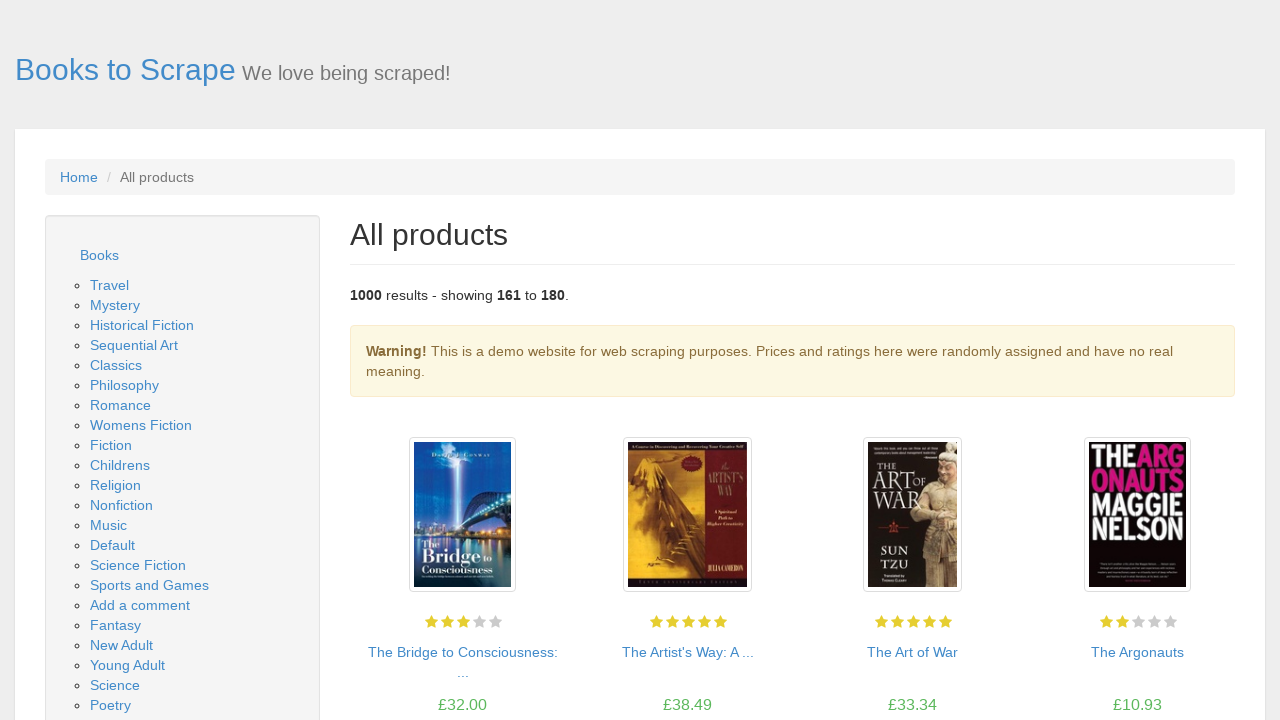

Clicked 'next' link to navigate to next page at (1206, 654) on li.next a
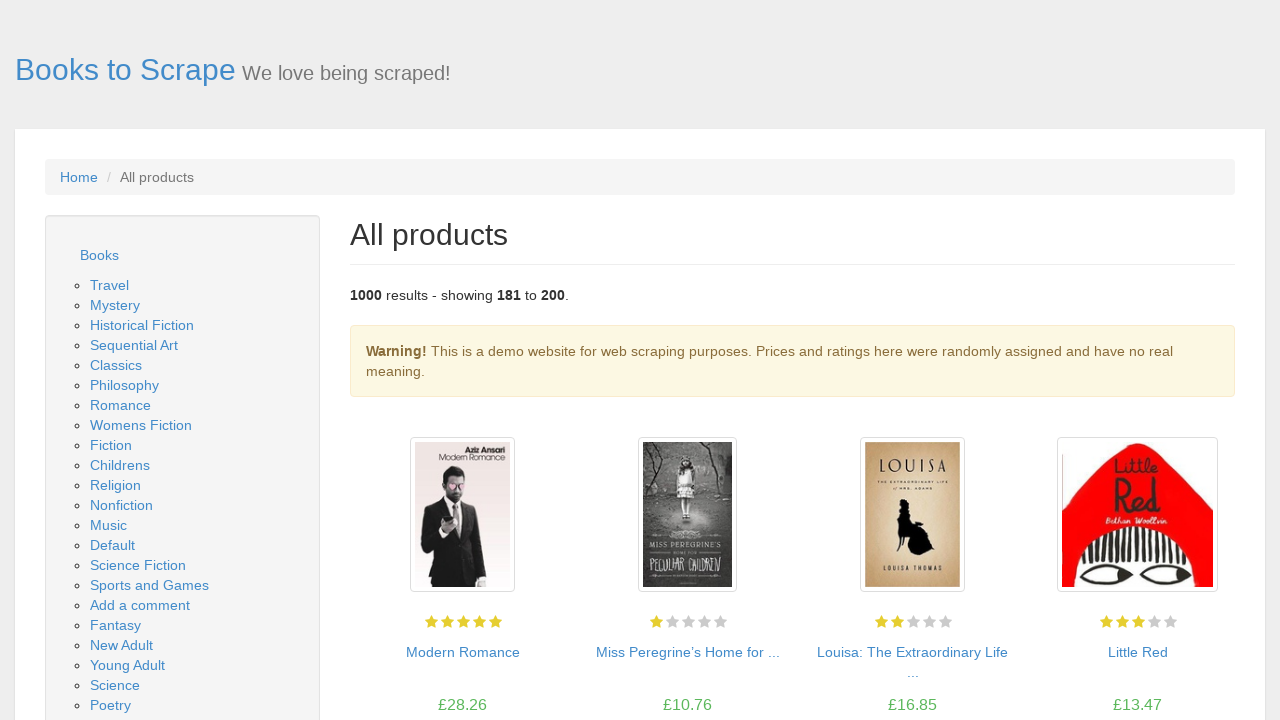

Navigation to next page completed
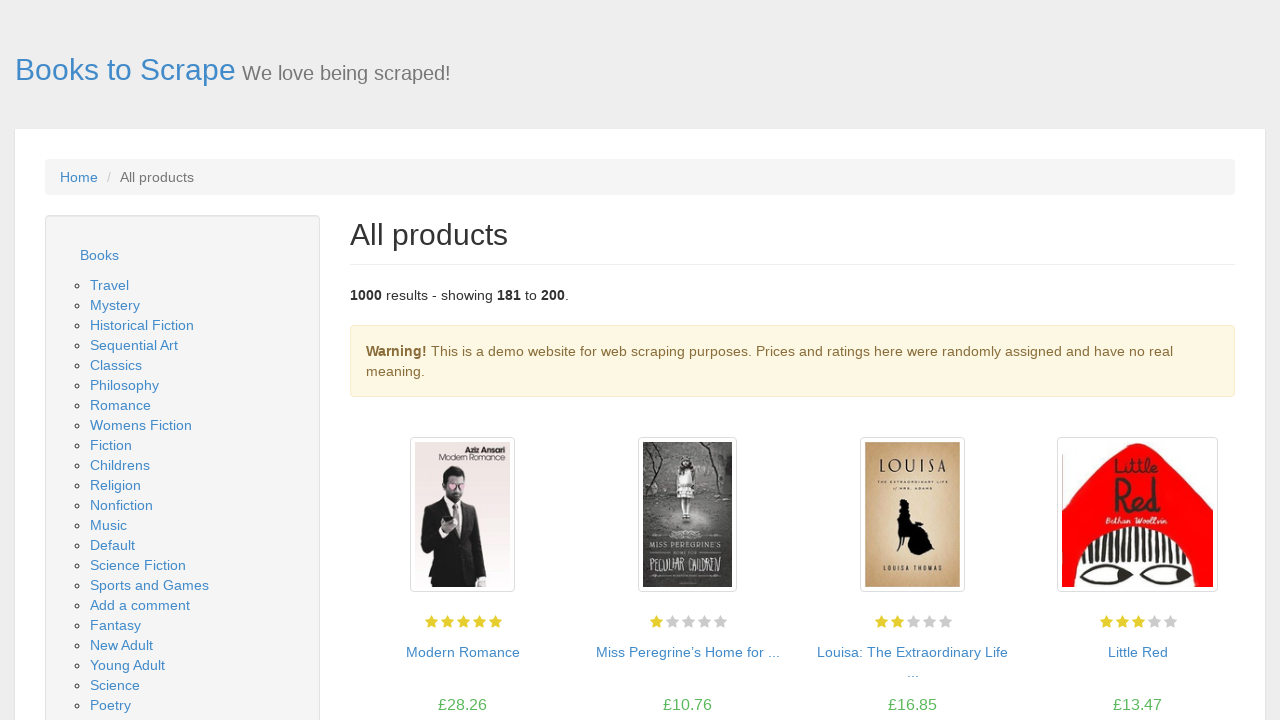

Waited for product listings to load on page
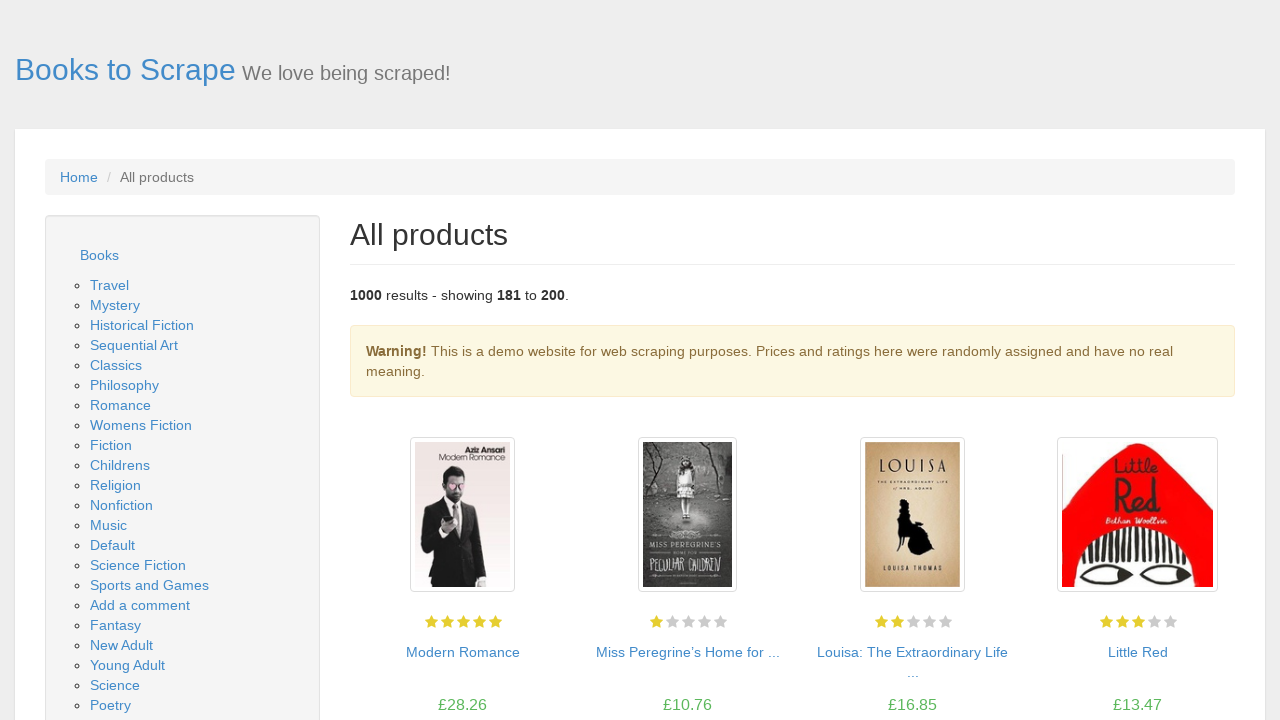

Clicked 'next' link to navigate to next page at (1206, 654) on li.next a
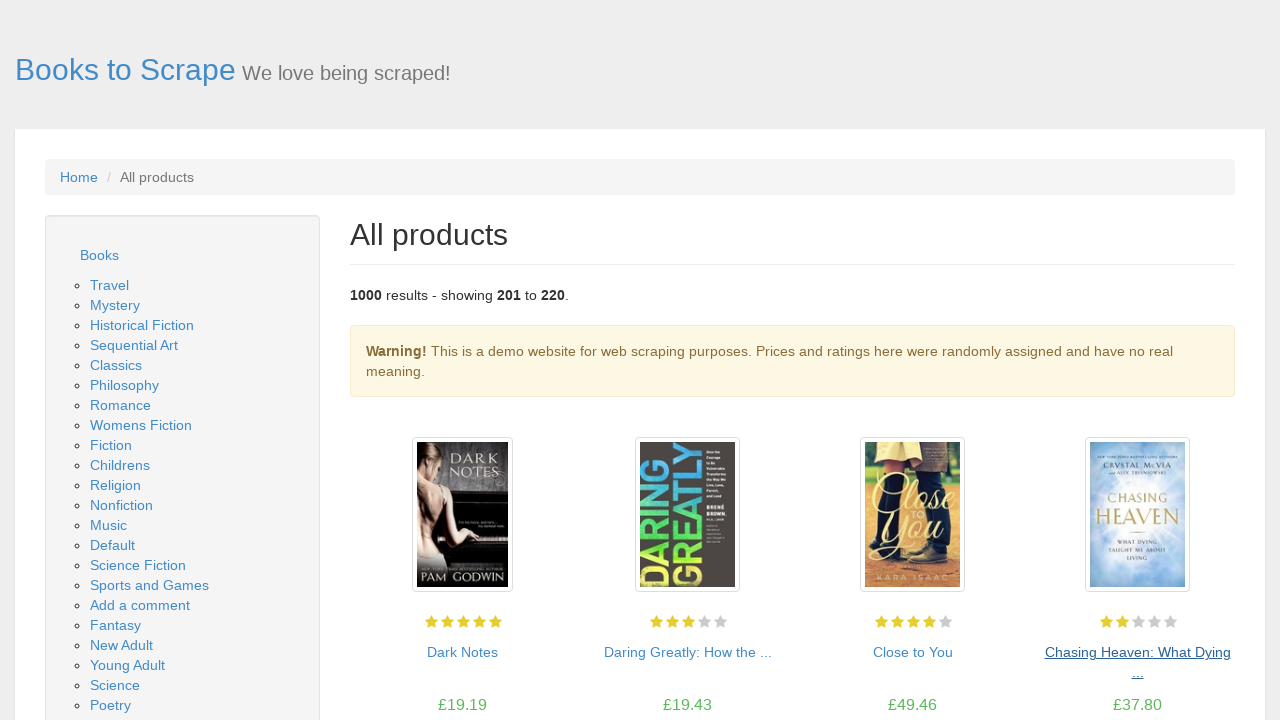

Navigation to next page completed
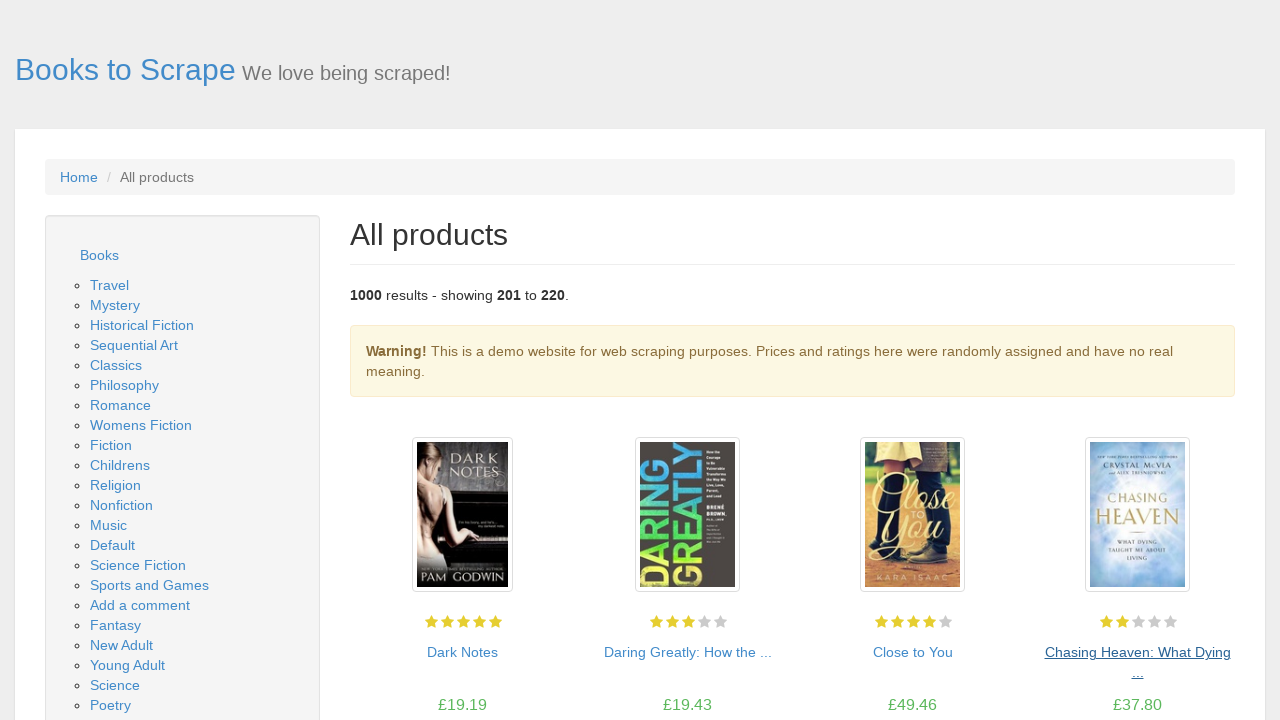

Waited for product listings to load on page
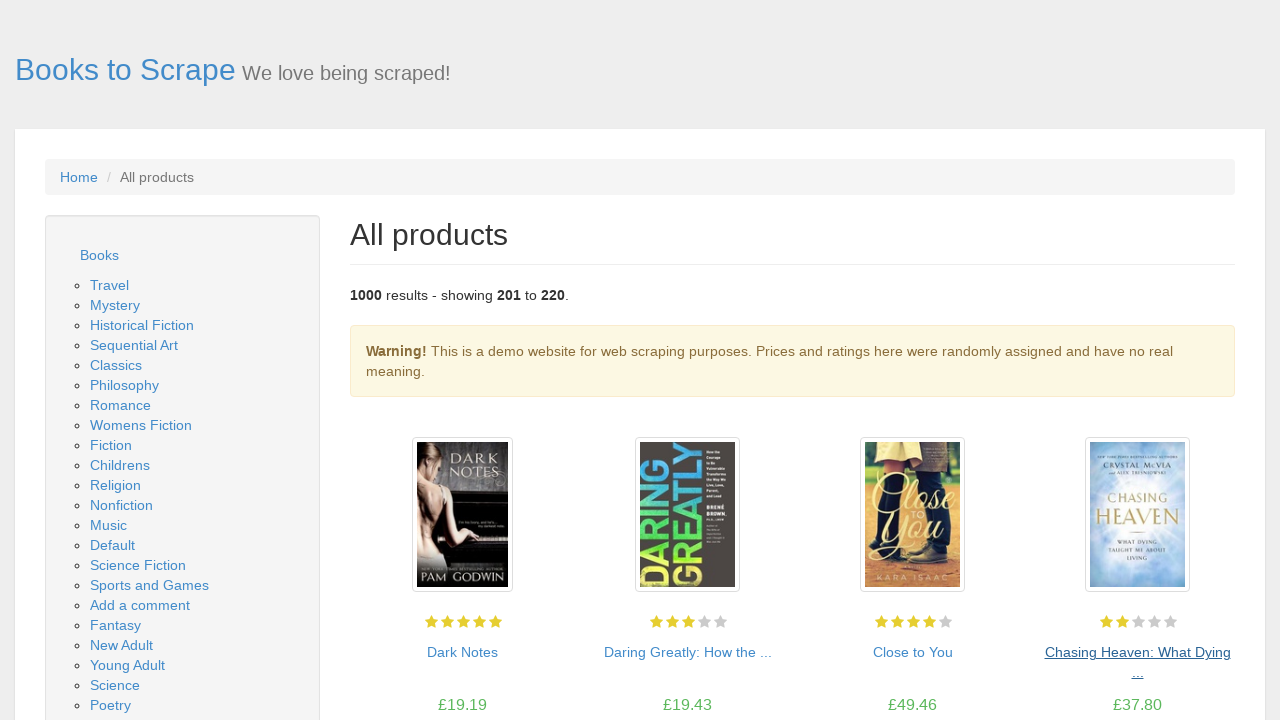

Clicked 'next' link to navigate to next page at (1206, 654) on li.next a
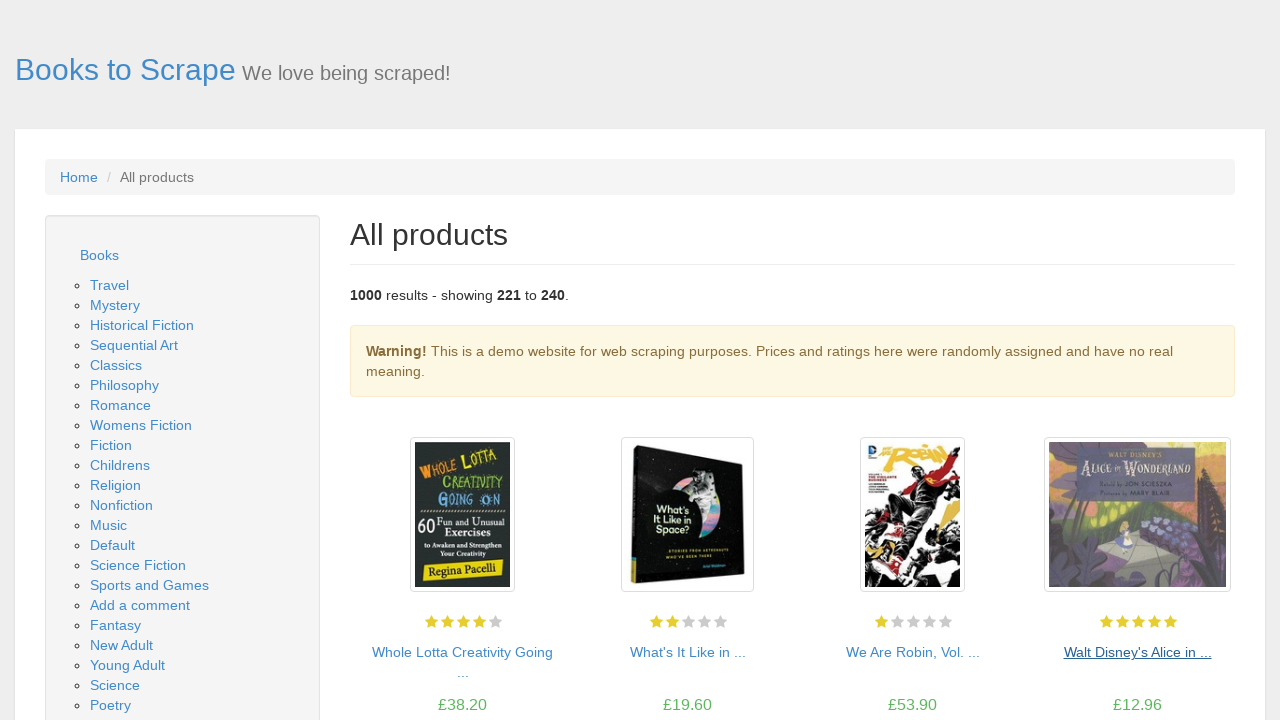

Navigation to next page completed
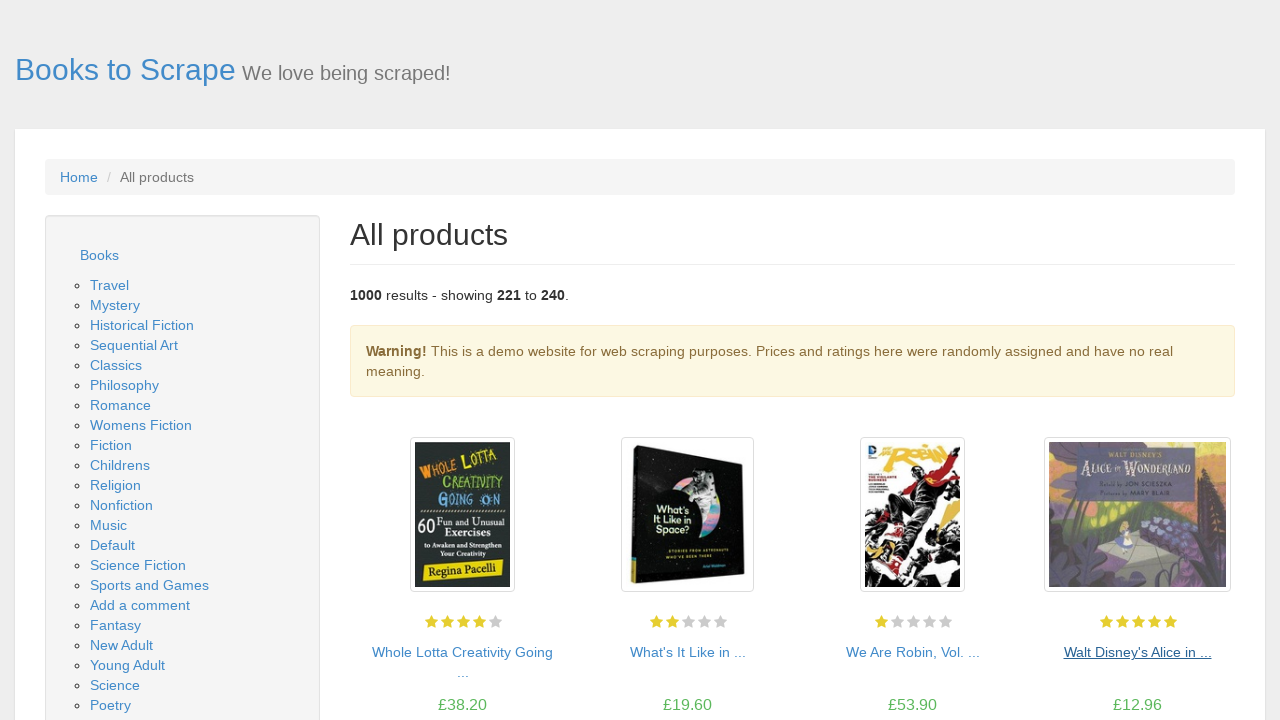

Waited for product listings to load on page
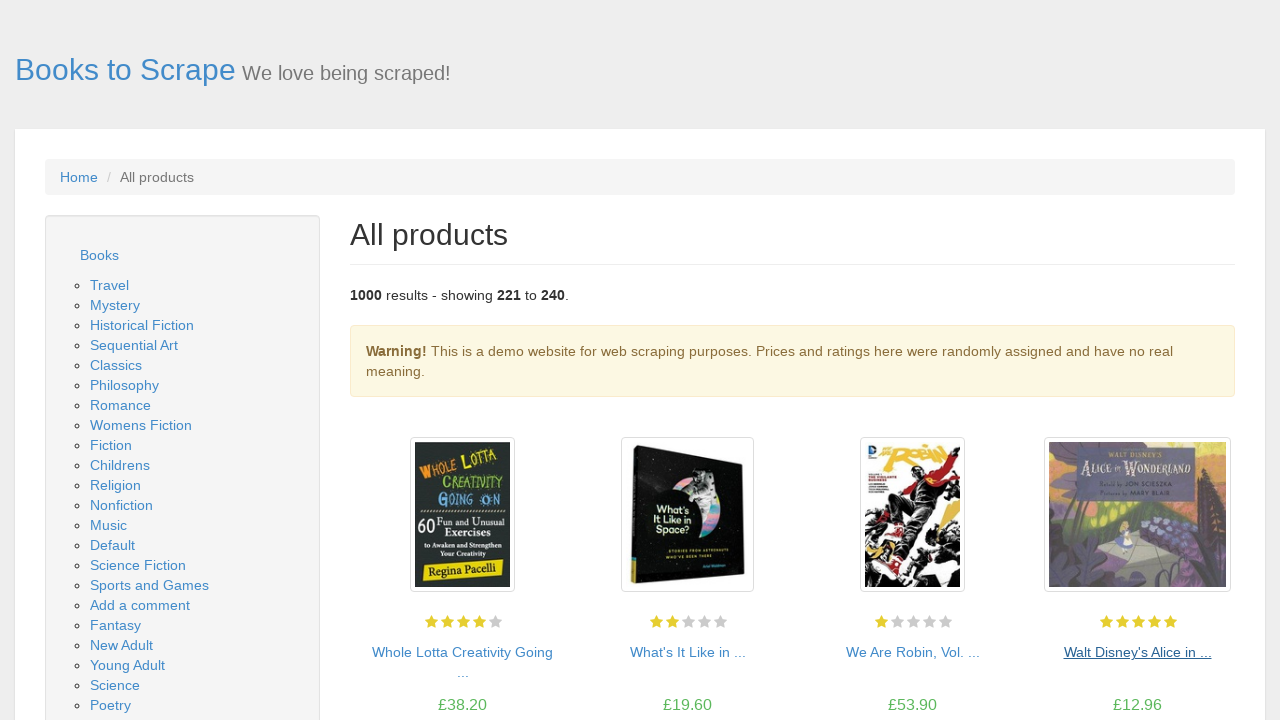

Clicked 'next' link to navigate to next page at (1206, 654) on li.next a
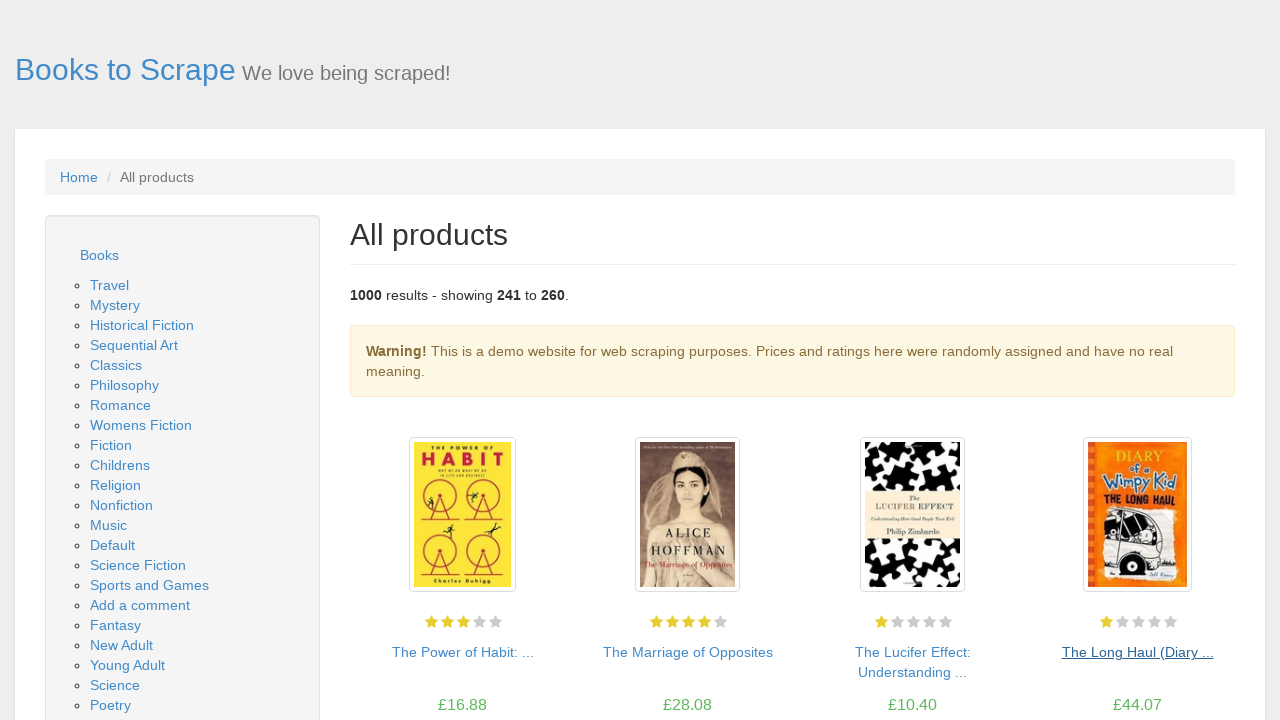

Navigation to next page completed
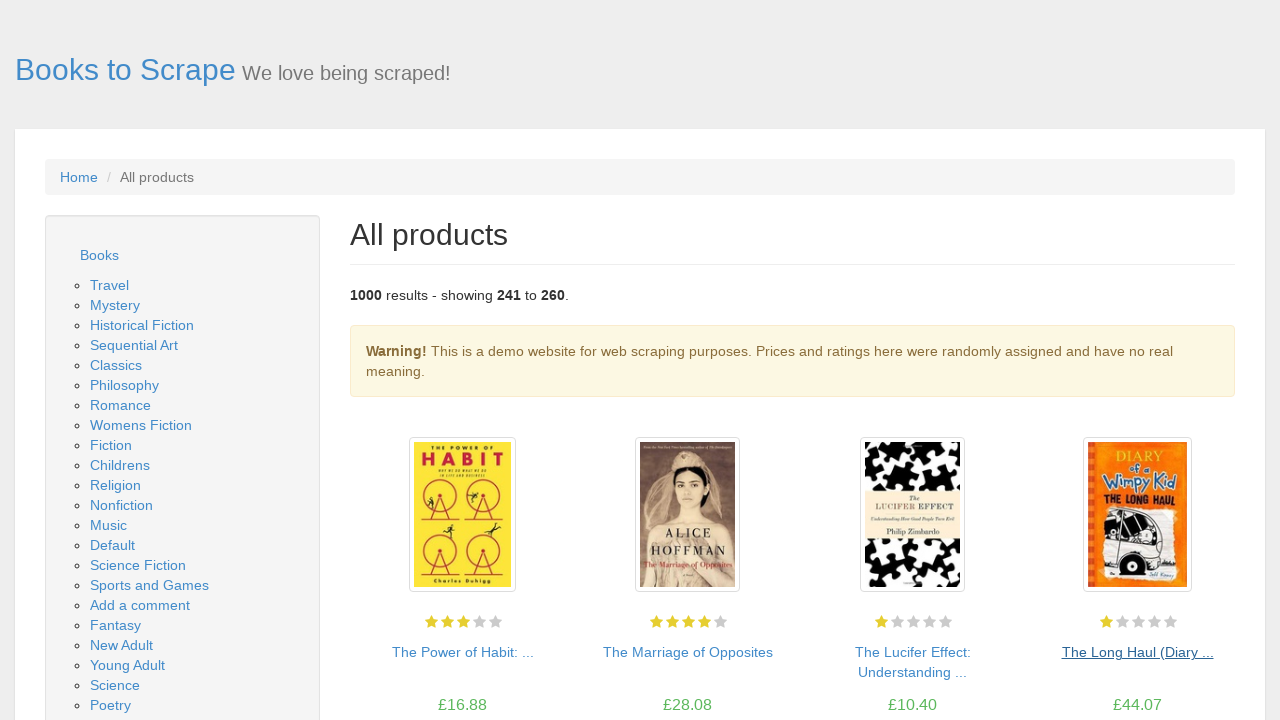

Waited for product listings to load on page
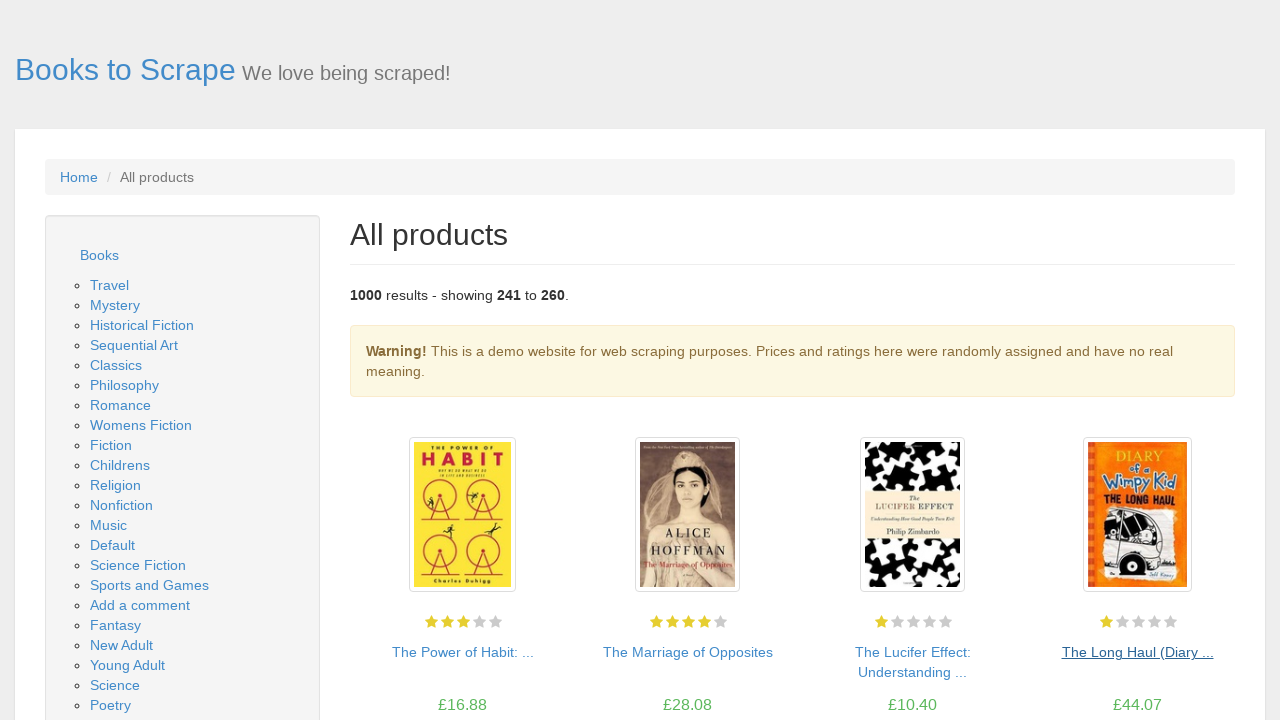

Clicked 'next' link to navigate to next page at (1206, 654) on li.next a
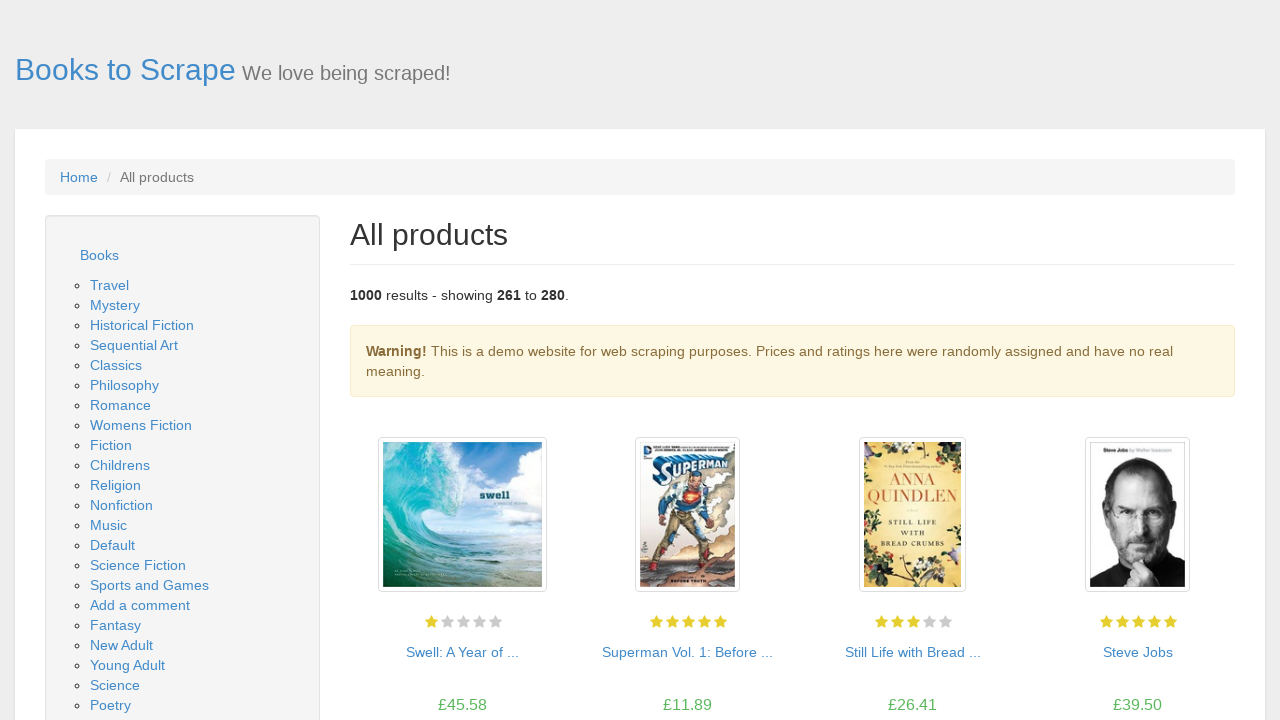

Navigation to next page completed
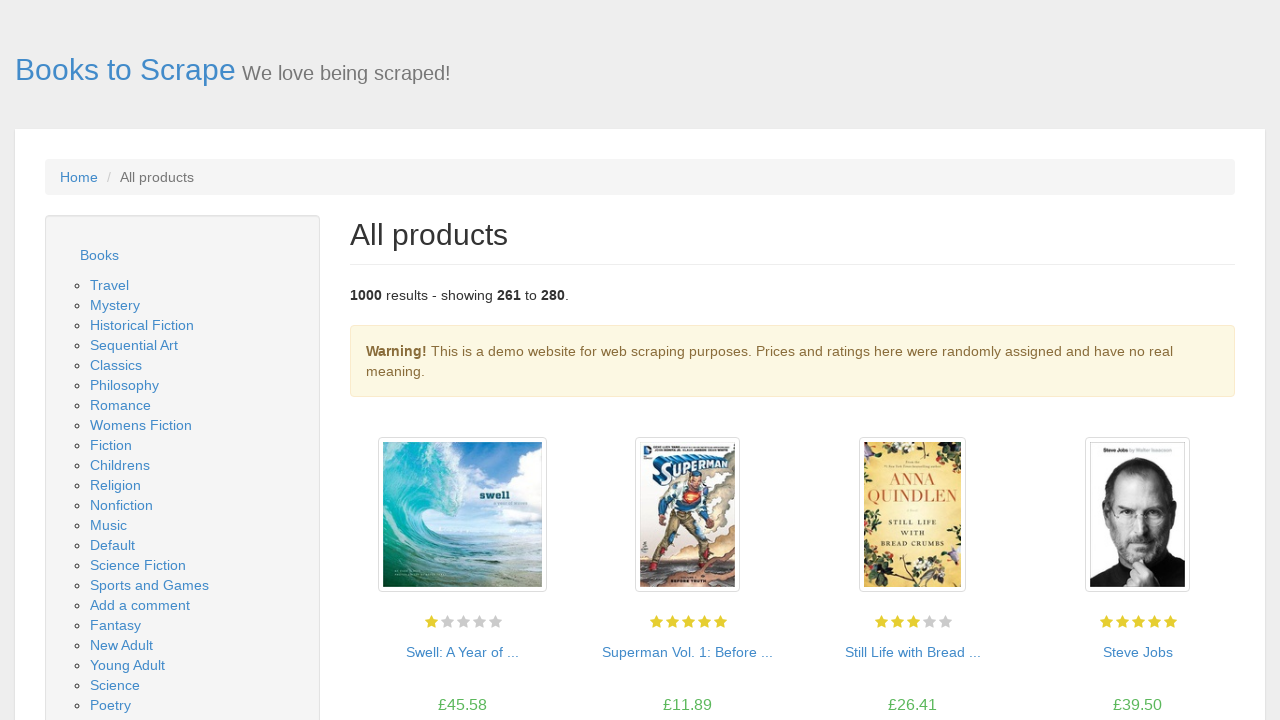

Waited for product listings to load on page
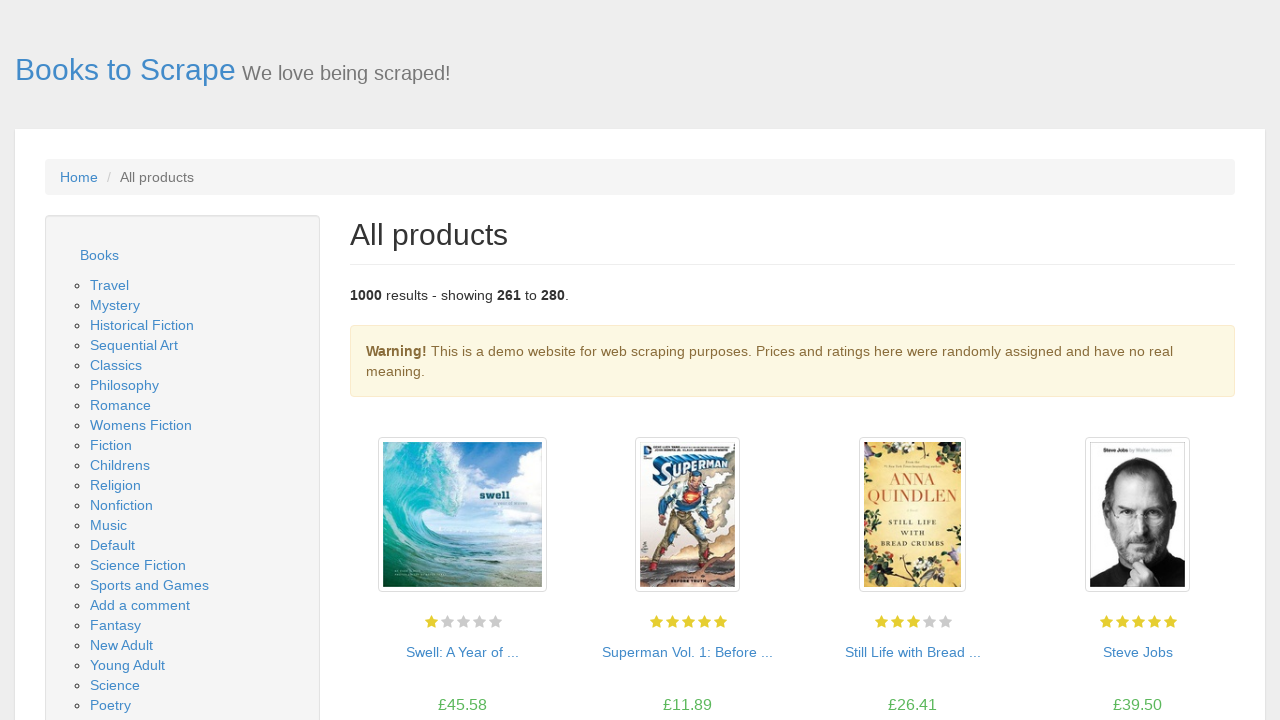

Clicked 'next' link to navigate to next page at (1206, 654) on li.next a
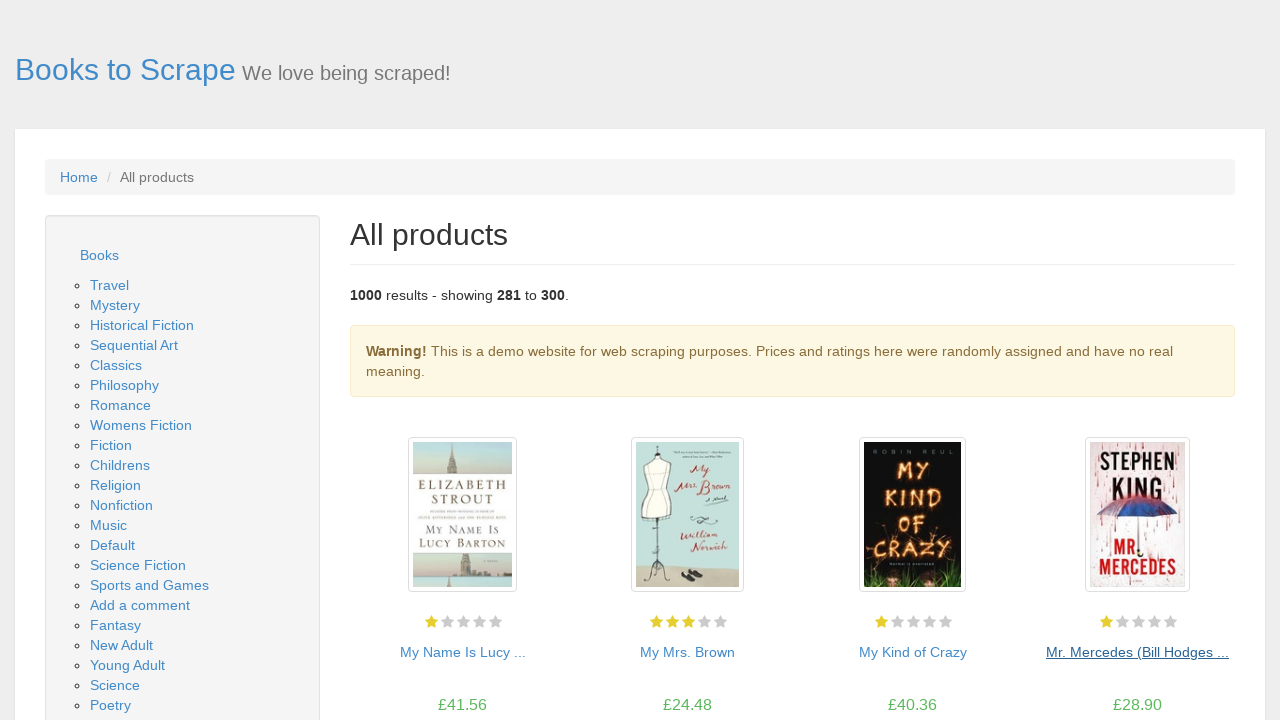

Navigation to next page completed
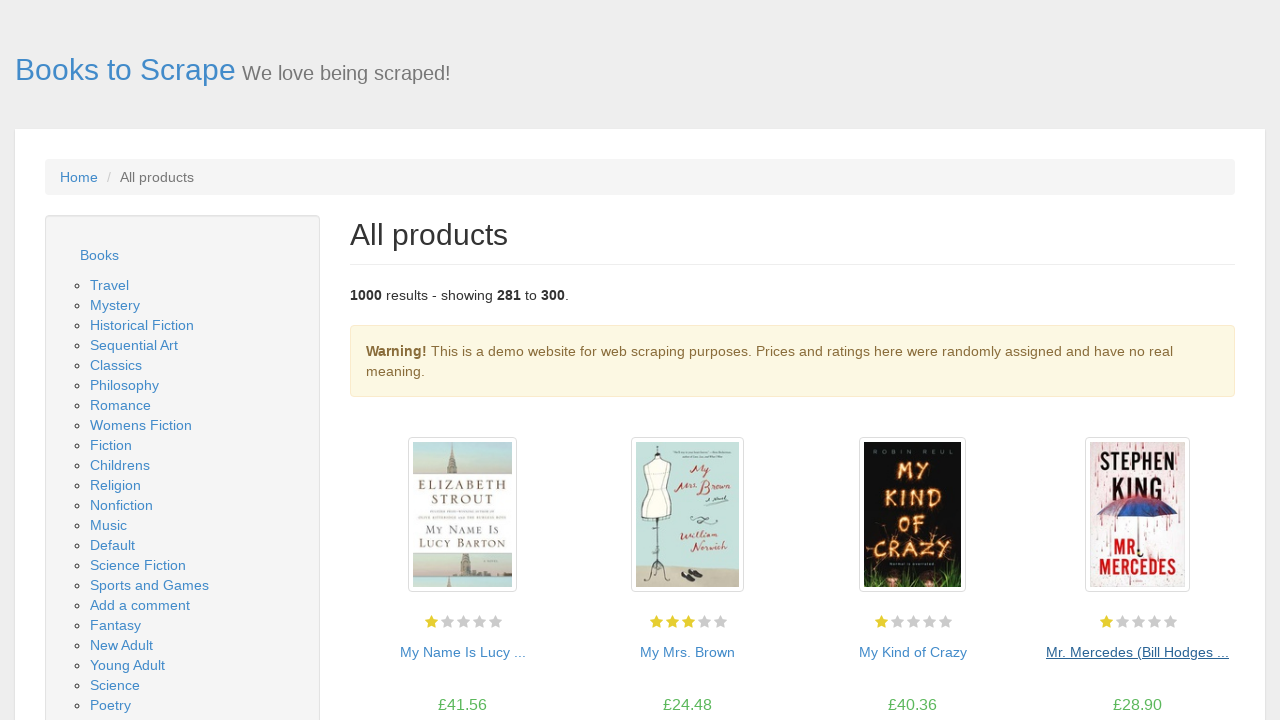

Waited for product listings to load on page
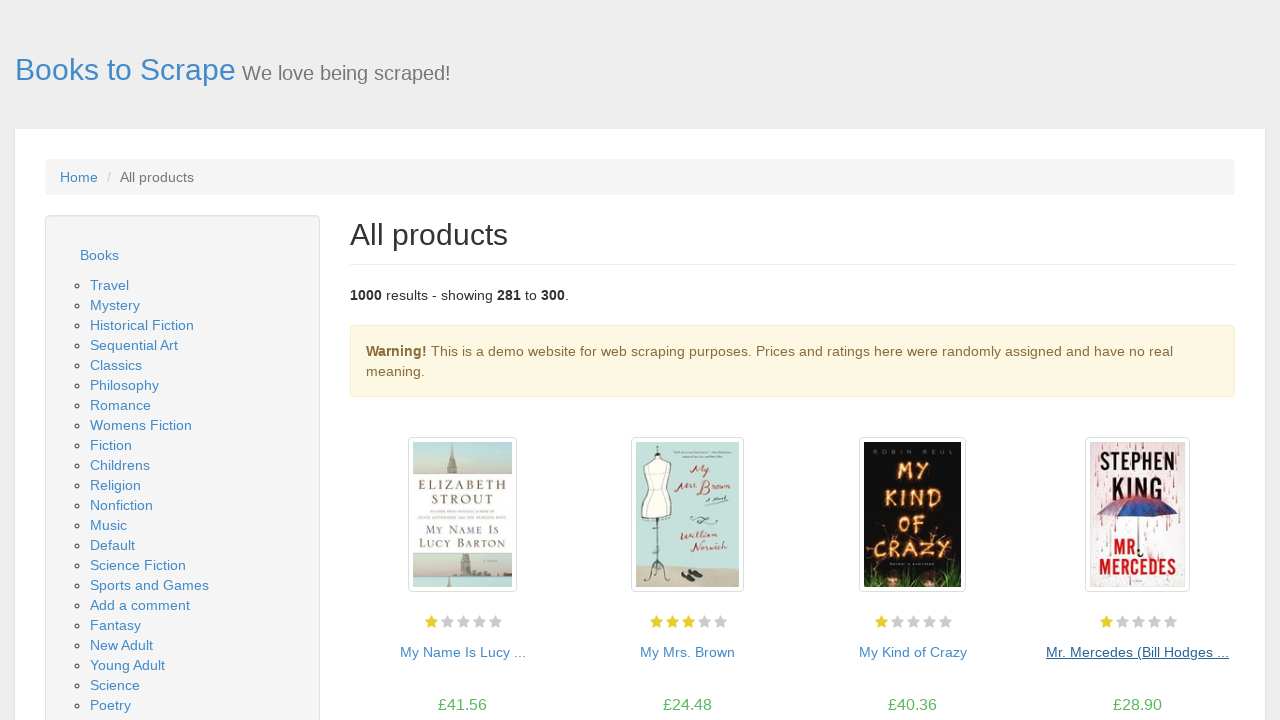

Clicked 'next' link to navigate to next page at (1206, 654) on li.next a
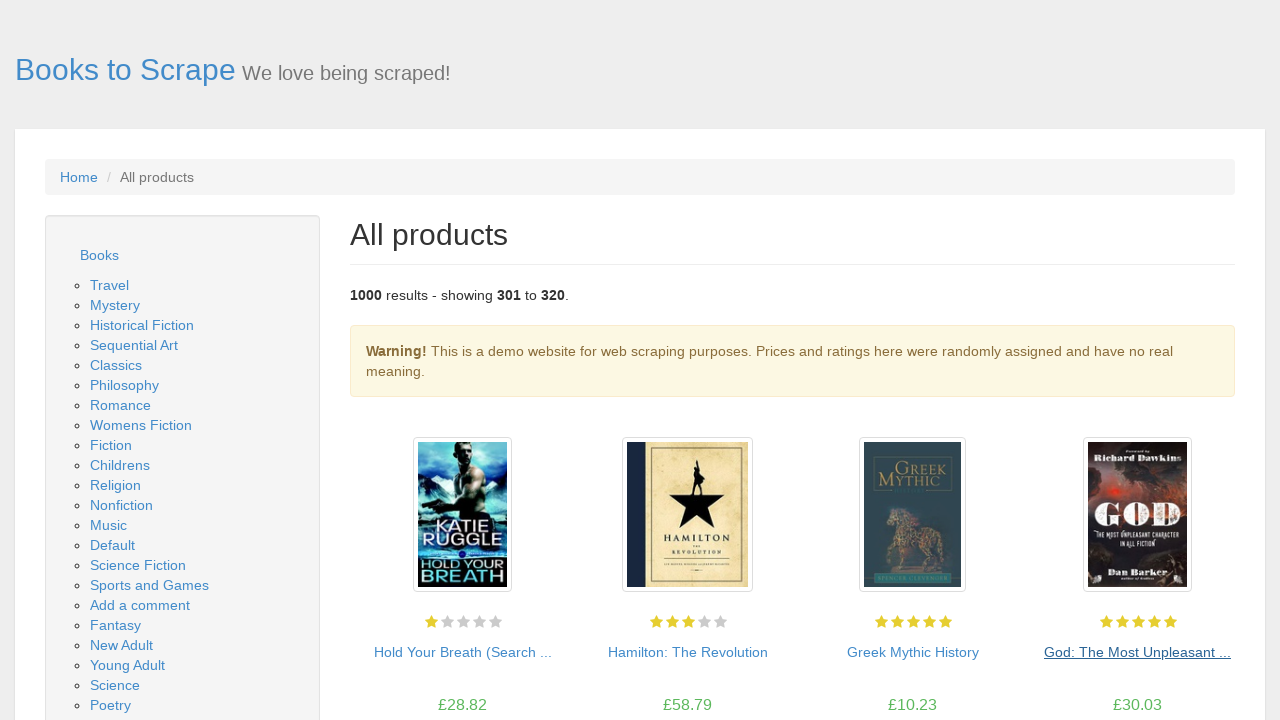

Navigation to next page completed
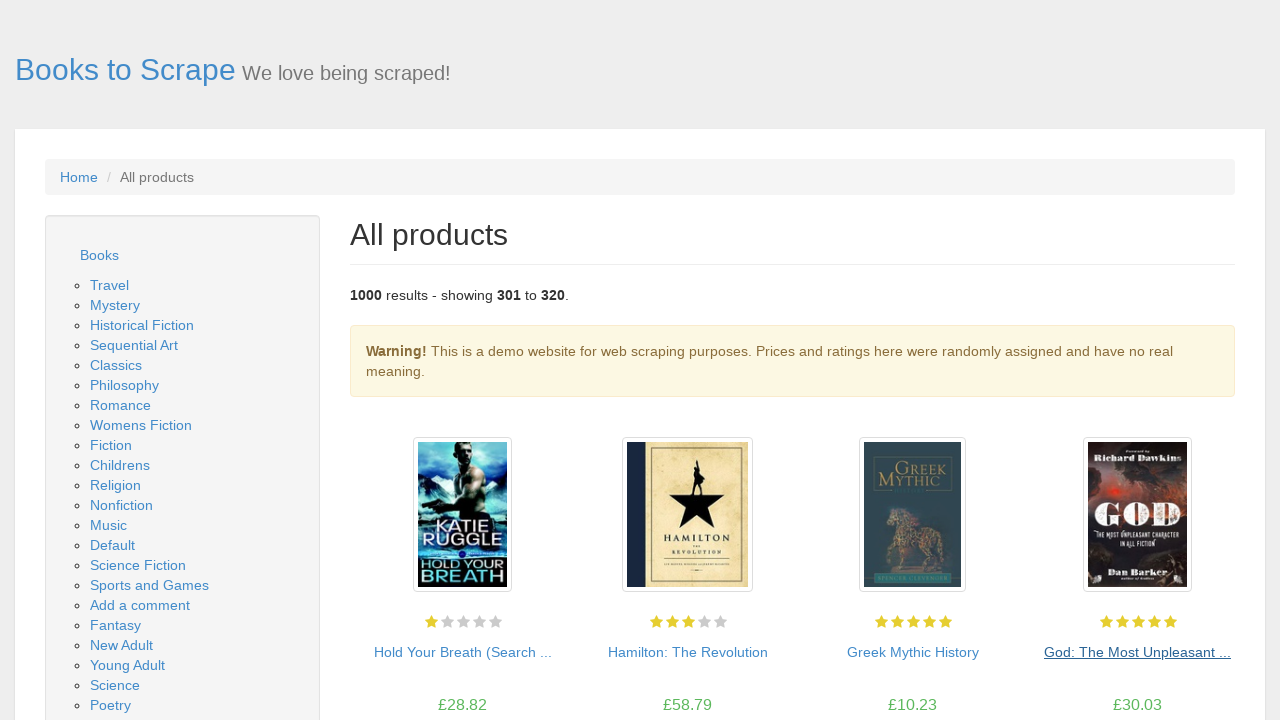

Waited for product listings to load on page
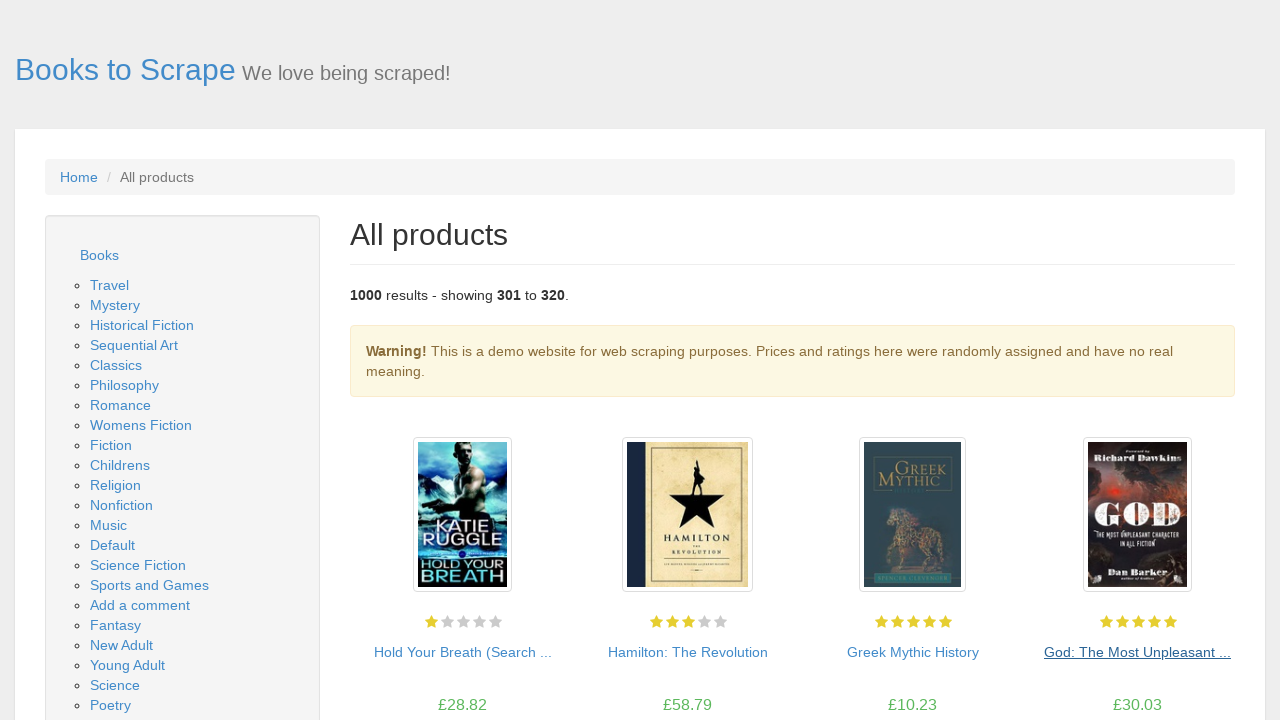

Clicked 'next' link to navigate to next page at (1206, 654) on li.next a
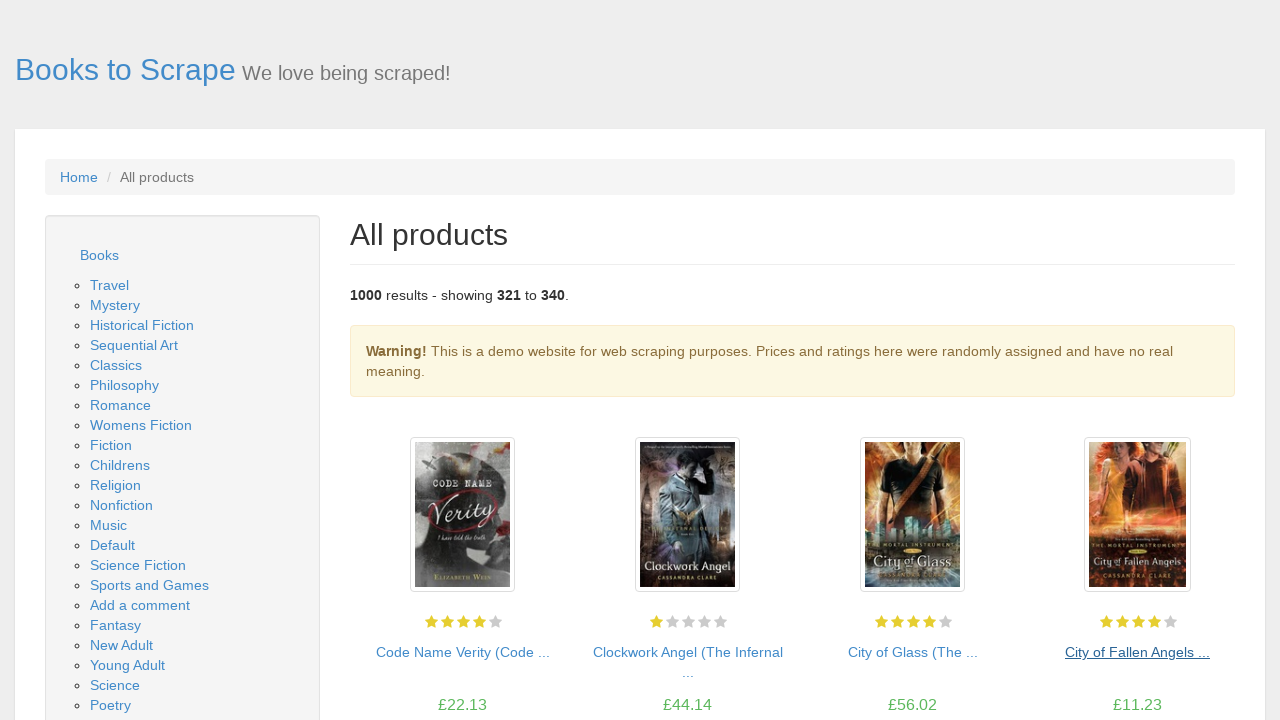

Navigation to next page completed
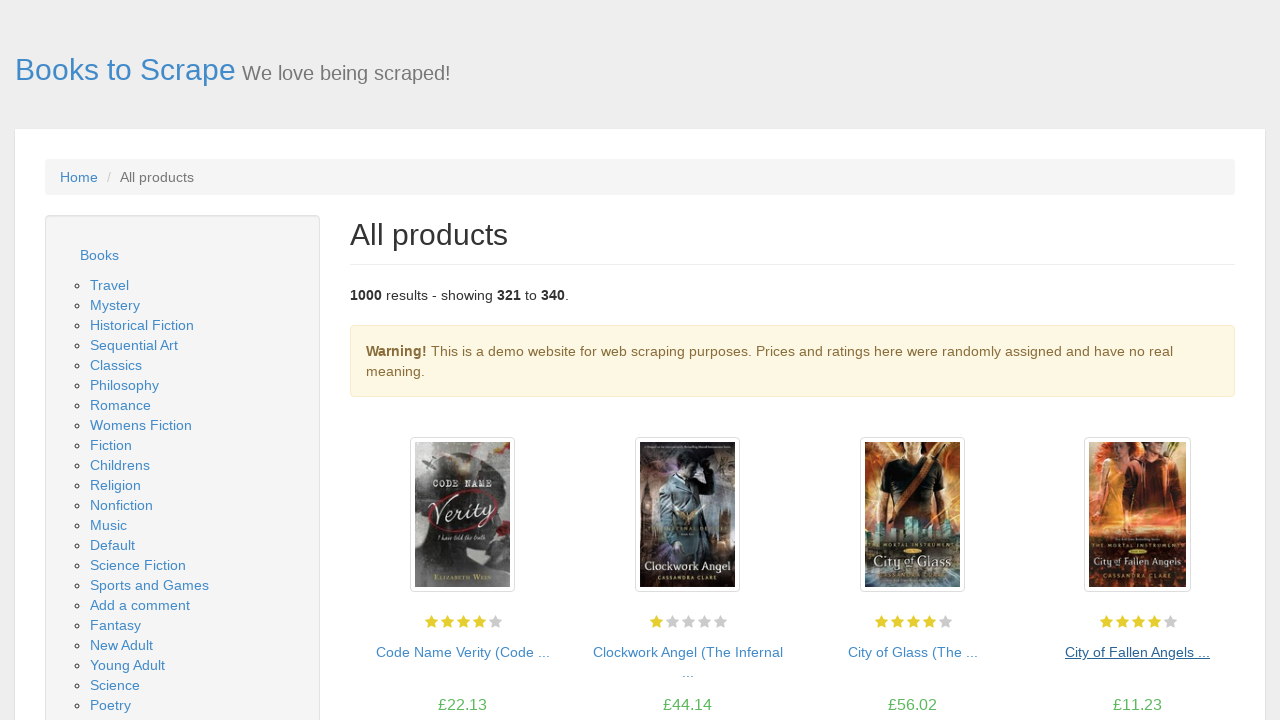

Waited for product listings to load on page
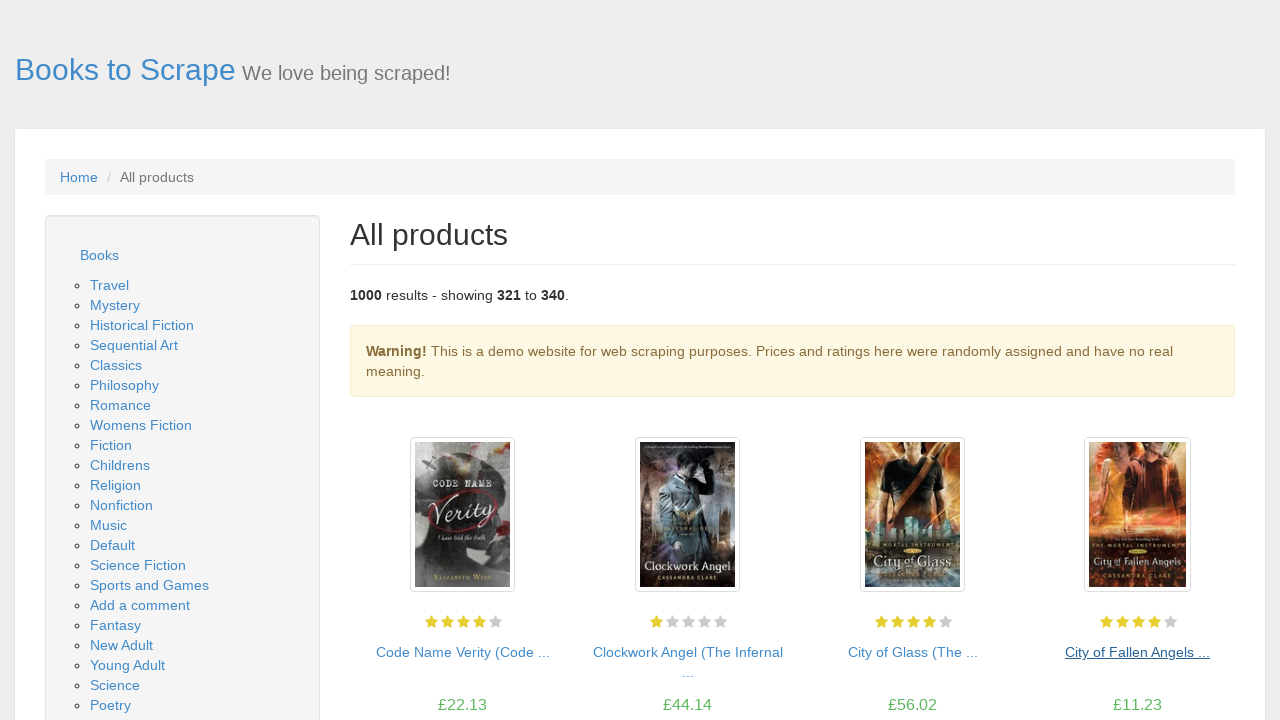

Clicked 'next' link to navigate to next page at (1206, 654) on li.next a
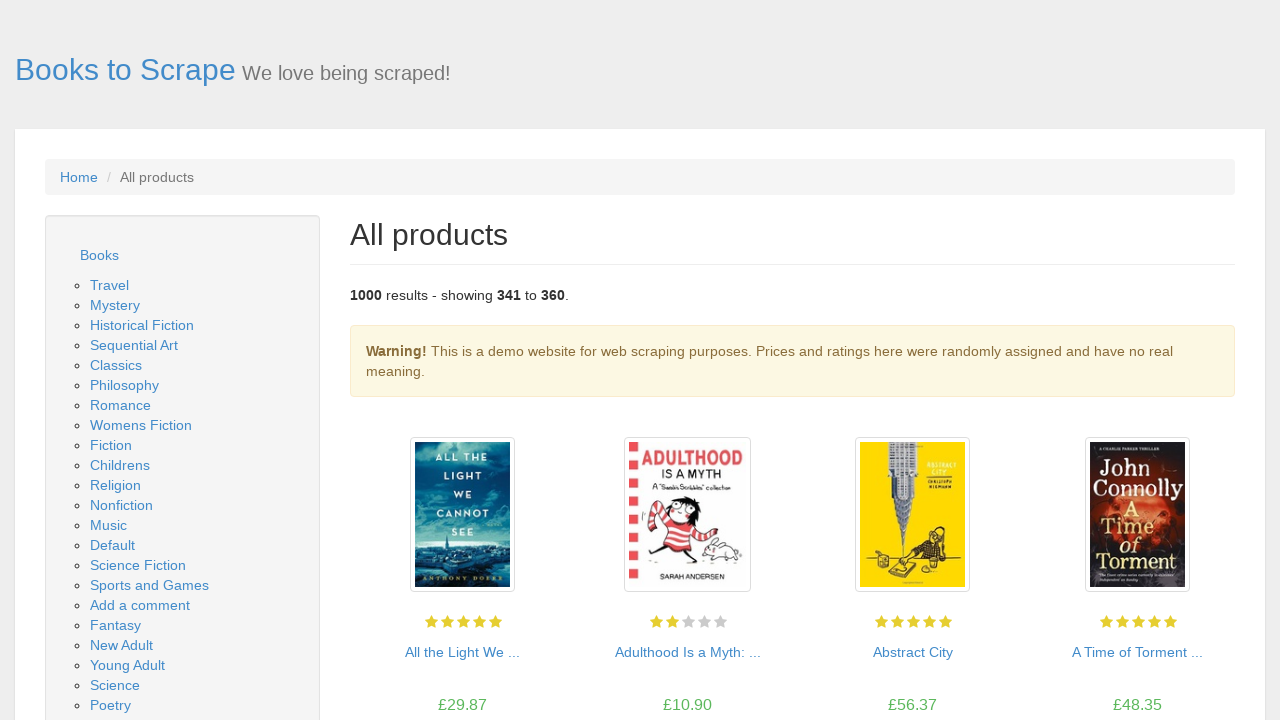

Navigation to next page completed
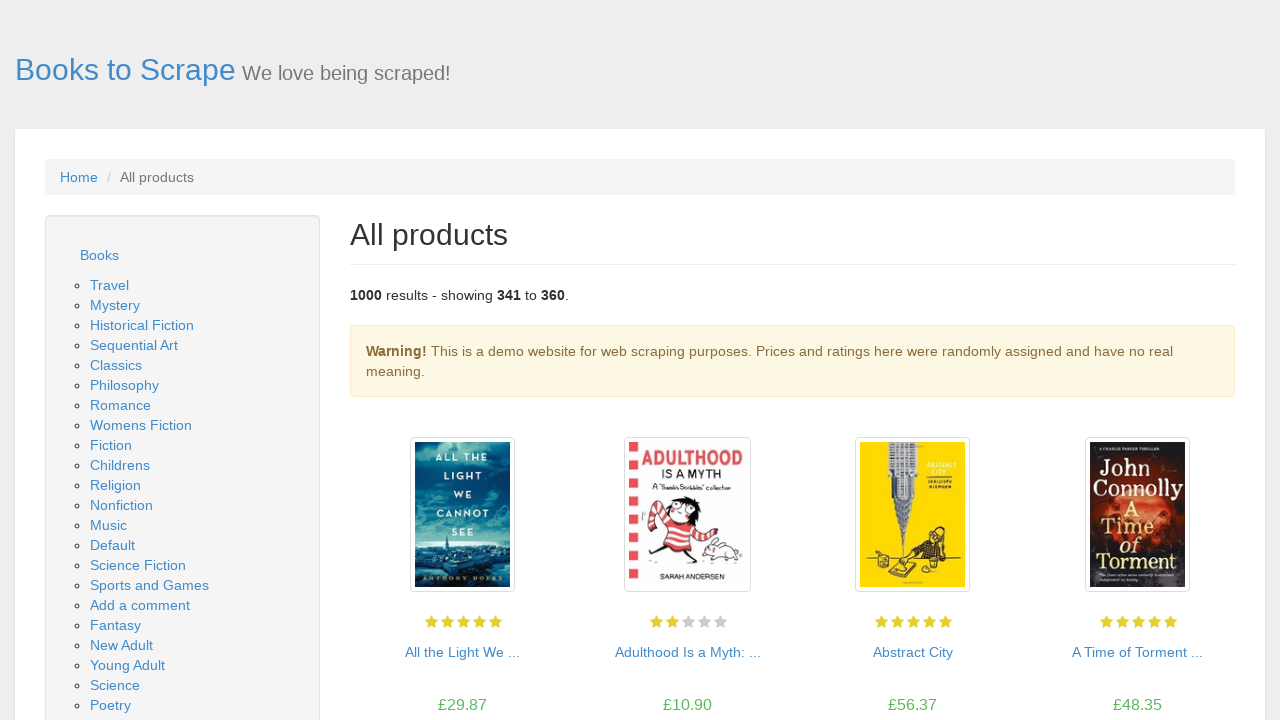

Waited for product listings to load on page
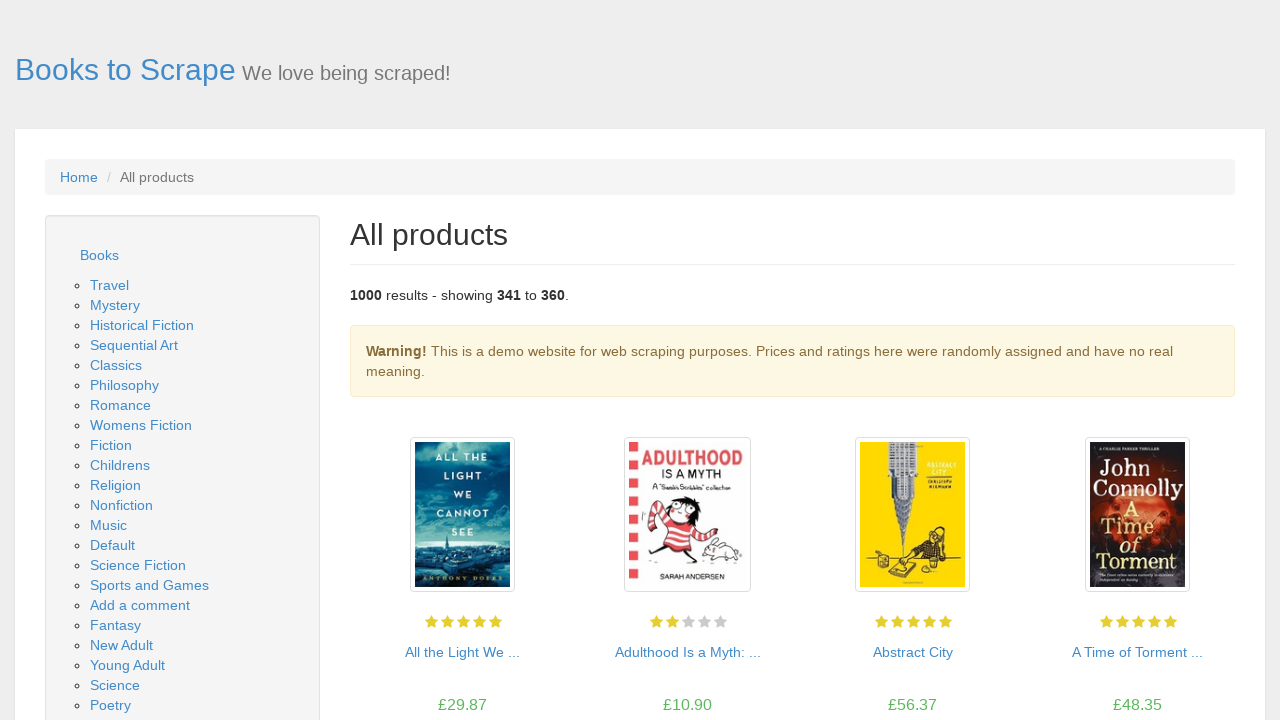

Clicked 'next' link to navigate to next page at (1206, 654) on li.next a
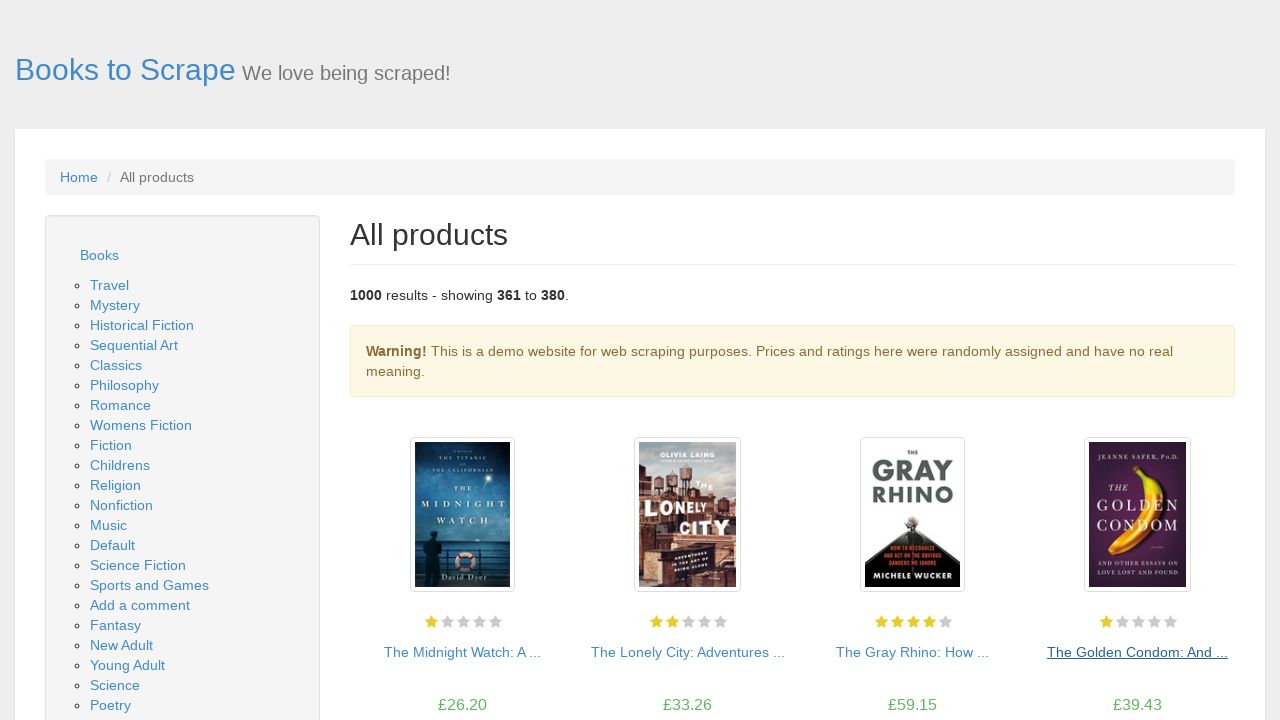

Navigation to next page completed
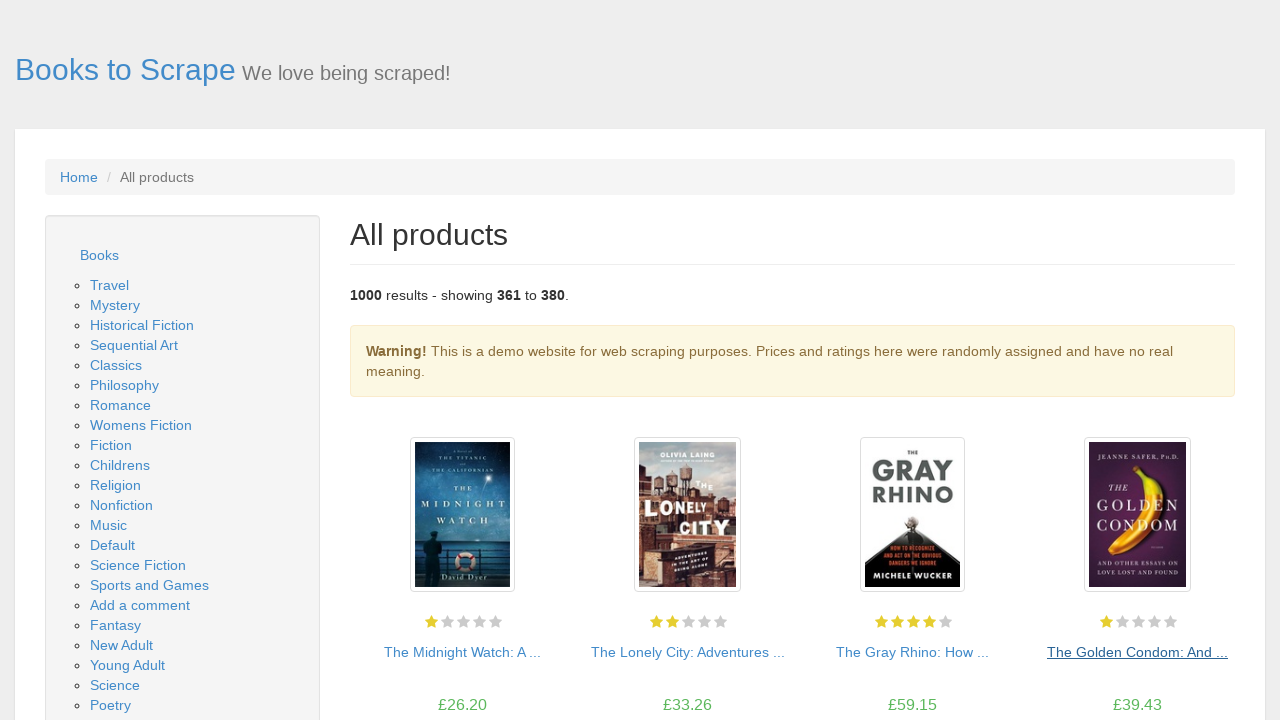

Waited for product listings to load on page
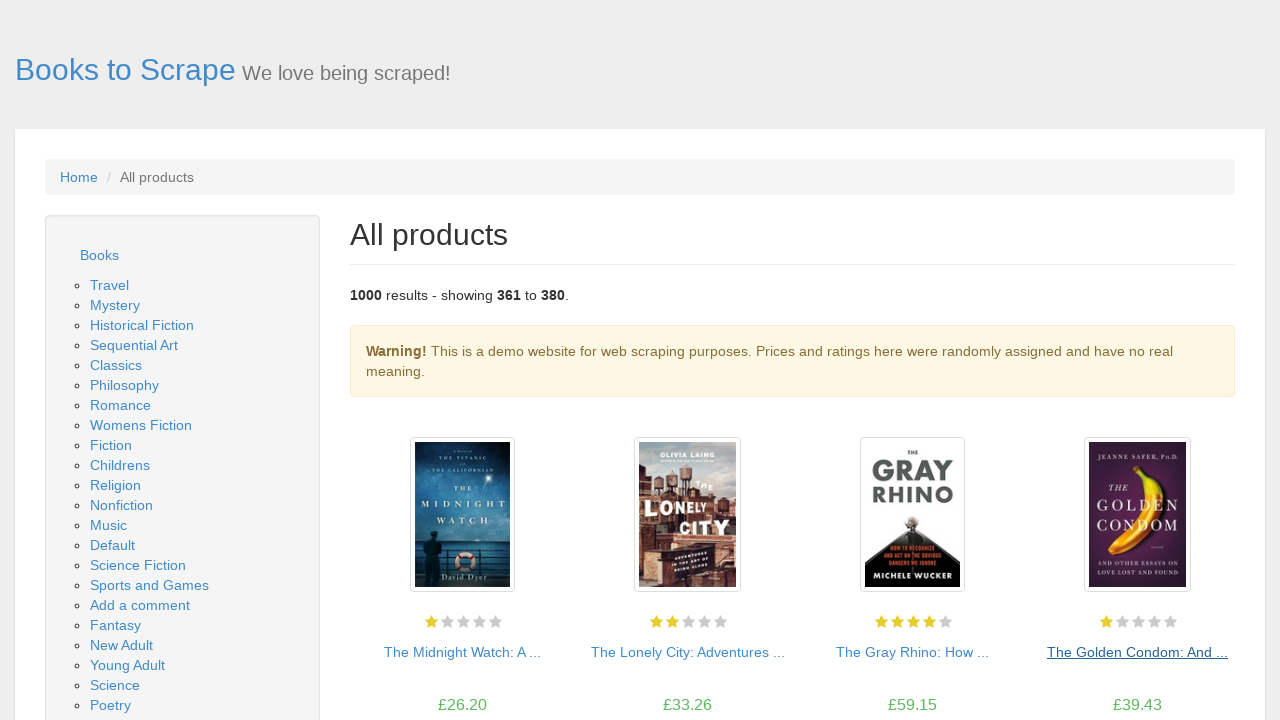

Clicked 'next' link to navigate to next page at (1206, 654) on li.next a
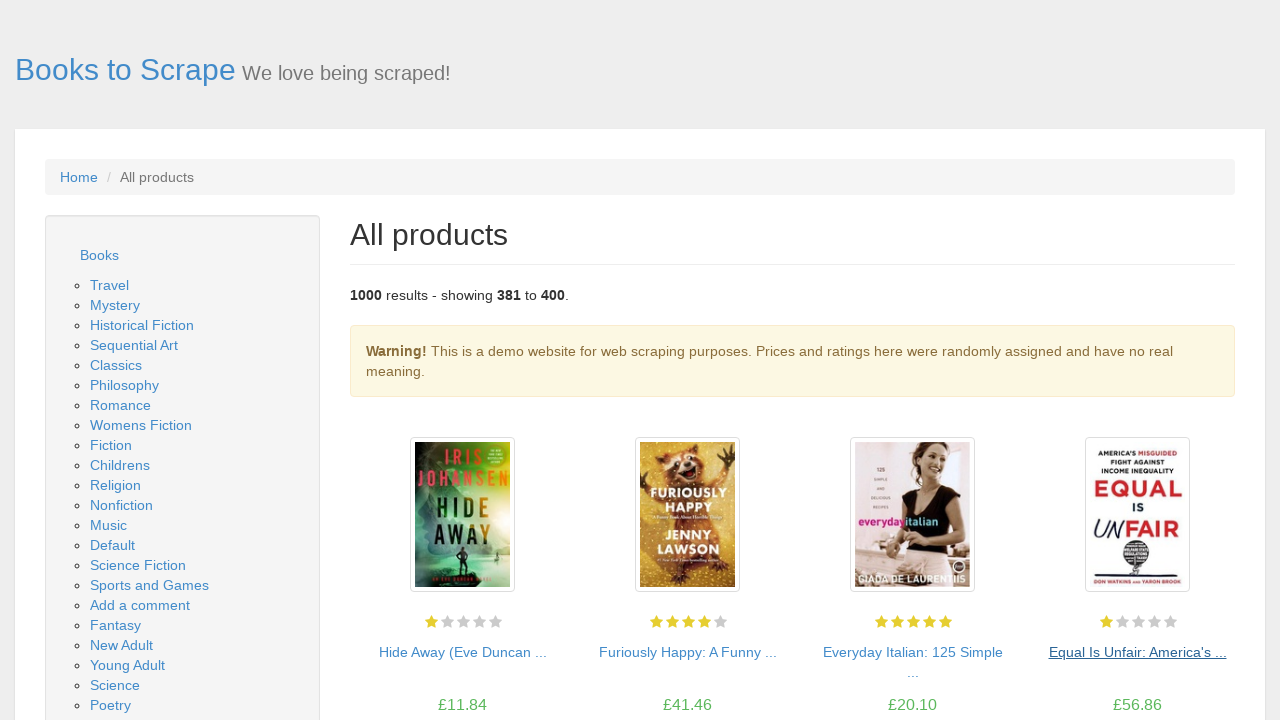

Navigation to next page completed
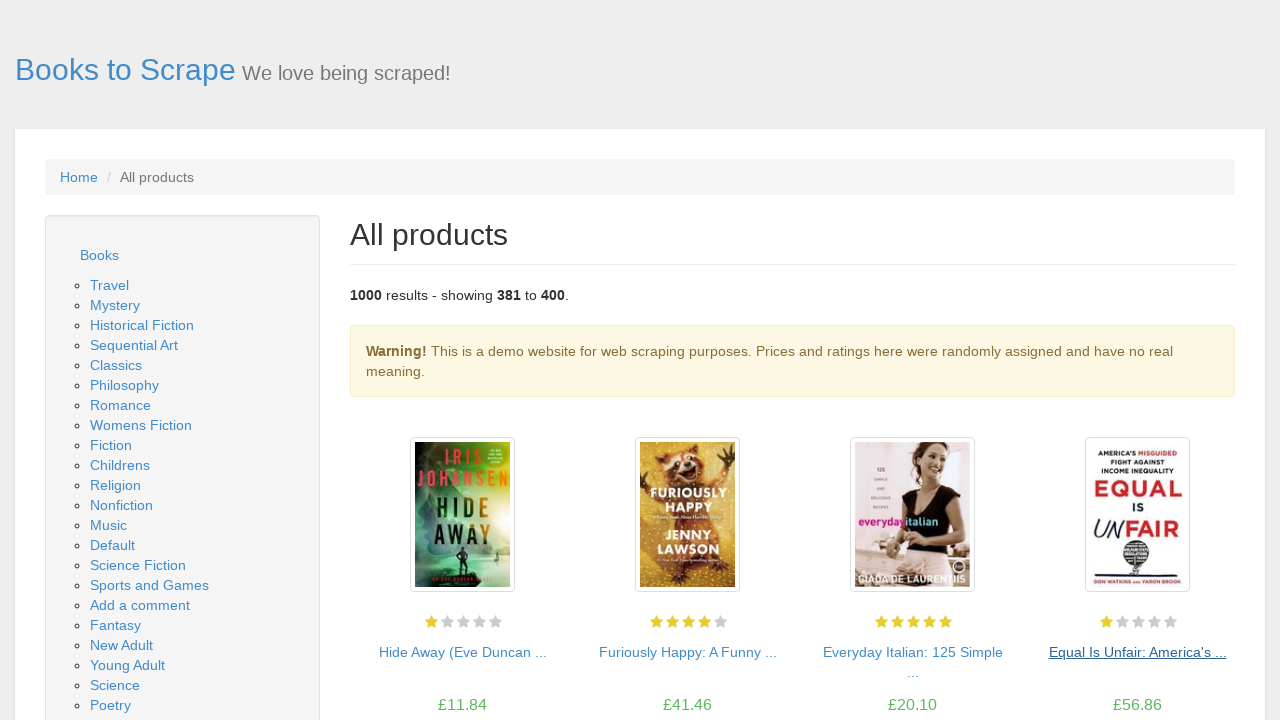

Waited for product listings to load on page
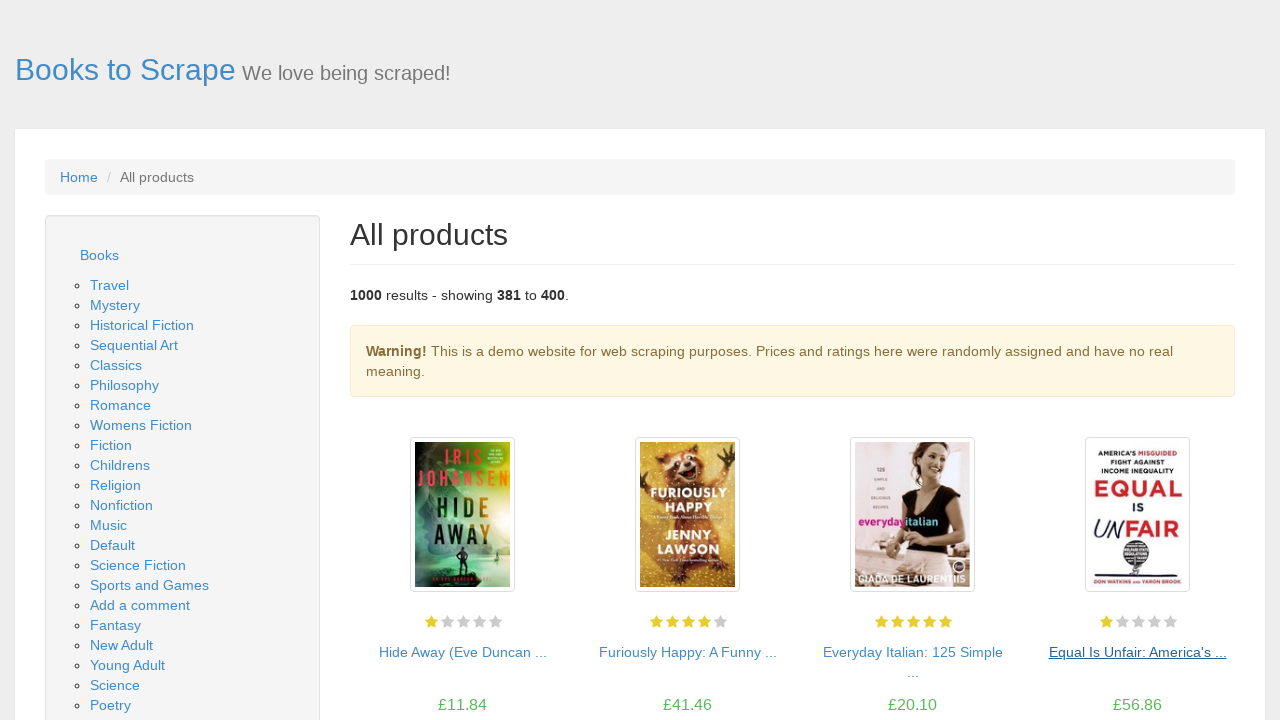

Clicked 'next' link to navigate to next page at (1206, 654) on li.next a
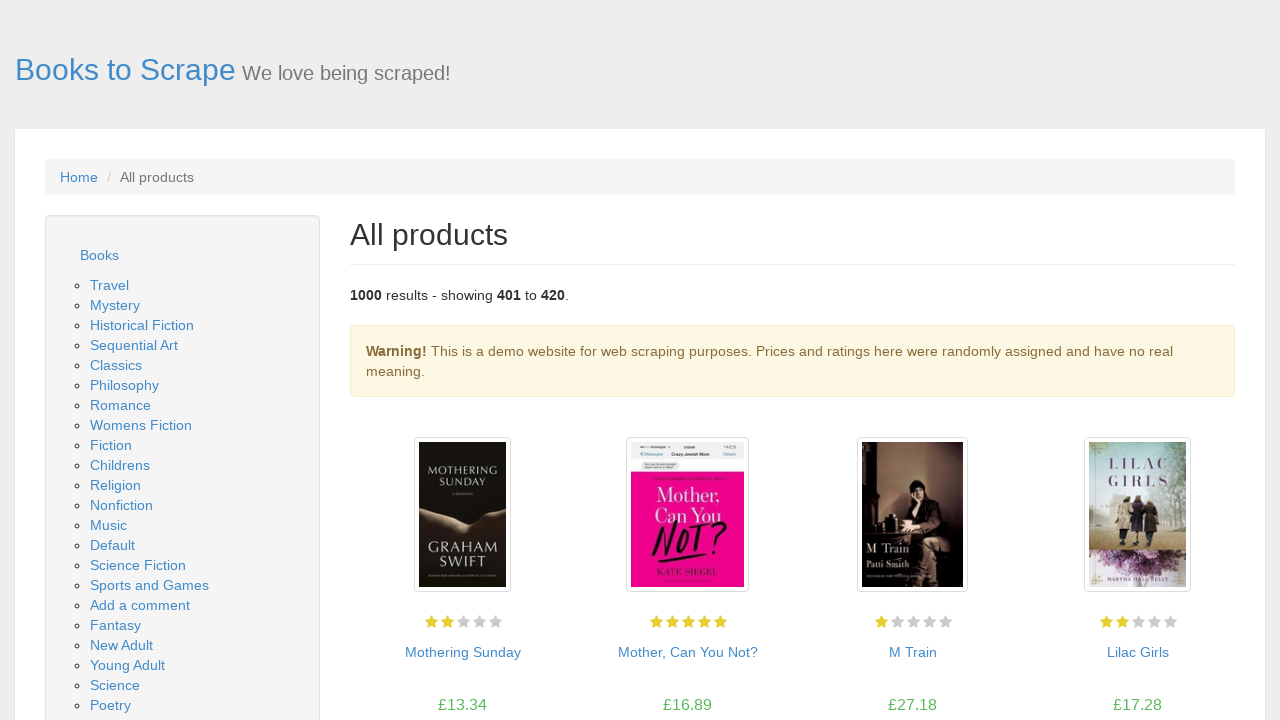

Navigation to next page completed
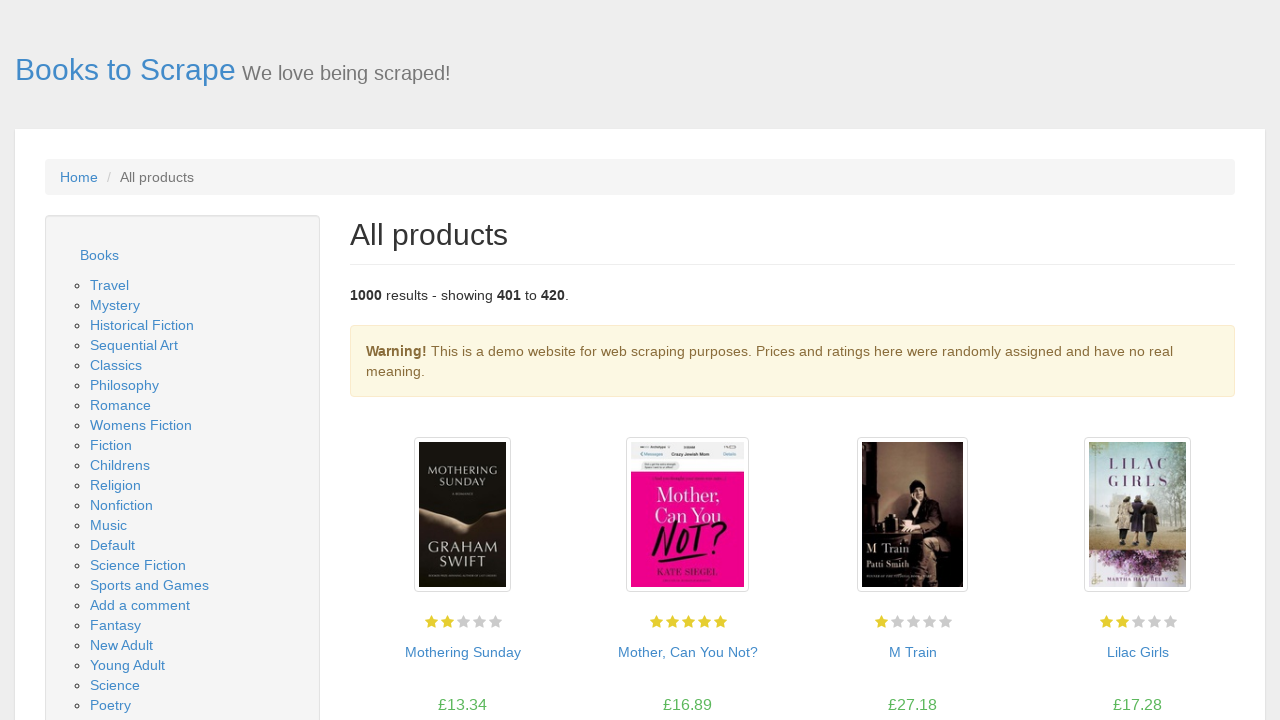

Waited for product listings to load on page
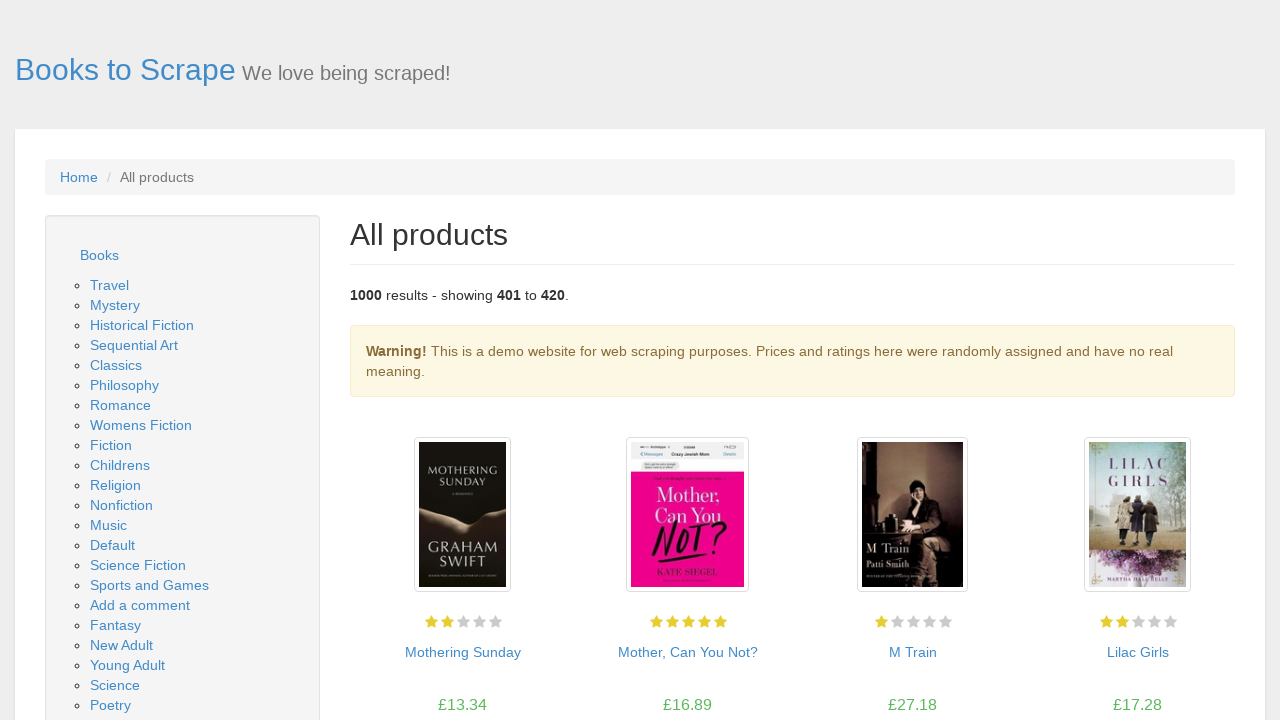

Clicked 'next' link to navigate to next page at (1206, 654) on li.next a
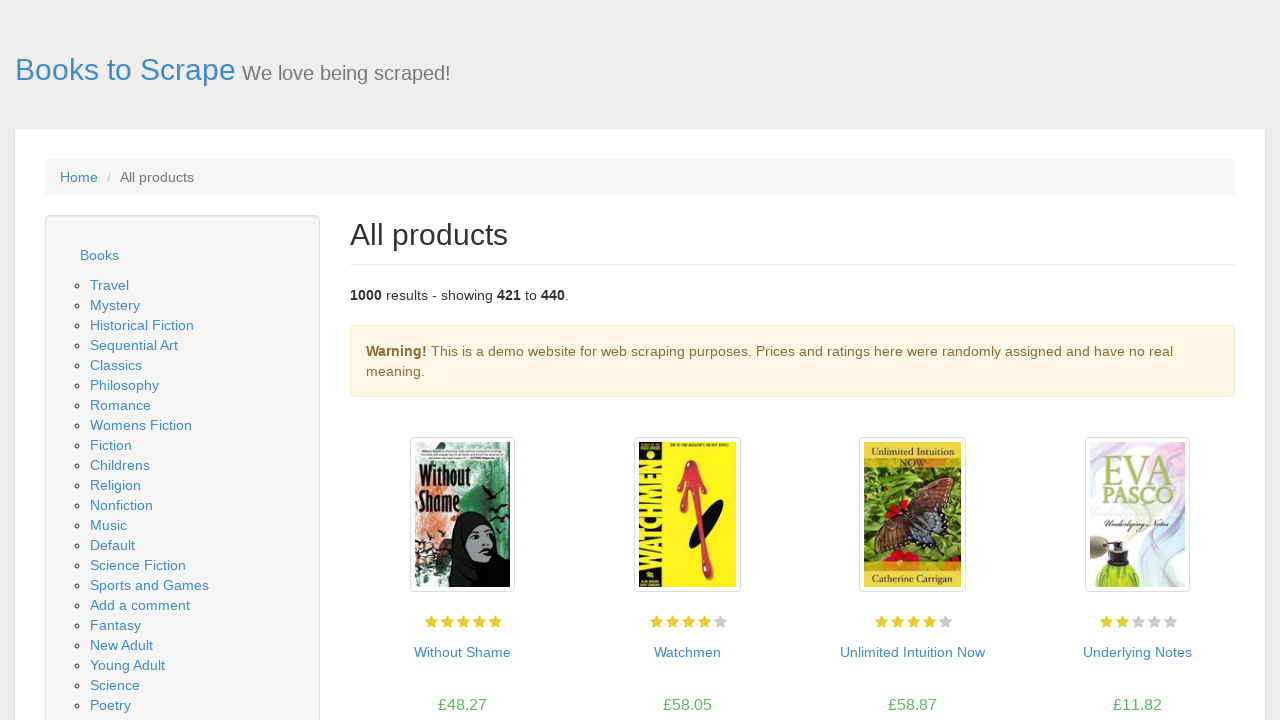

Navigation to next page completed
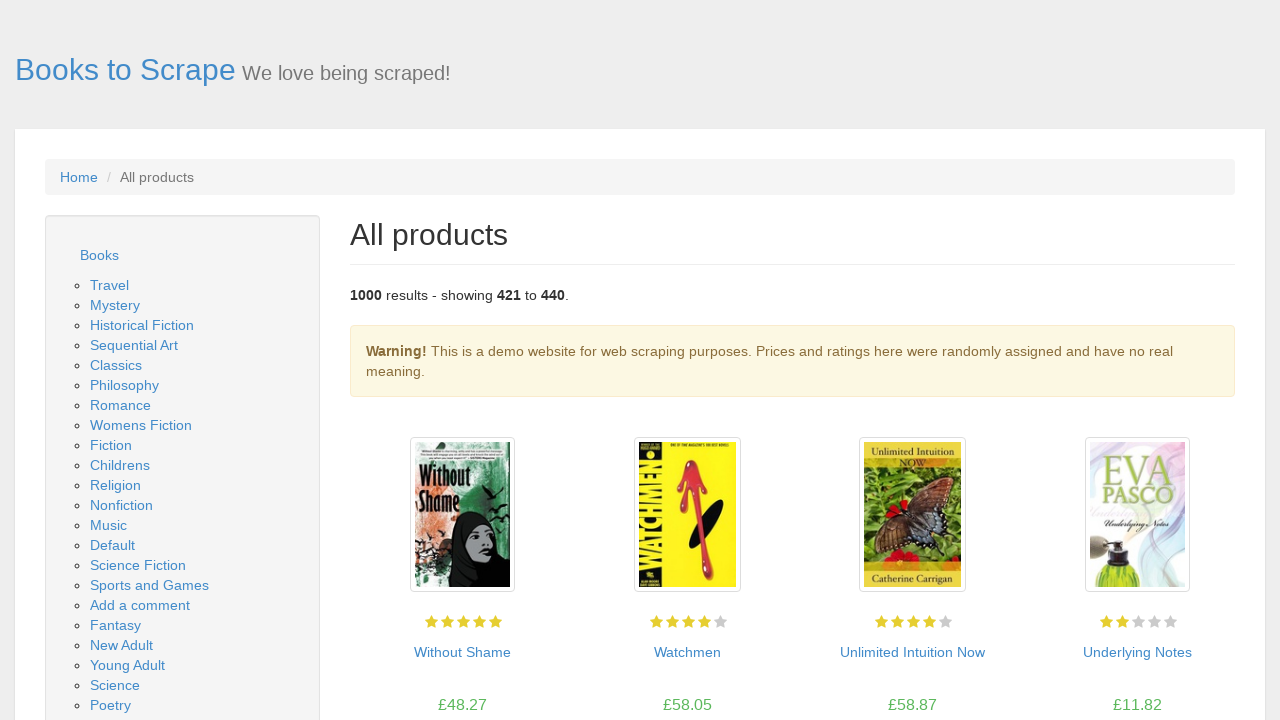

Waited for product listings to load on page
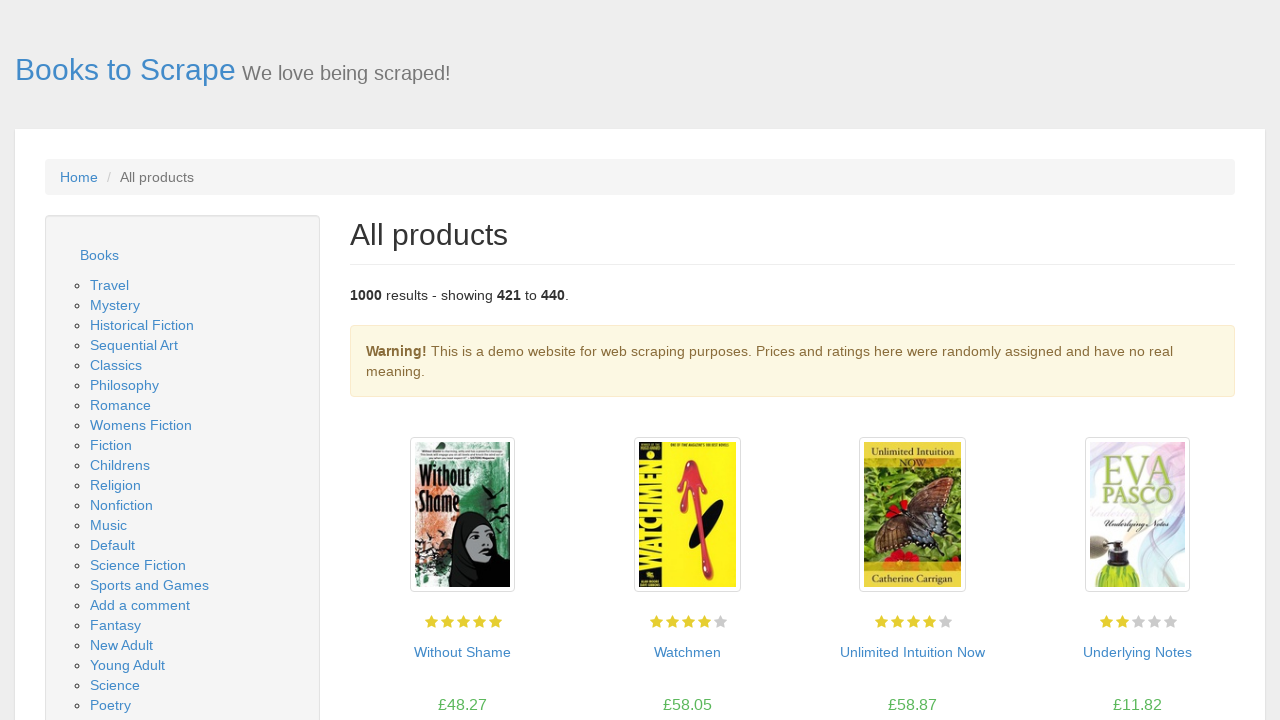

Clicked 'next' link to navigate to next page at (1206, 654) on li.next a
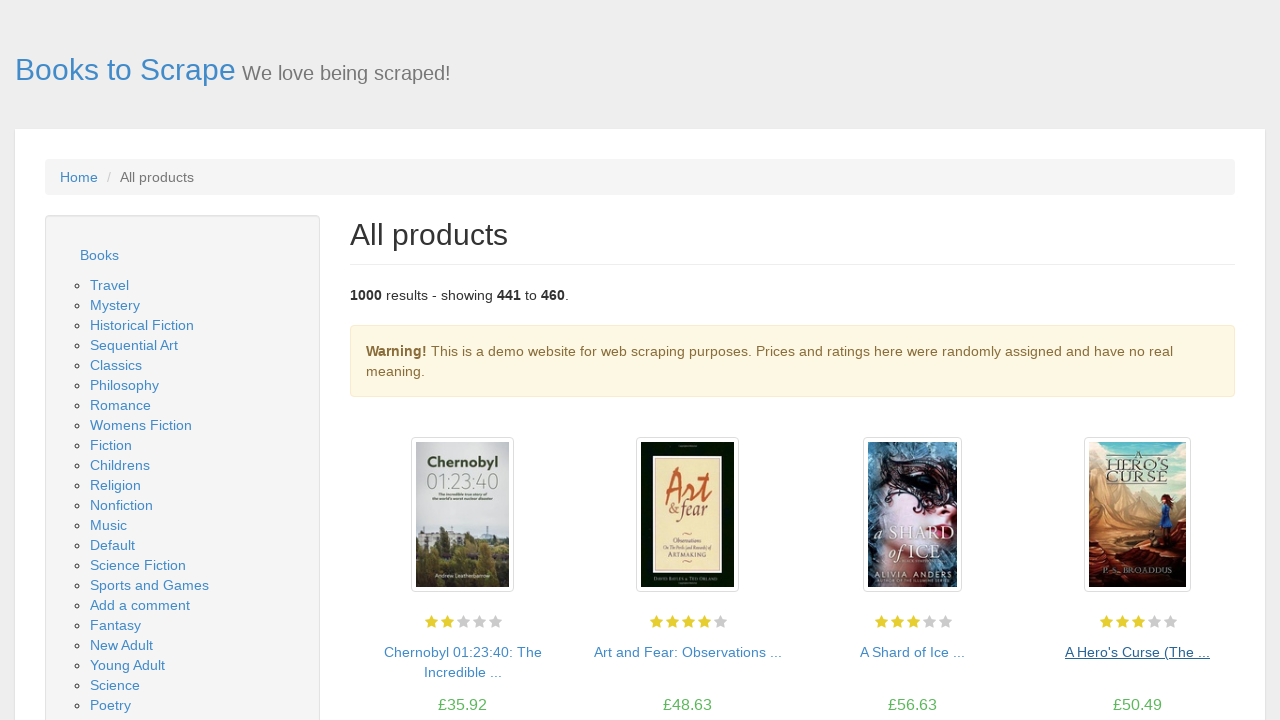

Navigation to next page completed
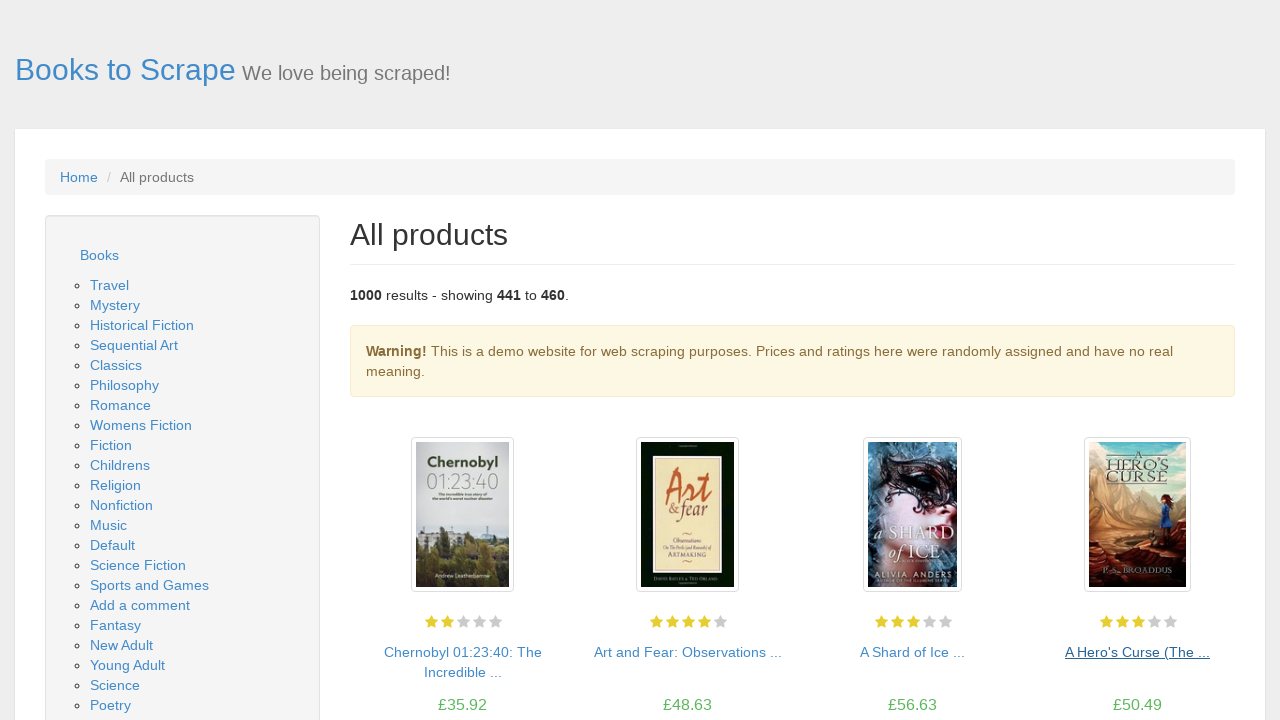

Waited for product listings to load on page
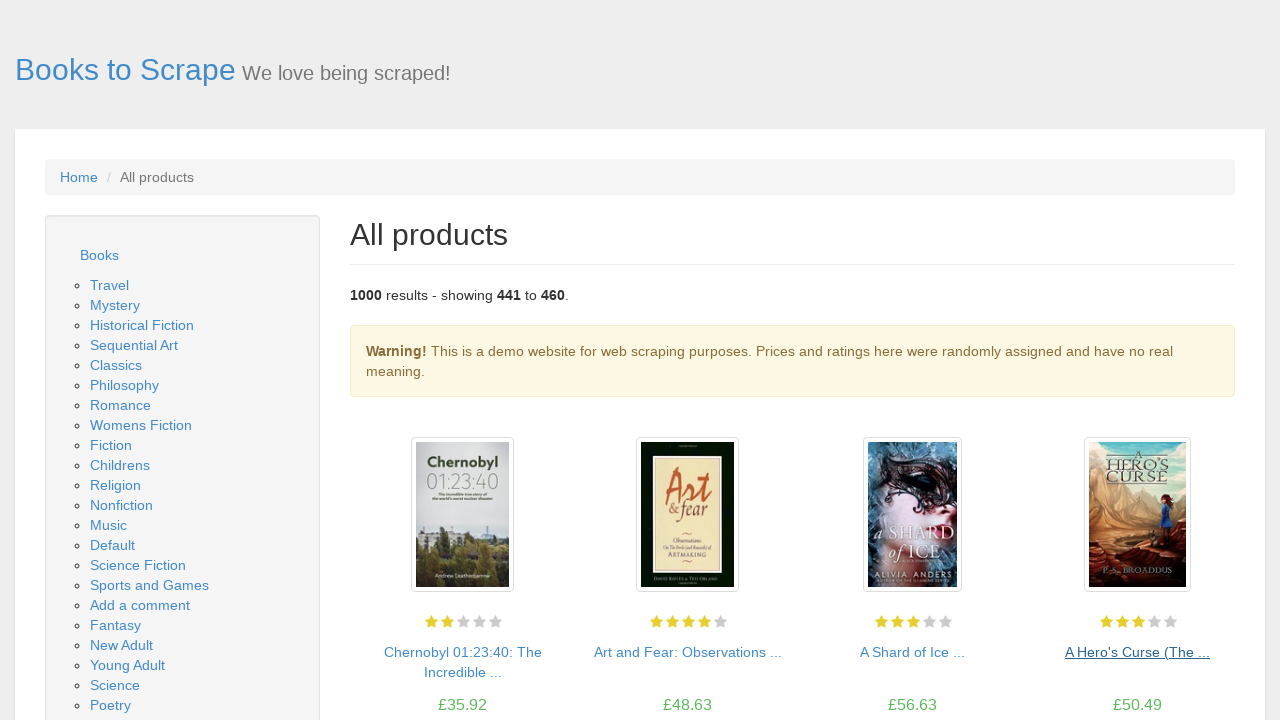

Clicked 'next' link to navigate to next page at (1206, 654) on li.next a
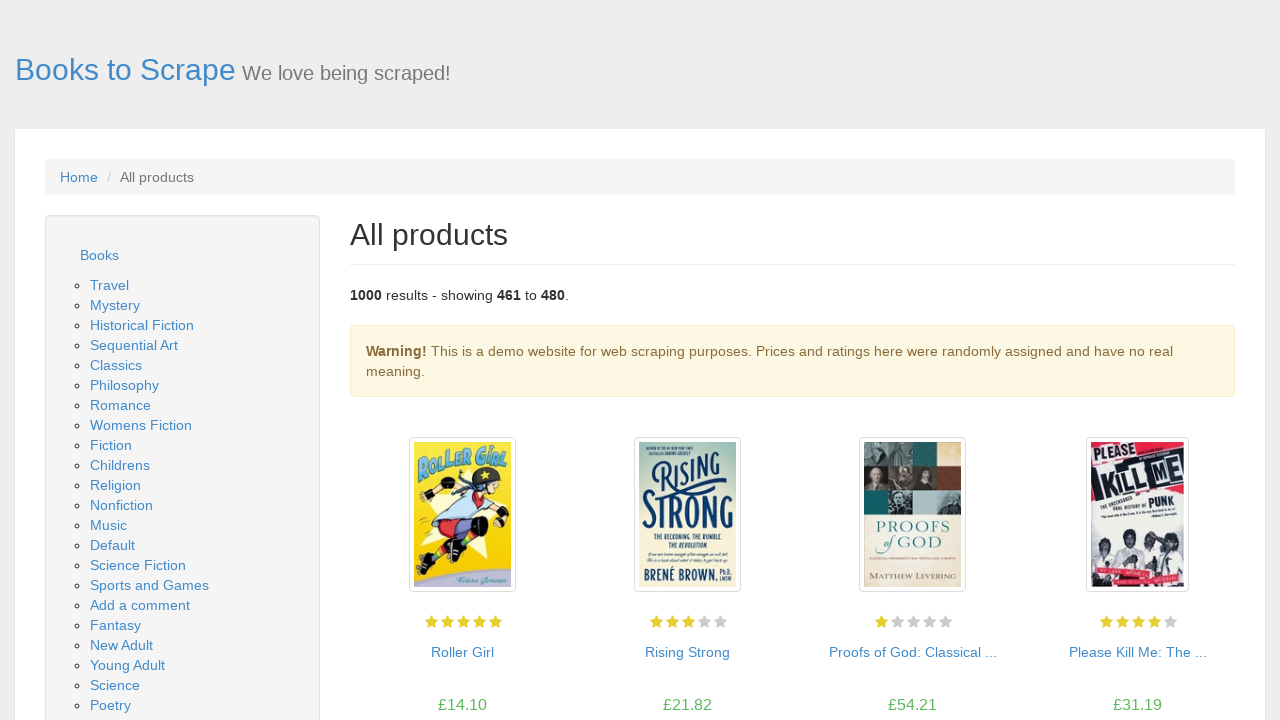

Navigation to next page completed
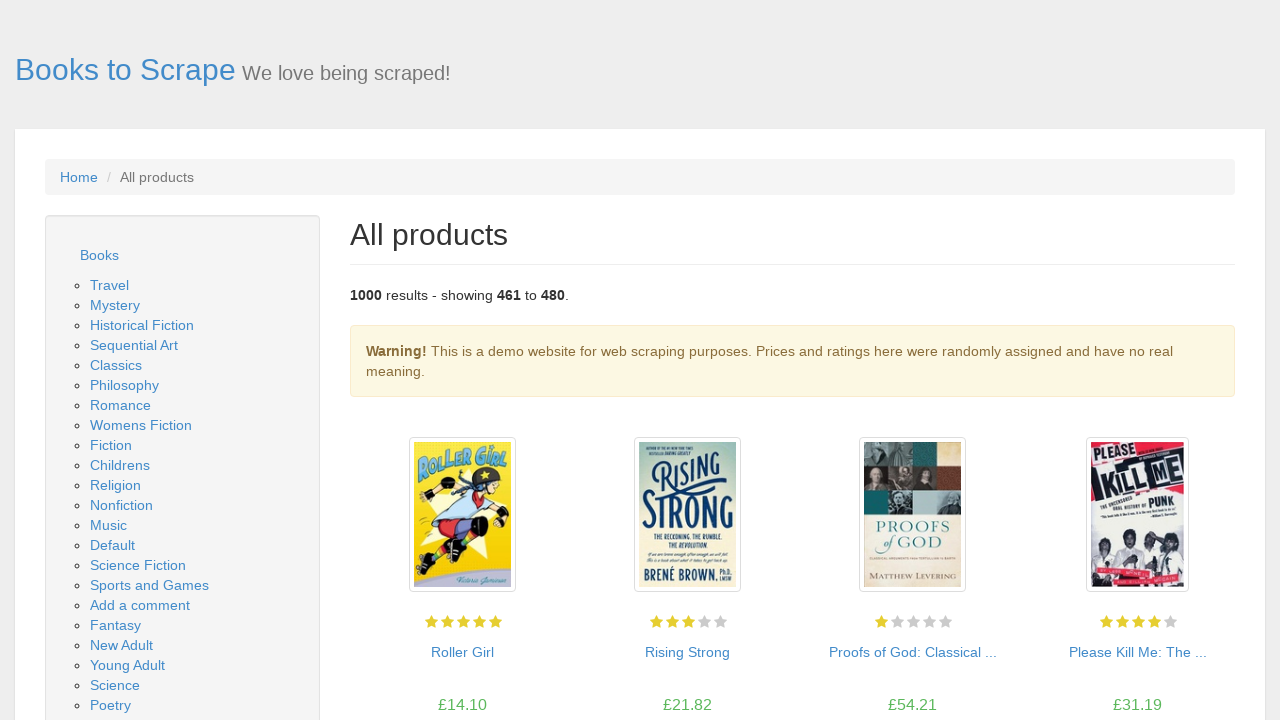

Waited for product listings to load on page
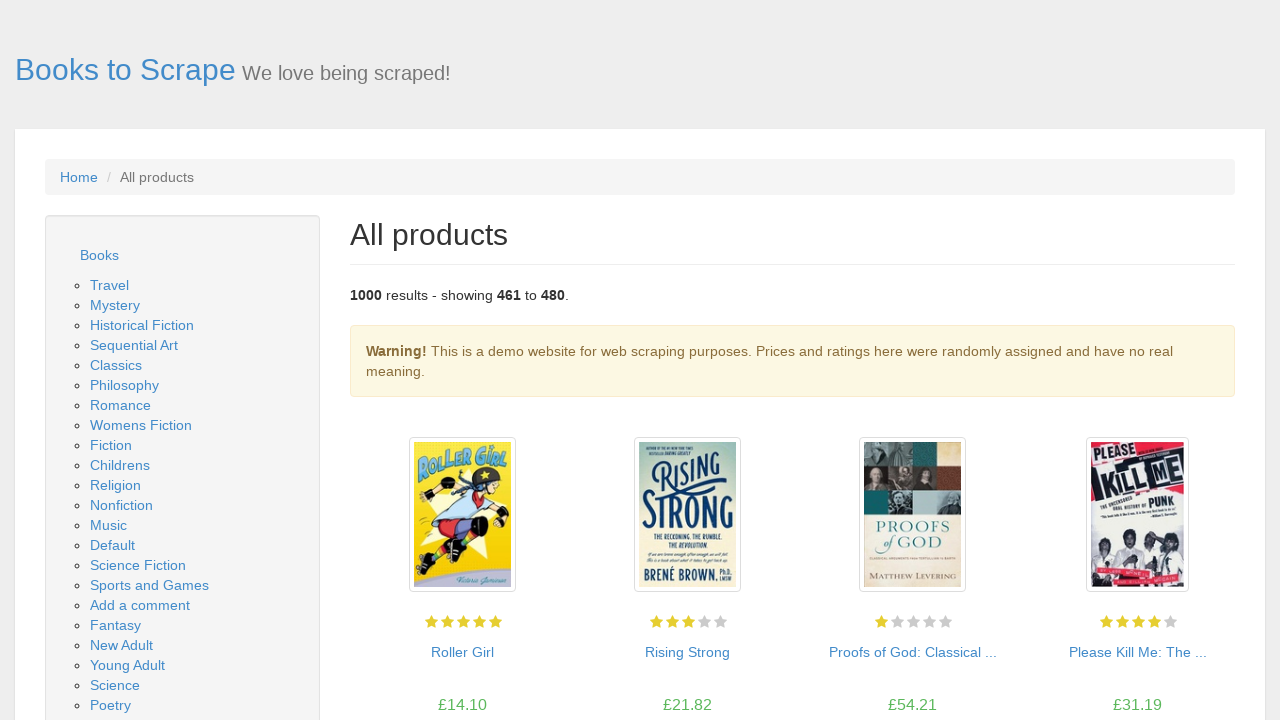

Clicked 'next' link to navigate to next page at (1206, 654) on li.next a
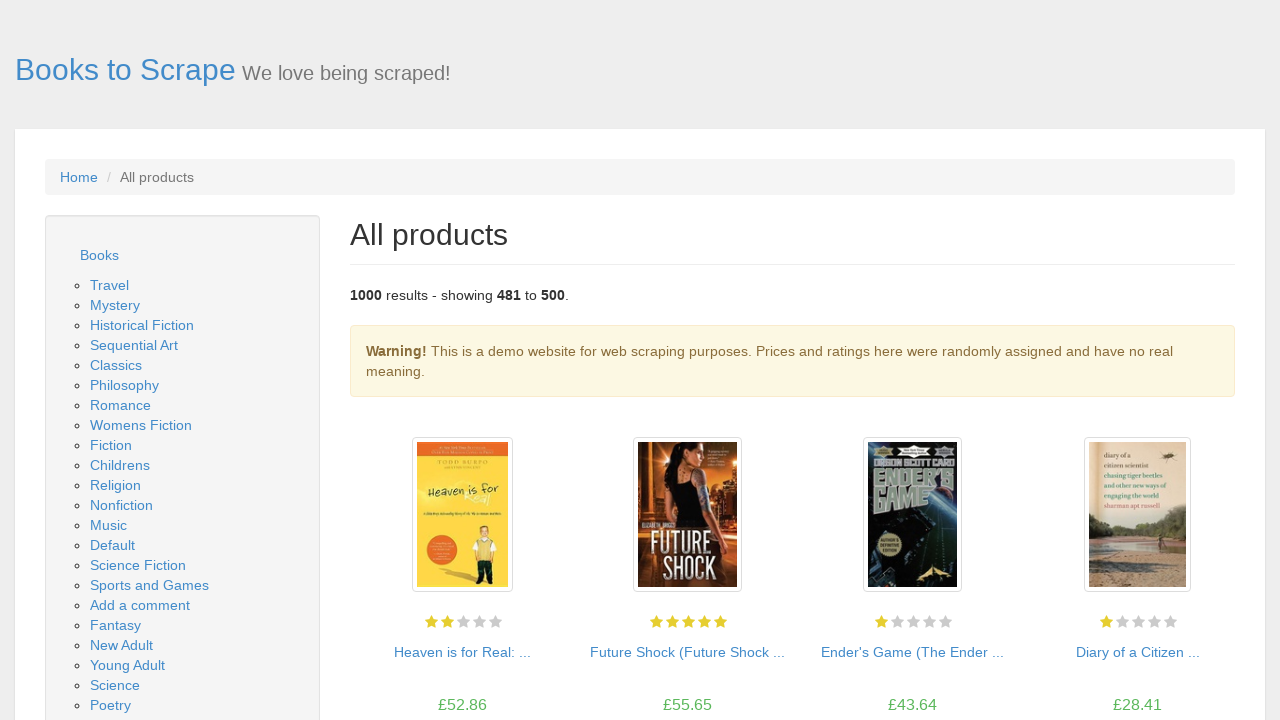

Navigation to next page completed
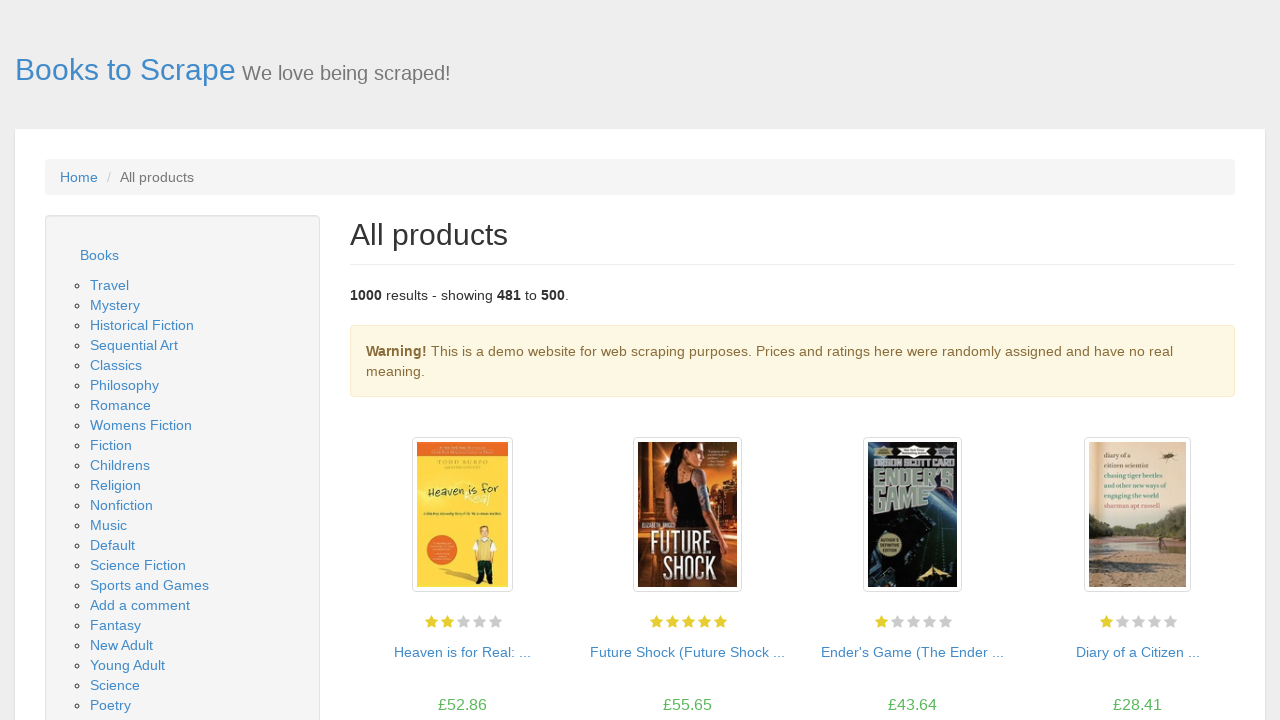

Waited for product listings to load on page
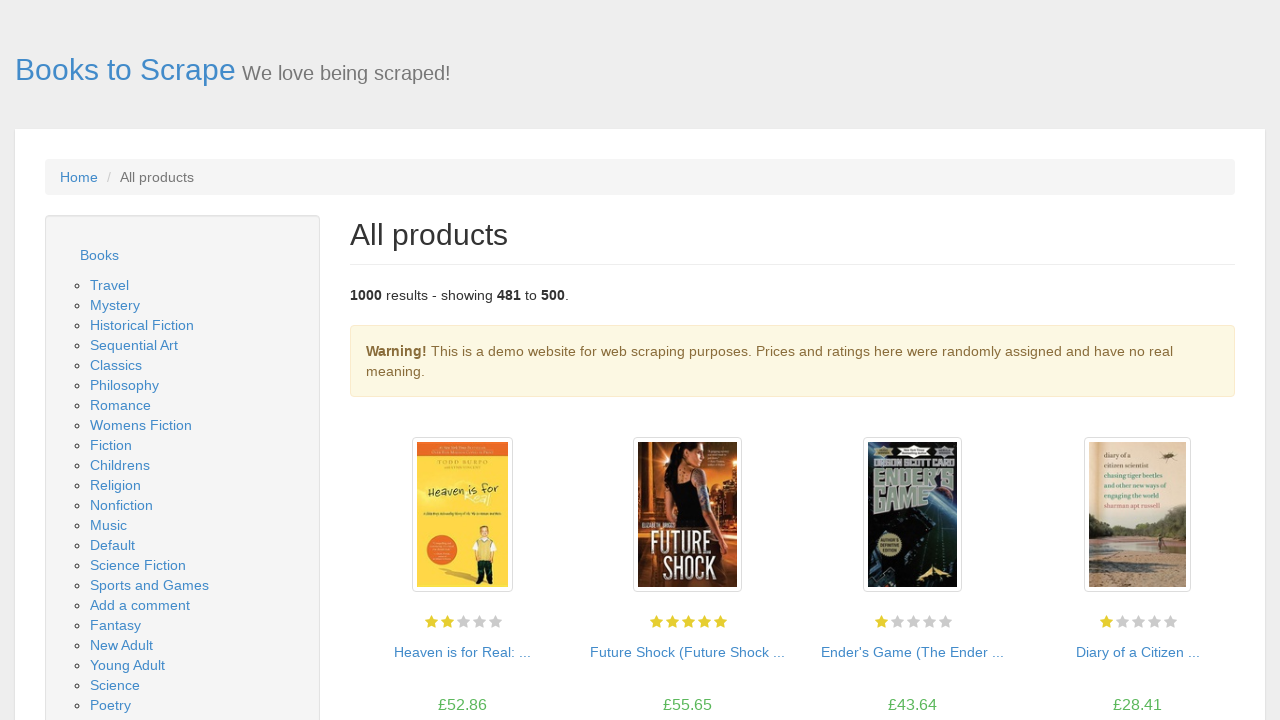

Clicked 'next' link to navigate to next page at (1206, 654) on li.next a
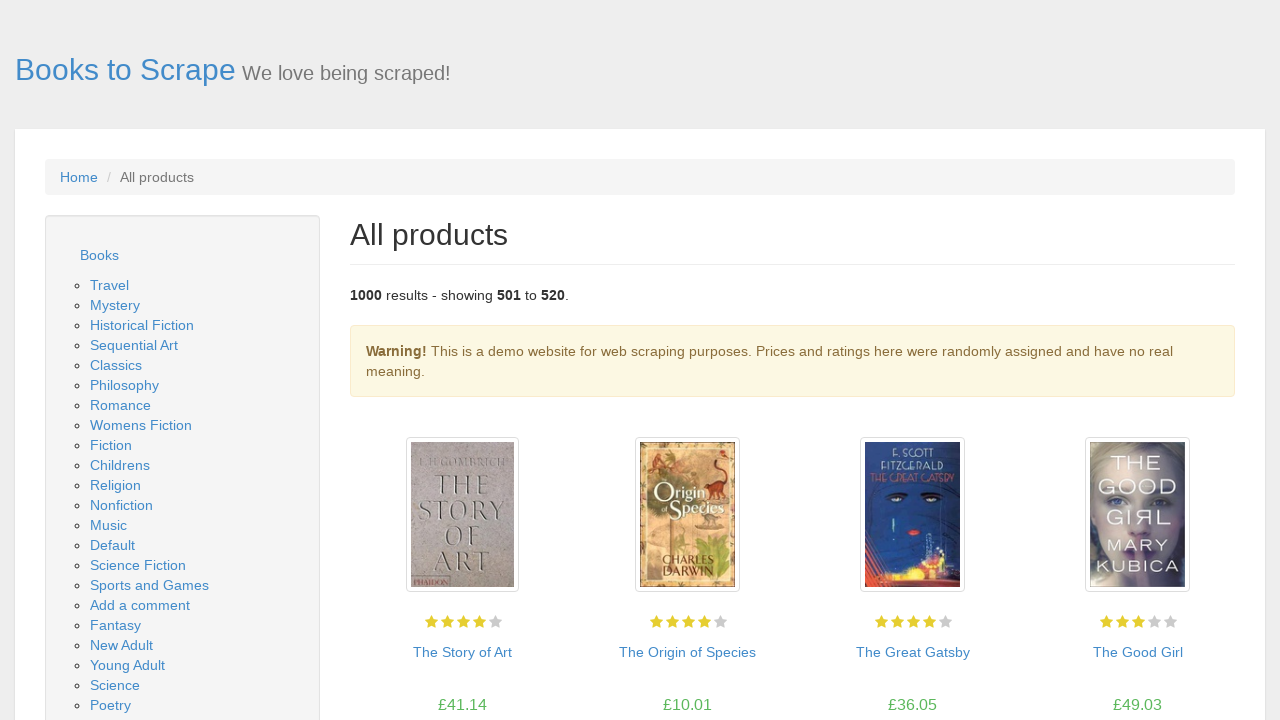

Navigation to next page completed
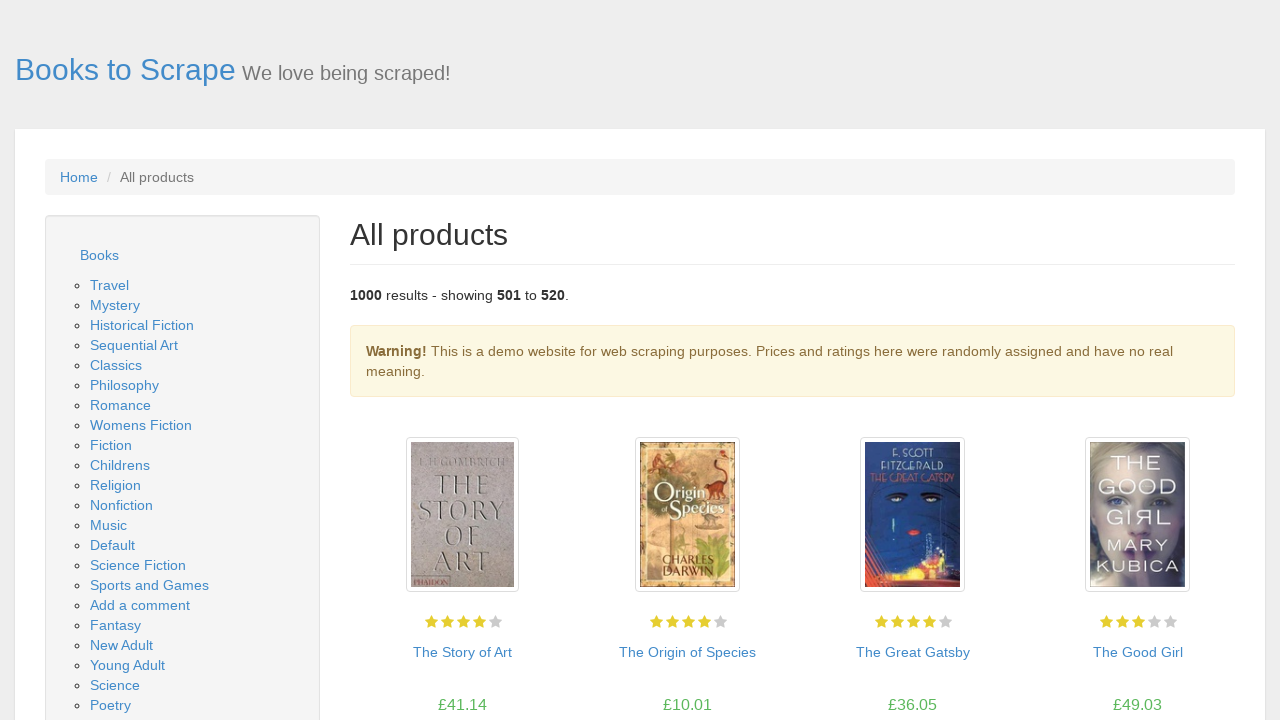

Waited for product listings to load on page
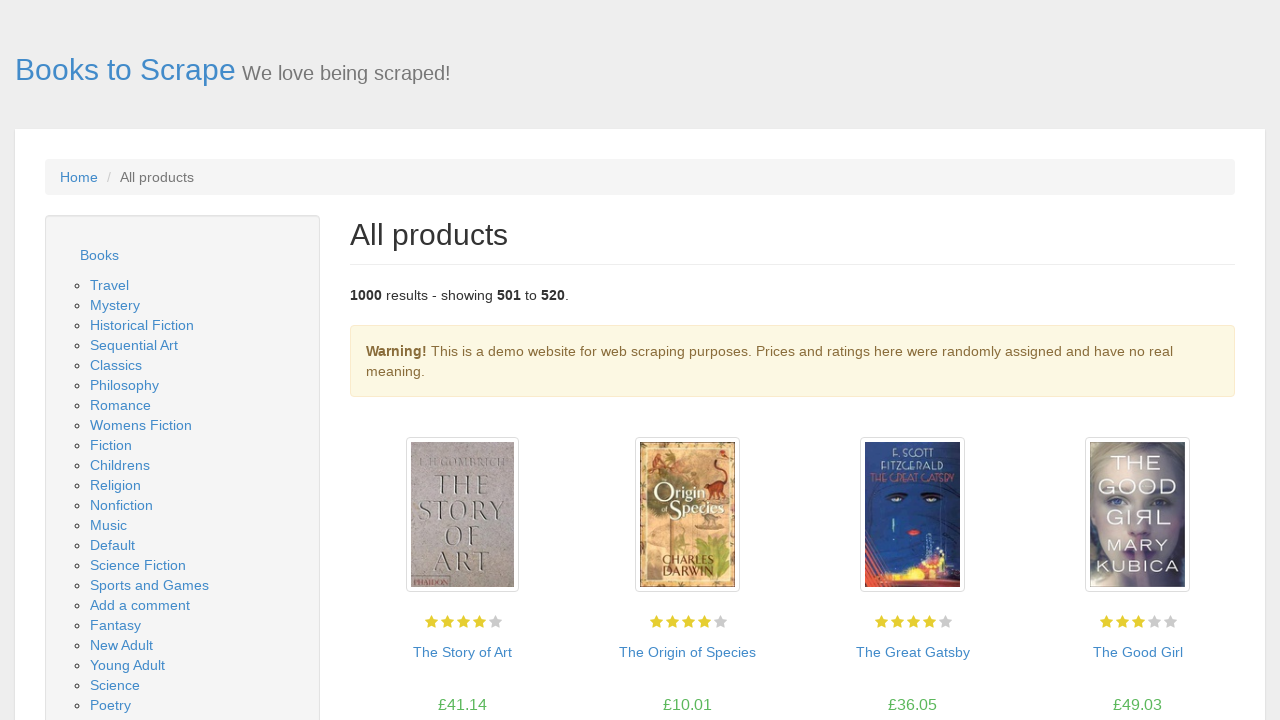

Clicked 'next' link to navigate to next page at (1206, 654) on li.next a
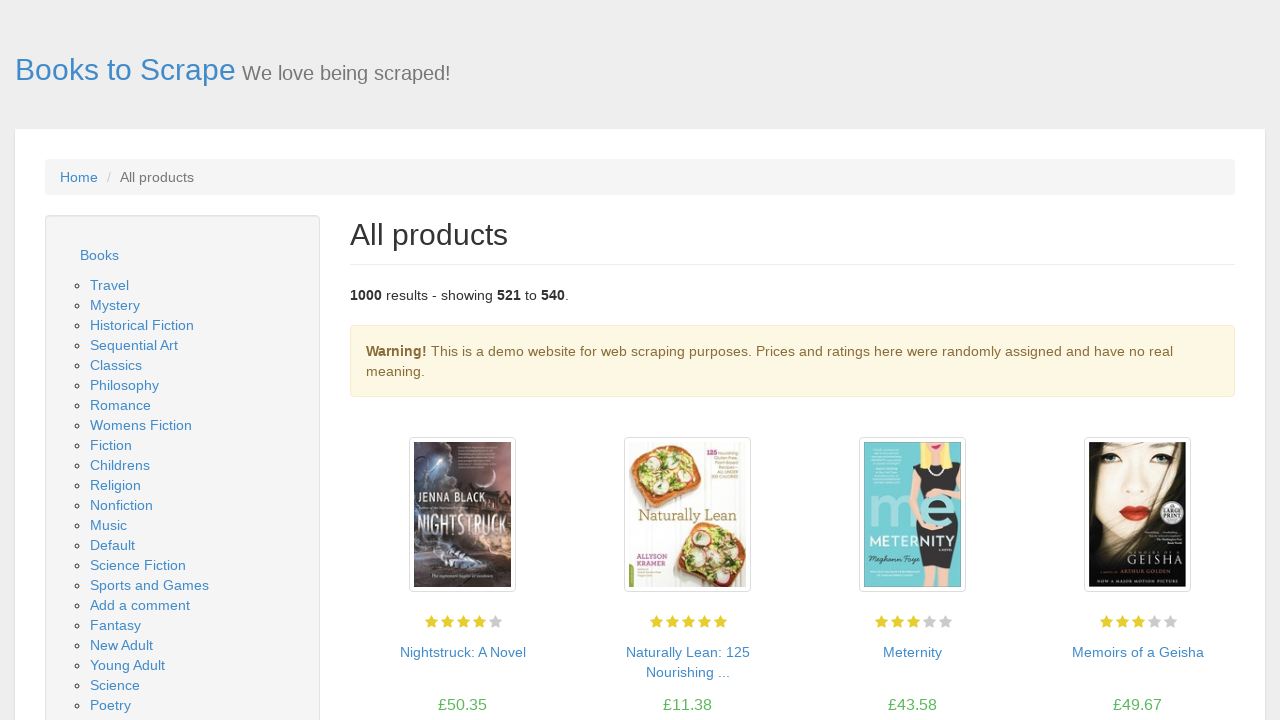

Navigation to next page completed
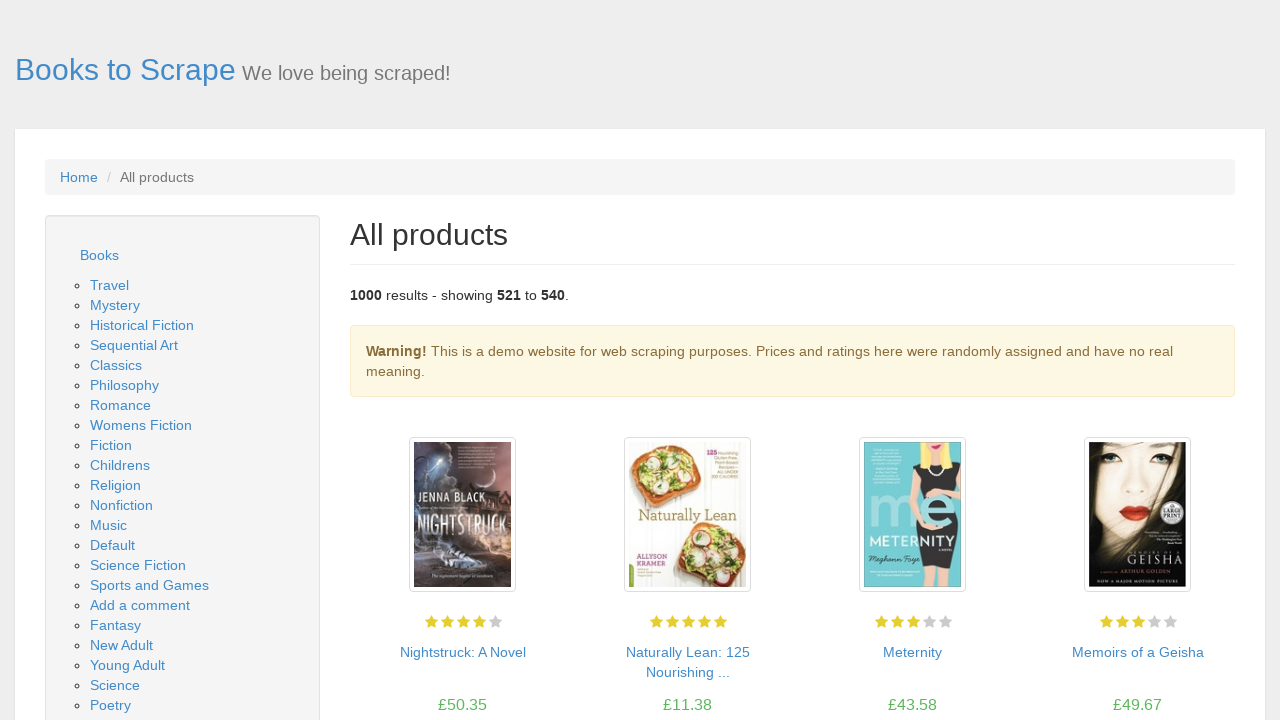

Waited for product listings to load on page
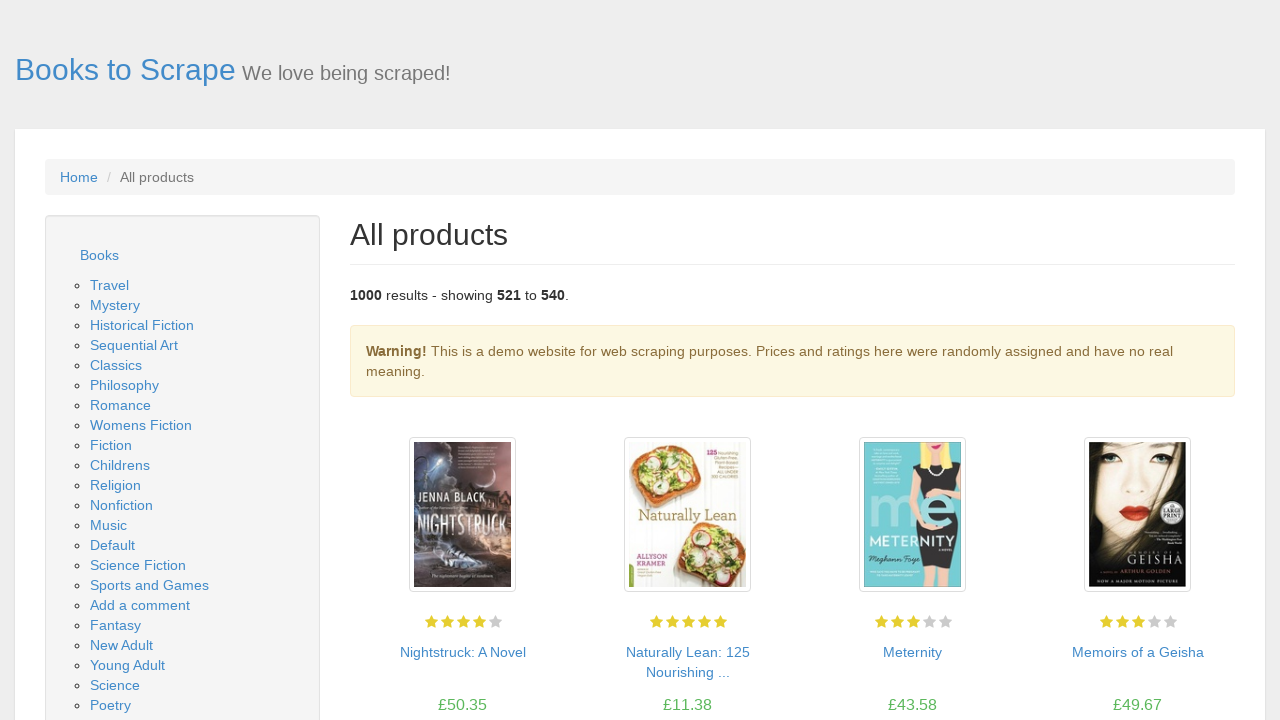

Clicked 'next' link to navigate to next page at (1206, 654) on li.next a
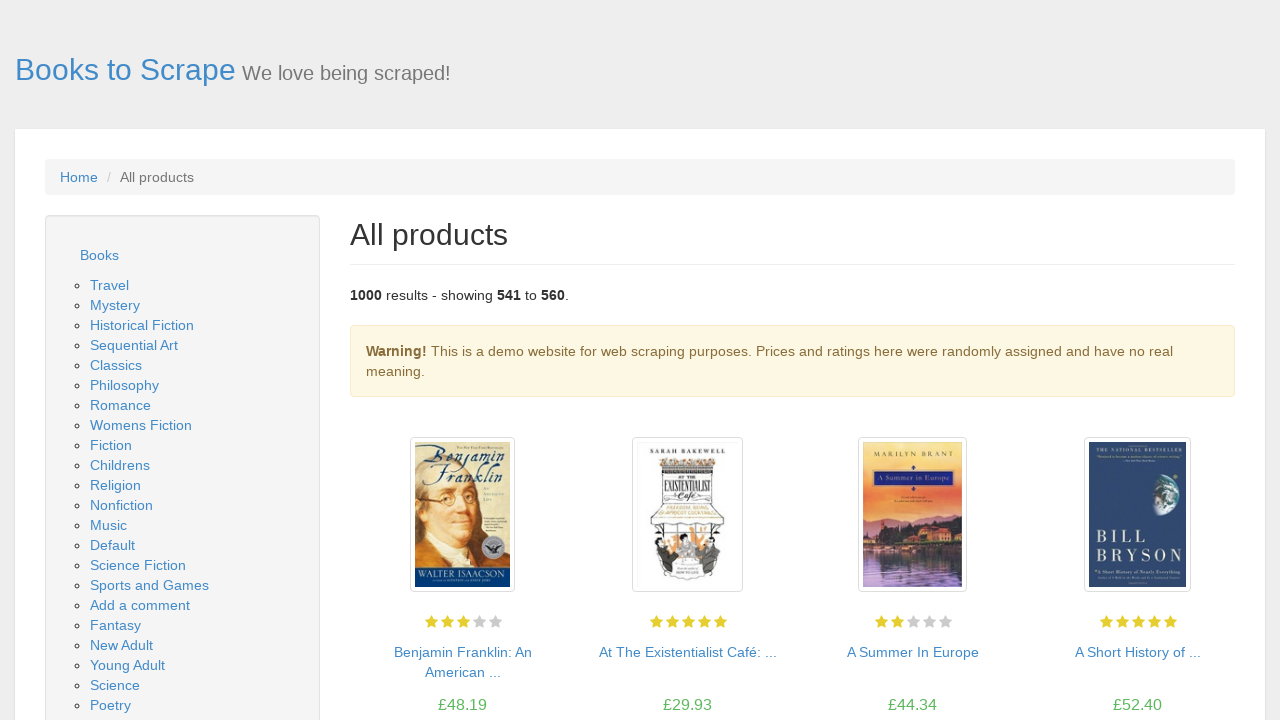

Navigation to next page completed
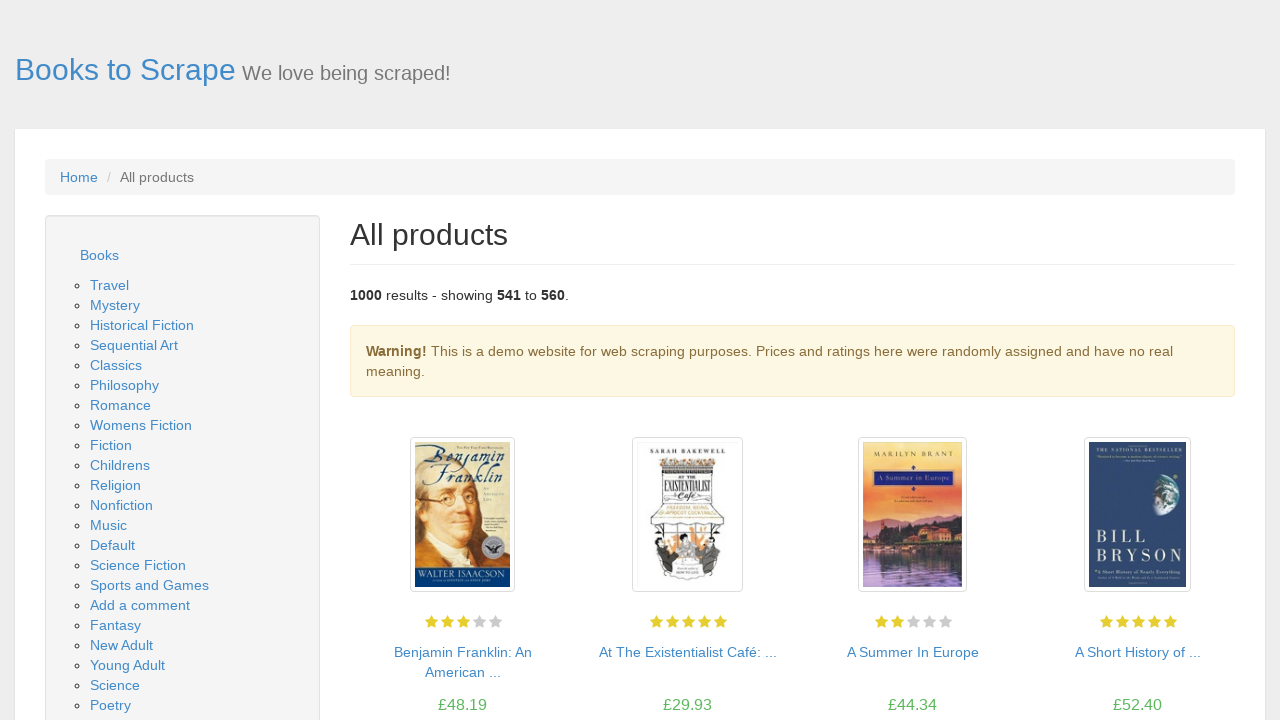

Waited for product listings to load on page
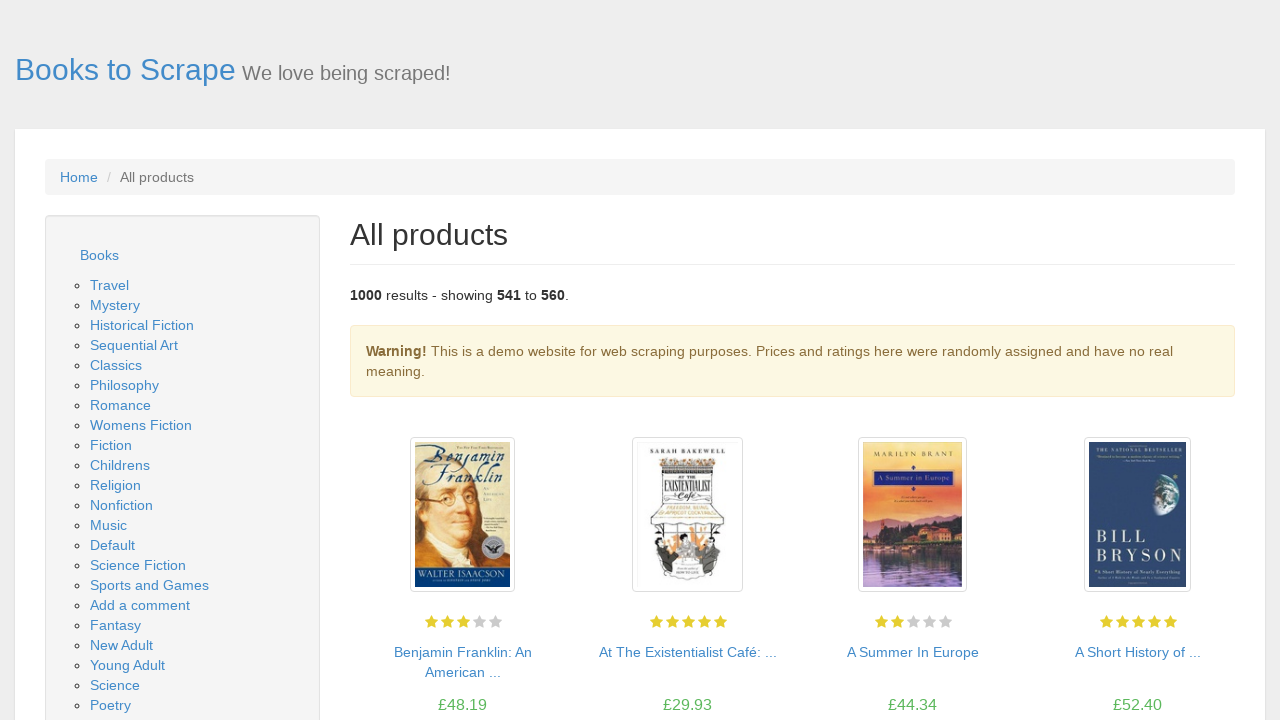

Clicked 'next' link to navigate to next page at (1206, 654) on li.next a
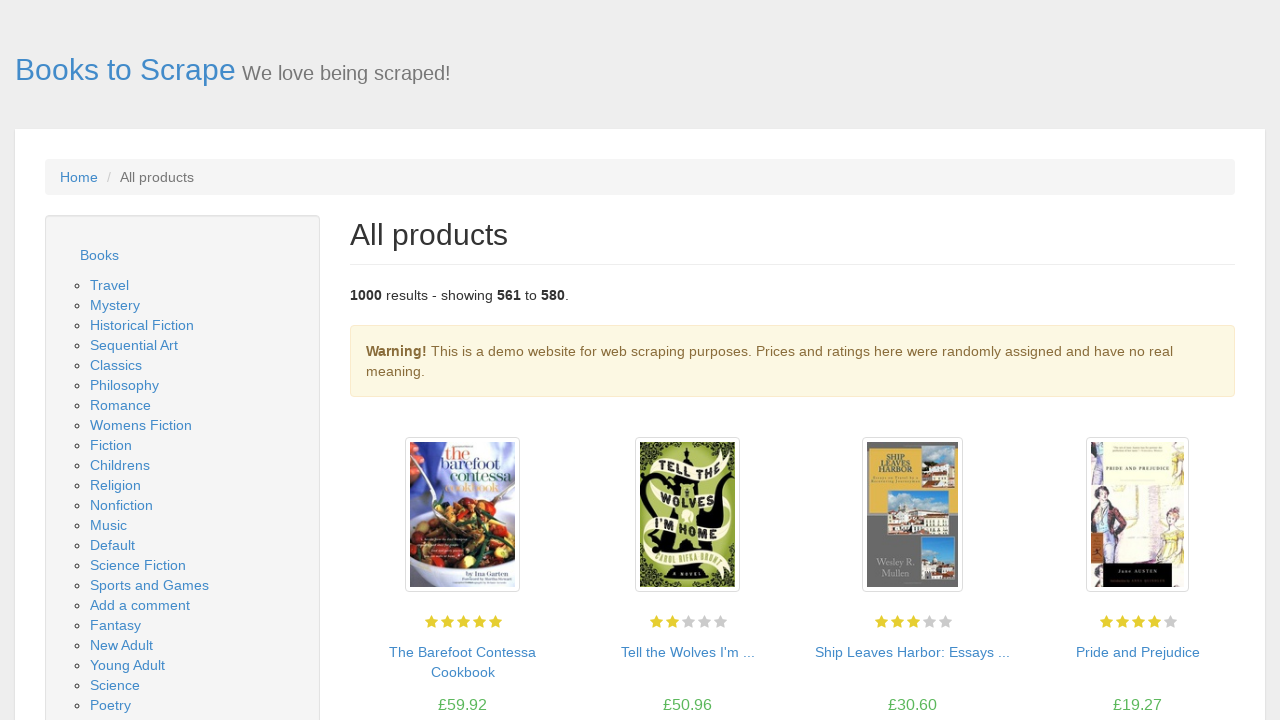

Navigation to next page completed
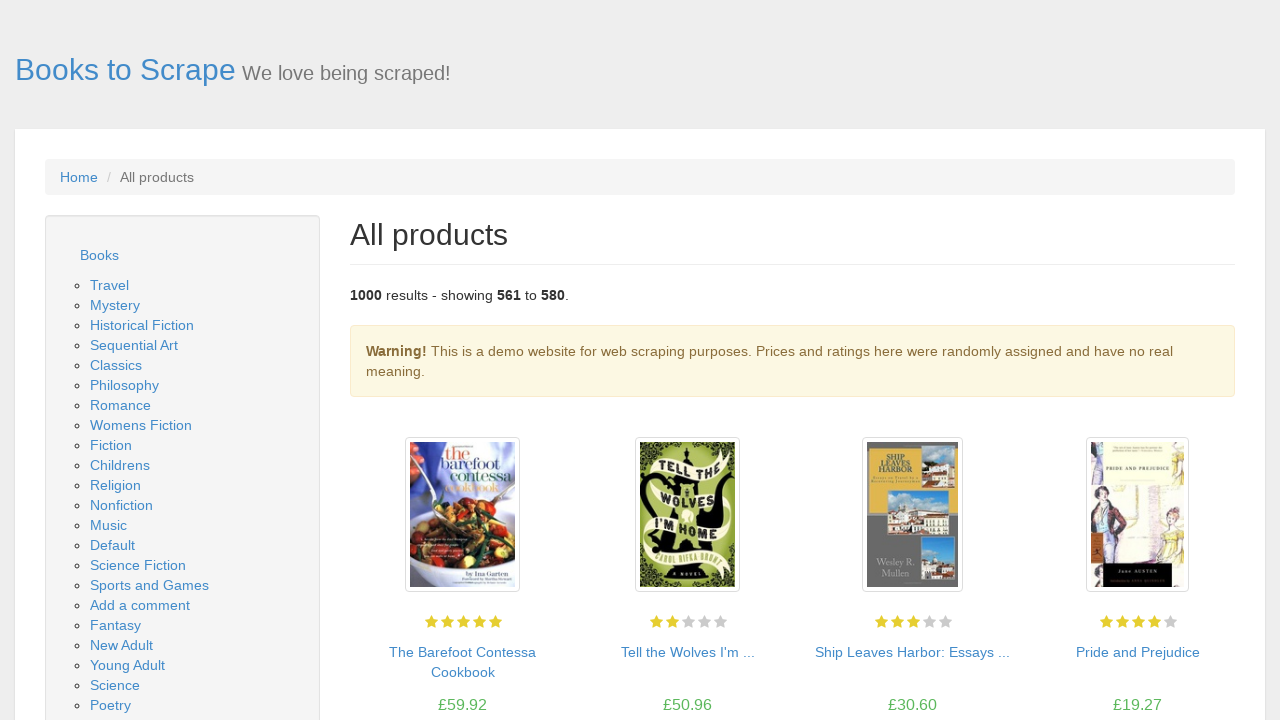

Waited for product listings to load on page
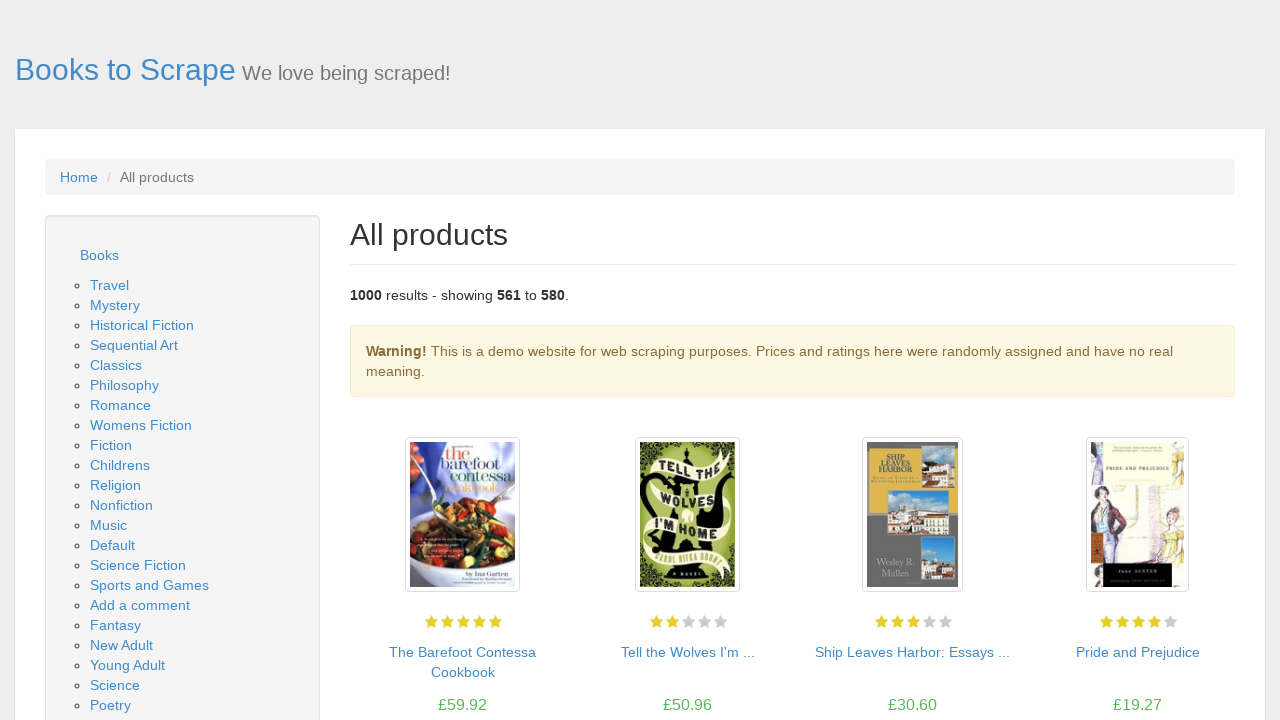

Clicked 'next' link to navigate to next page at (1206, 654) on li.next a
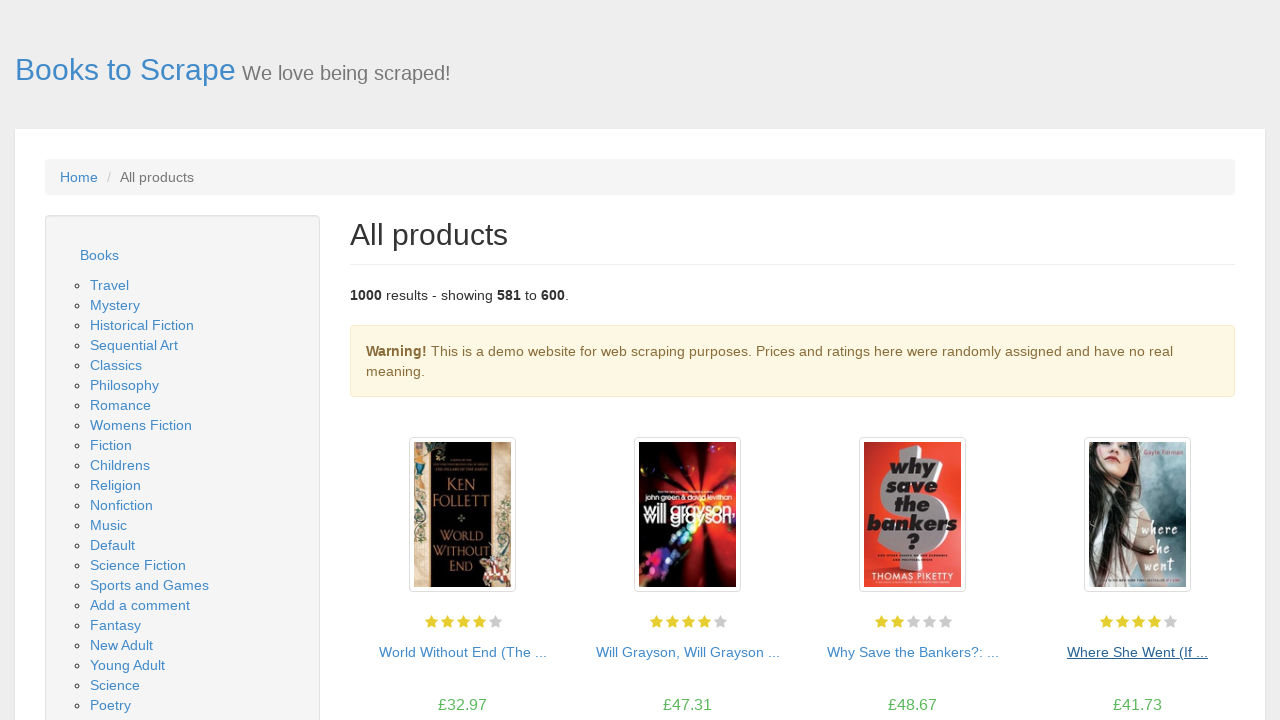

Navigation to next page completed
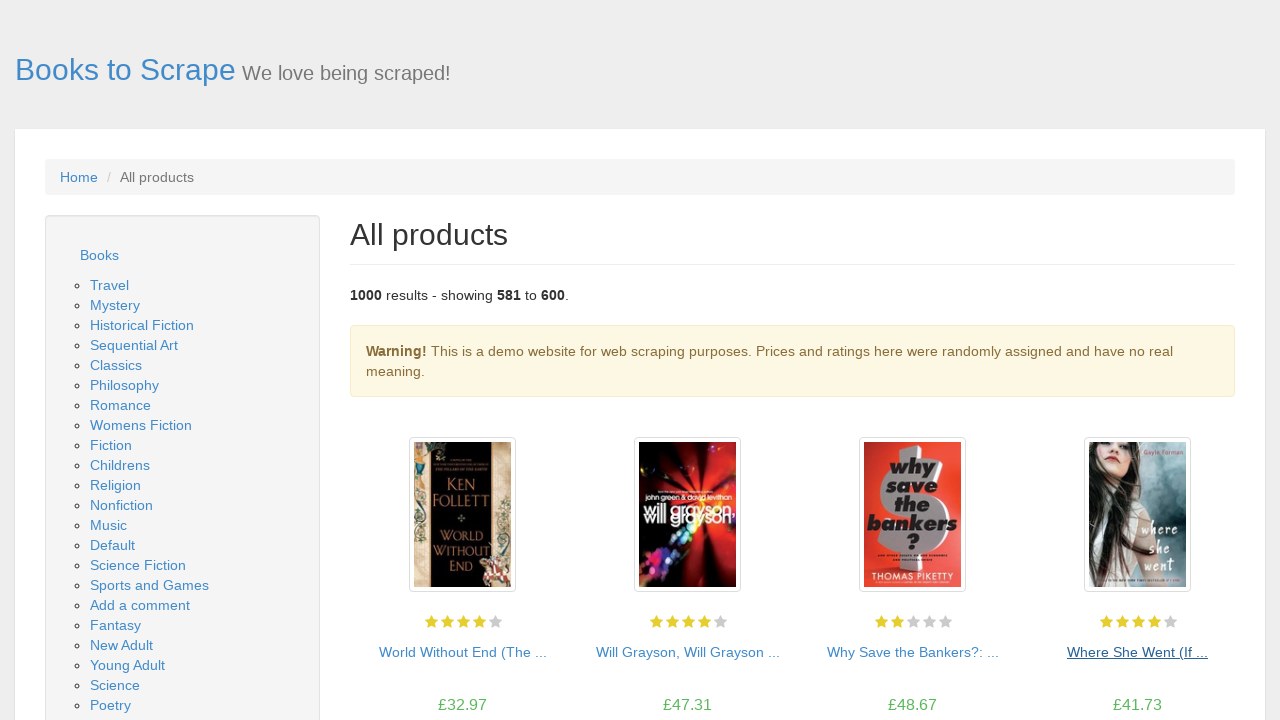

Waited for product listings to load on page
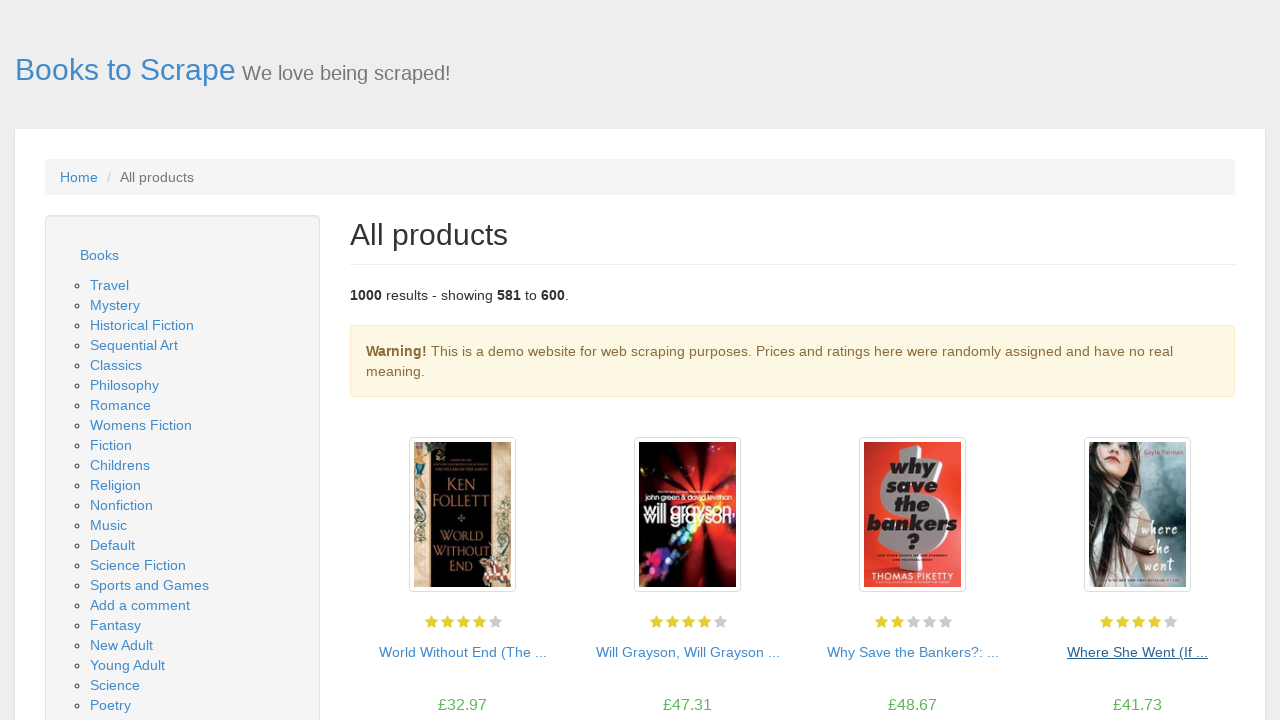

Clicked 'next' link to navigate to next page at (1206, 654) on li.next a
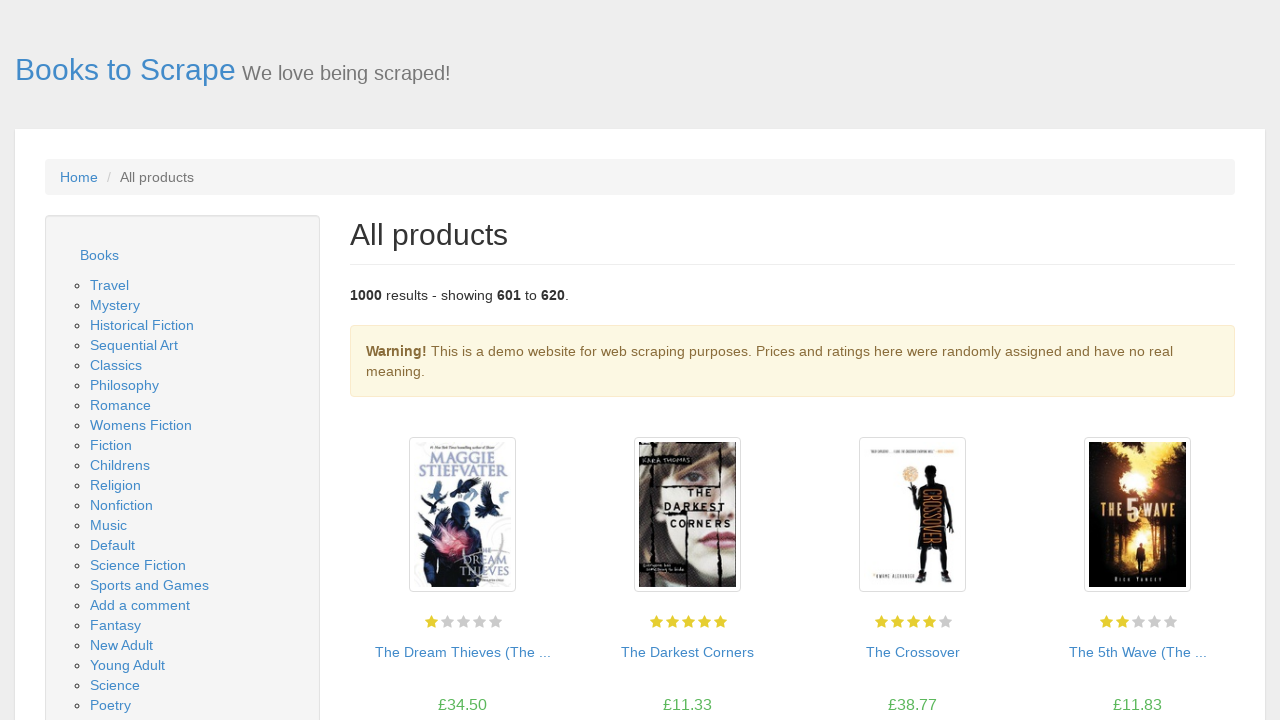

Navigation to next page completed
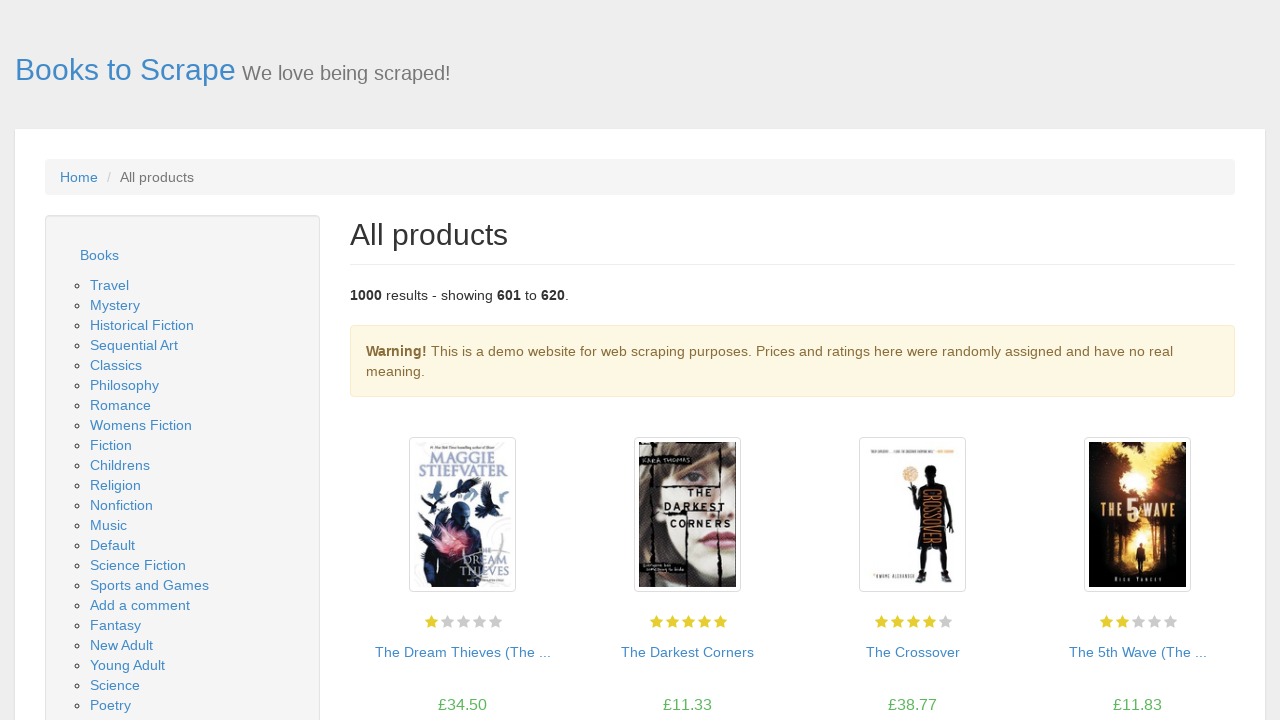

Waited for product listings to load on page
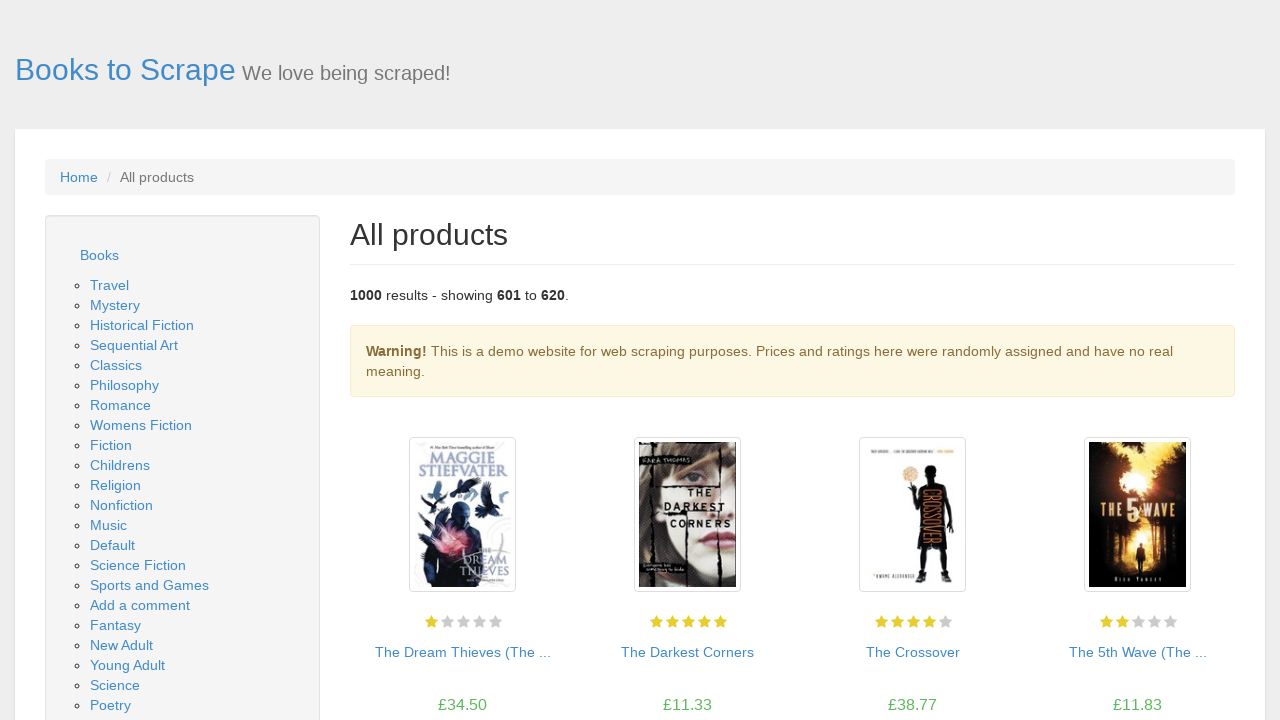

Clicked 'next' link to navigate to next page at (1206, 654) on li.next a
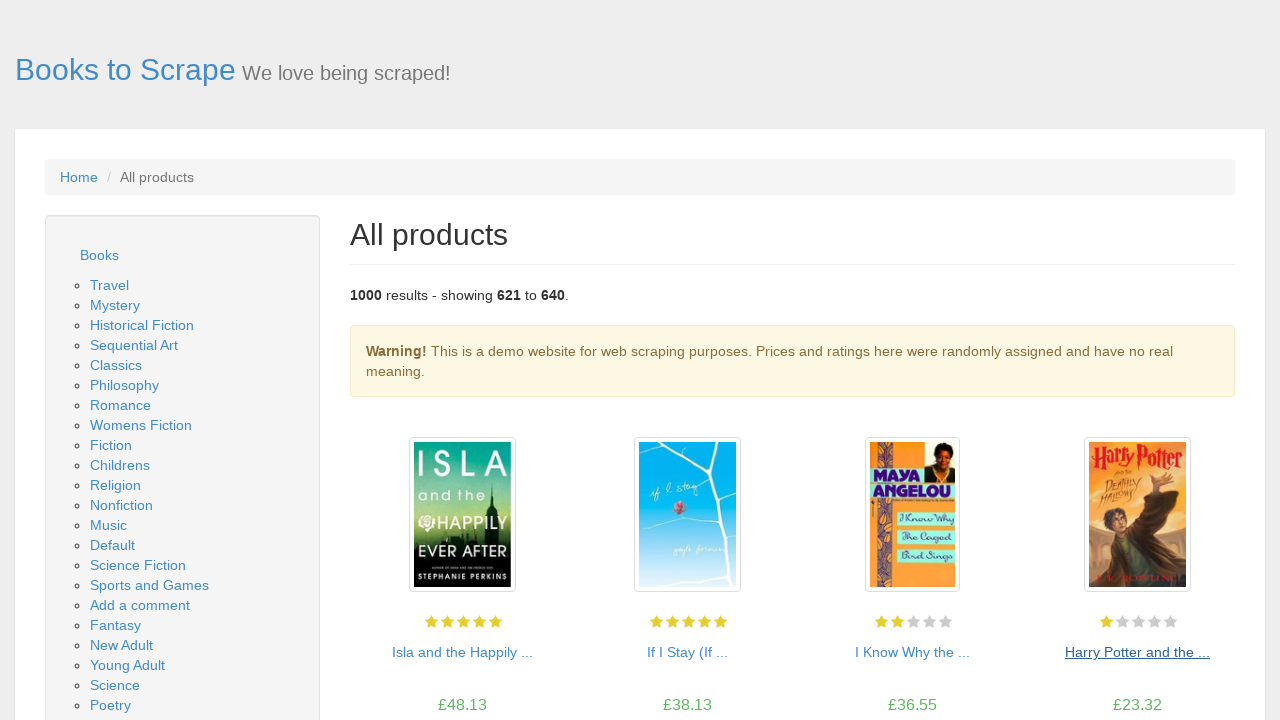

Navigation to next page completed
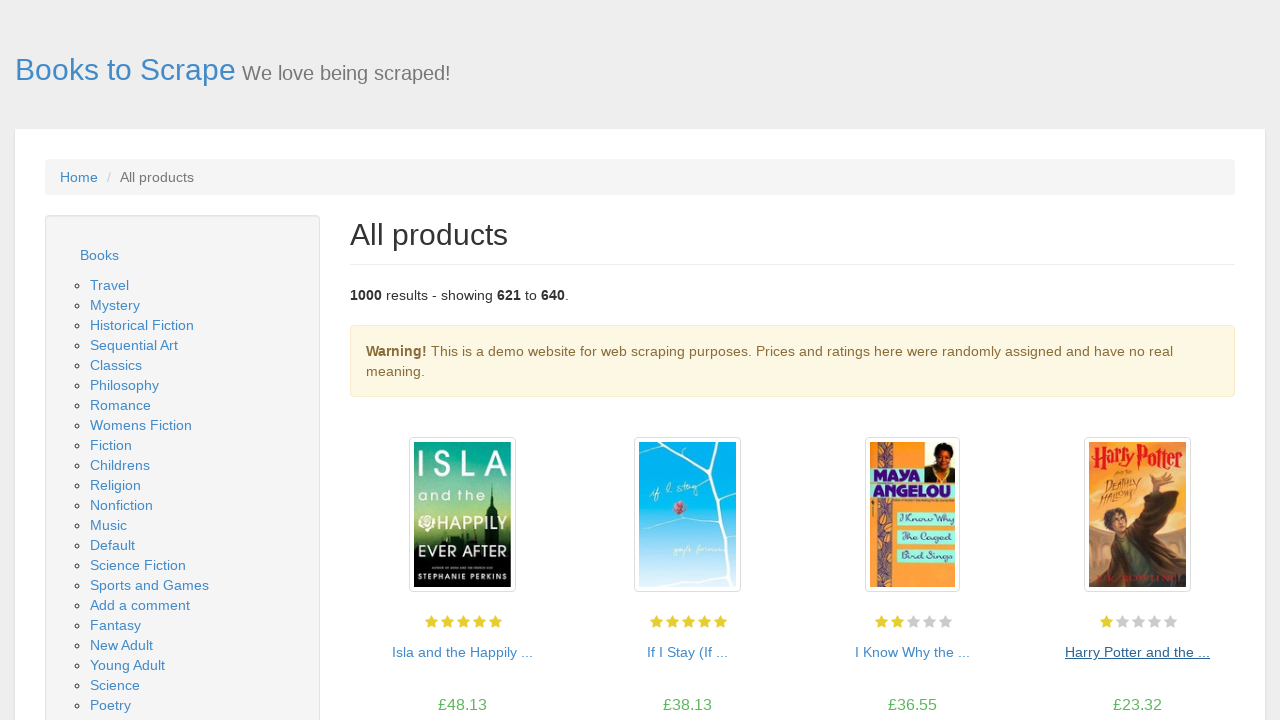

Waited for product listings to load on page
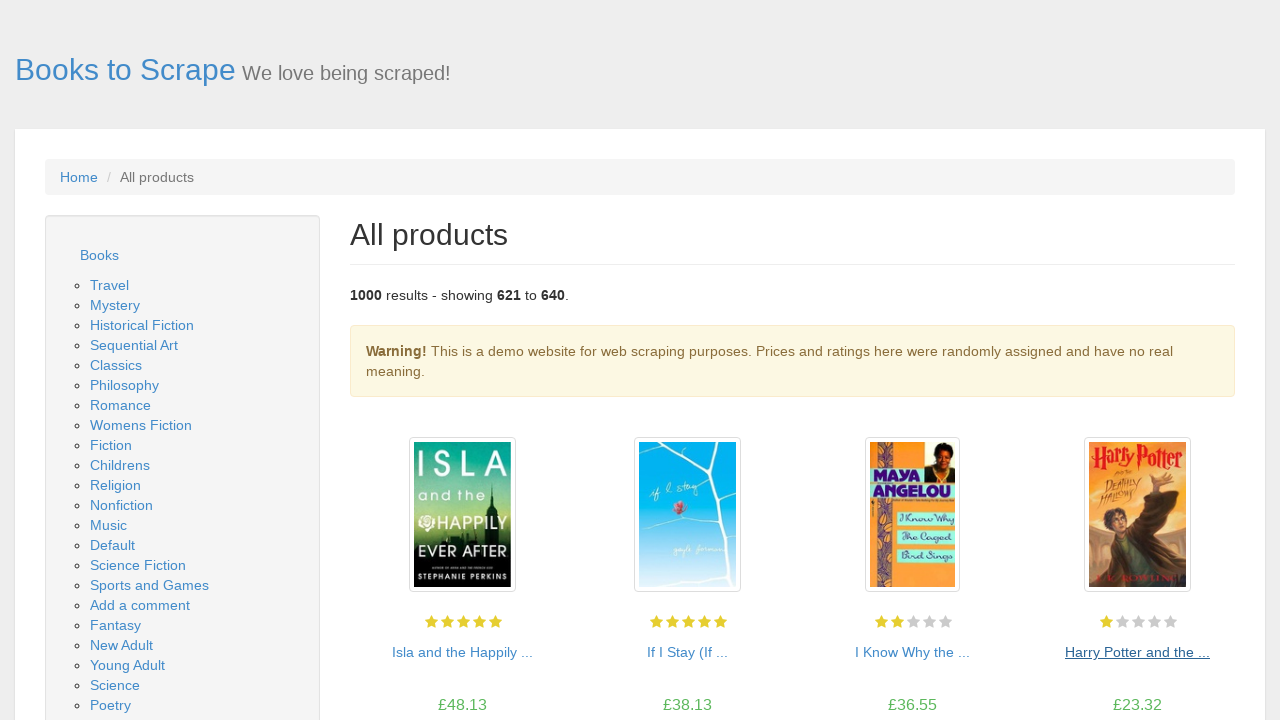

Clicked 'next' link to navigate to next page at (1206, 654) on li.next a
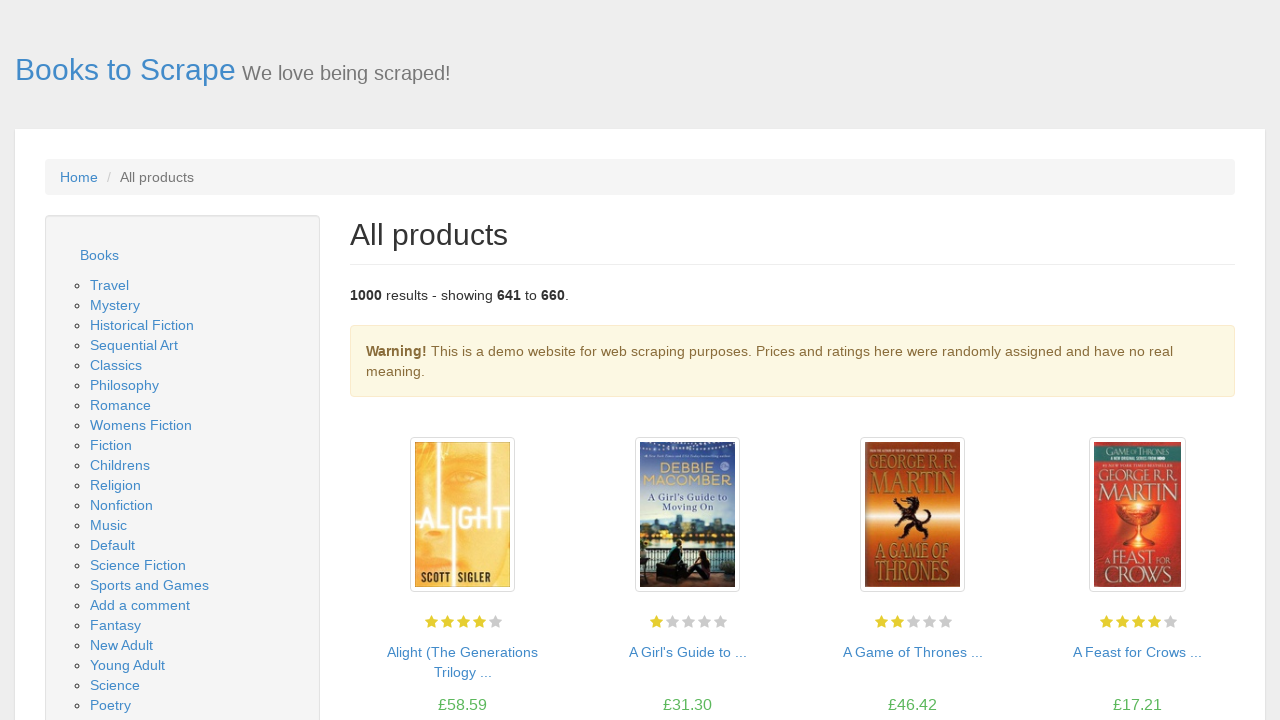

Navigation to next page completed
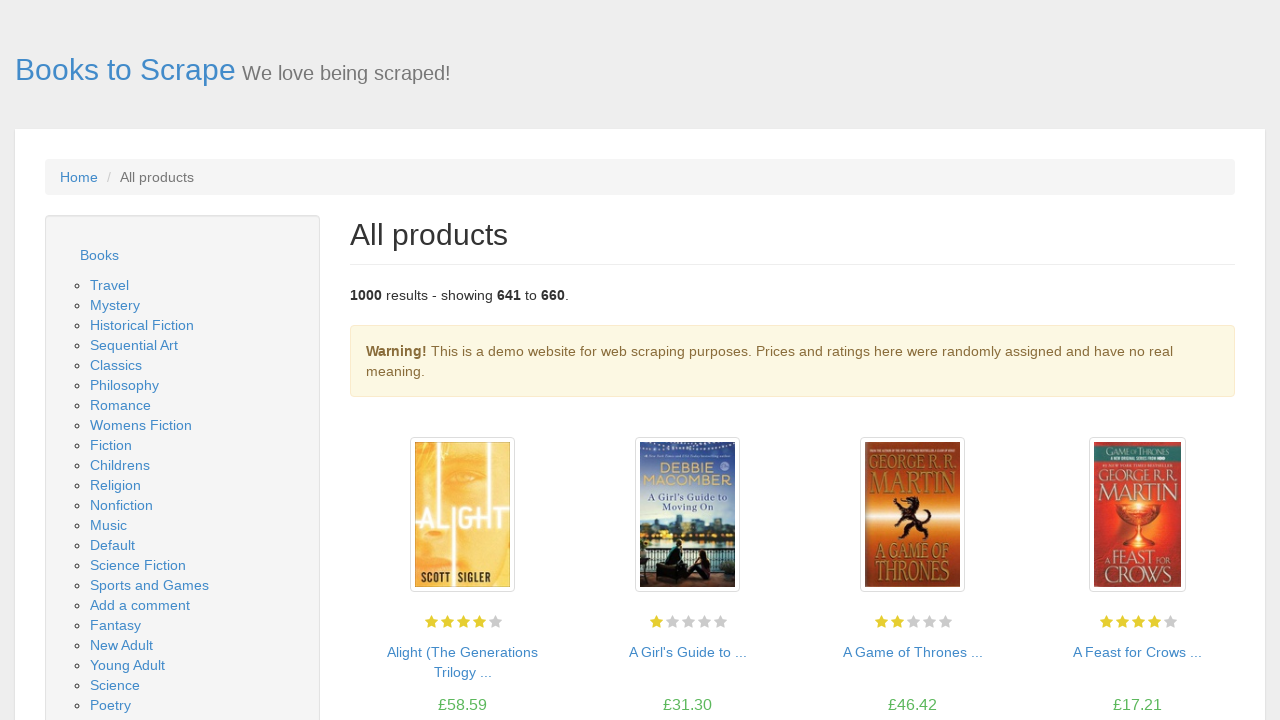

Waited for product listings to load on page
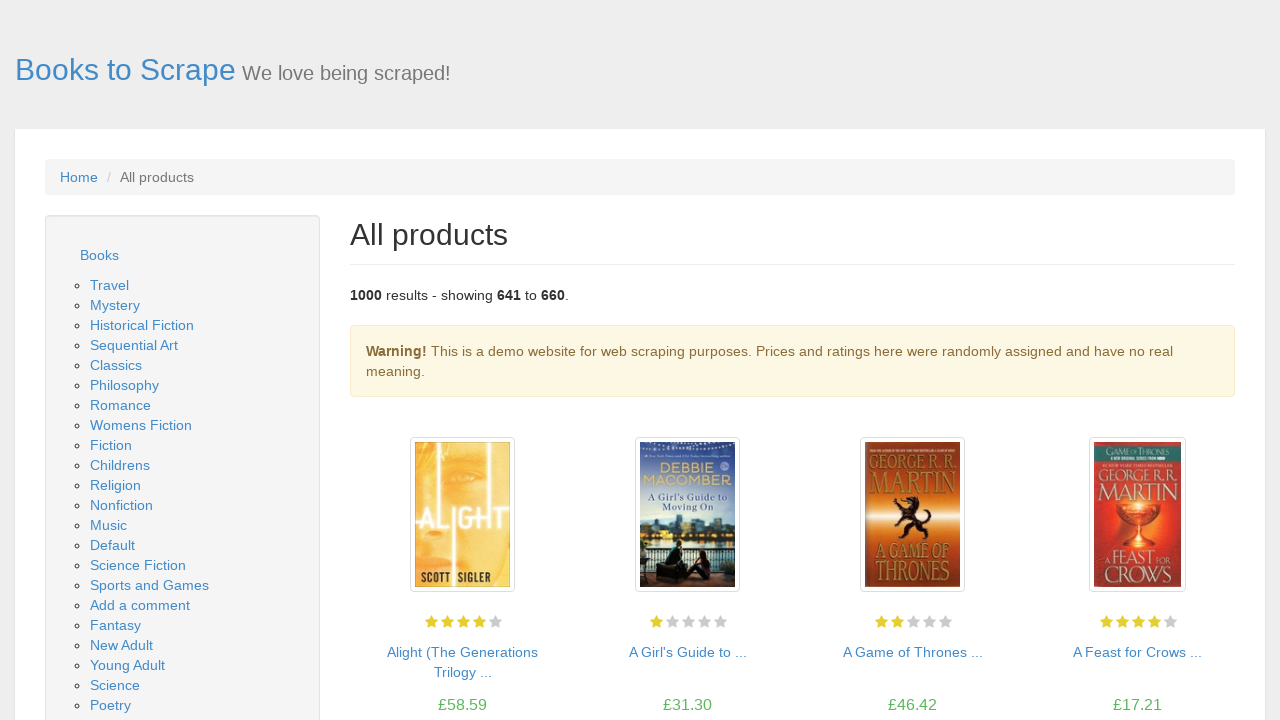

Clicked 'next' link to navigate to next page at (1206, 654) on li.next a
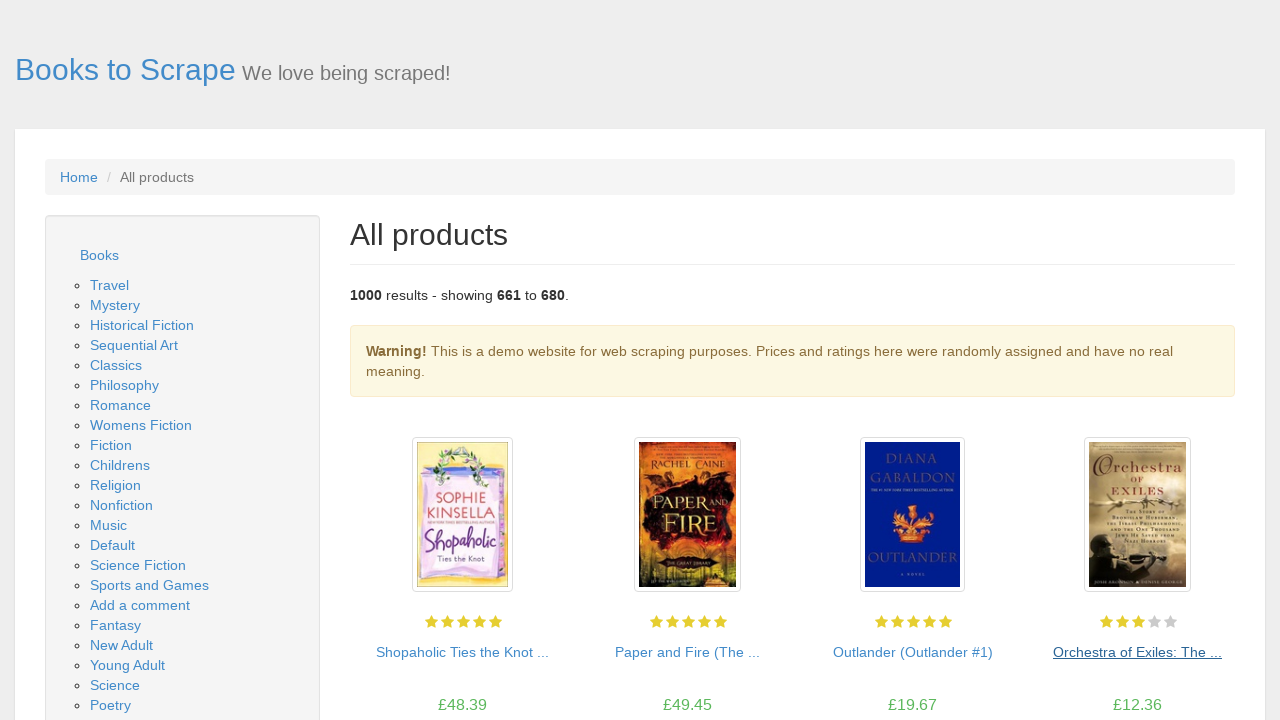

Navigation to next page completed
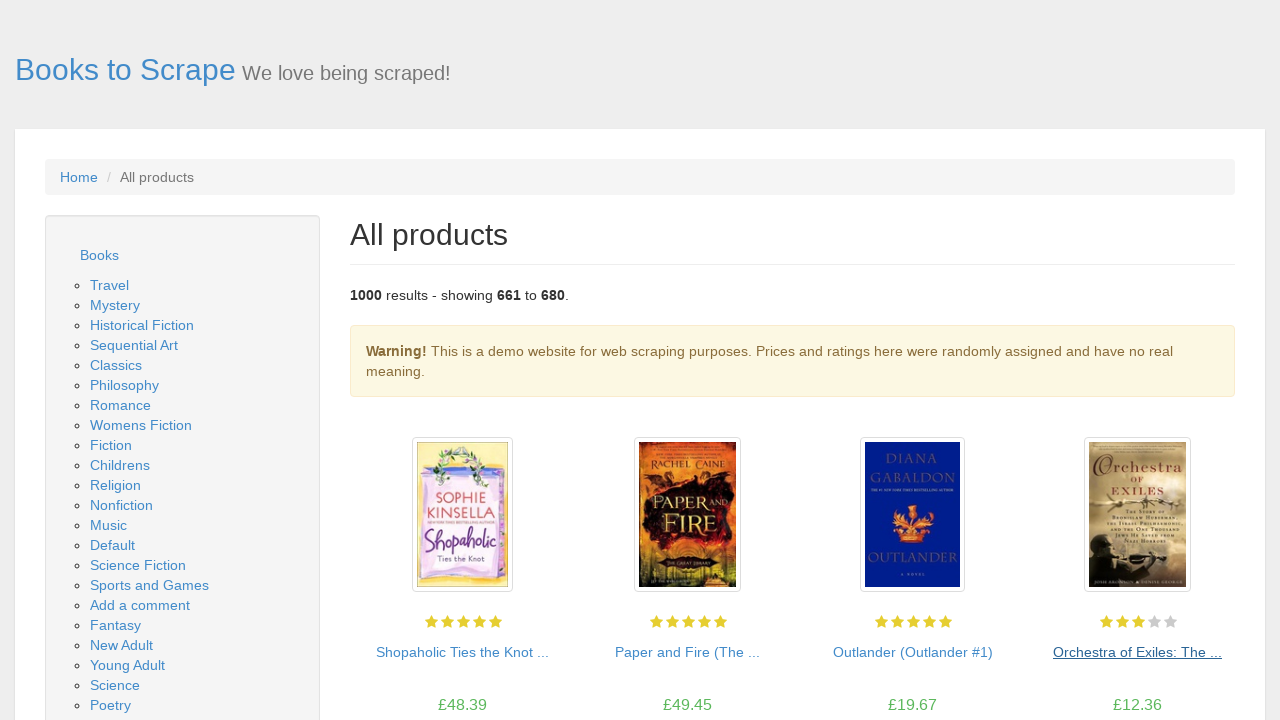

Waited for product listings to load on page
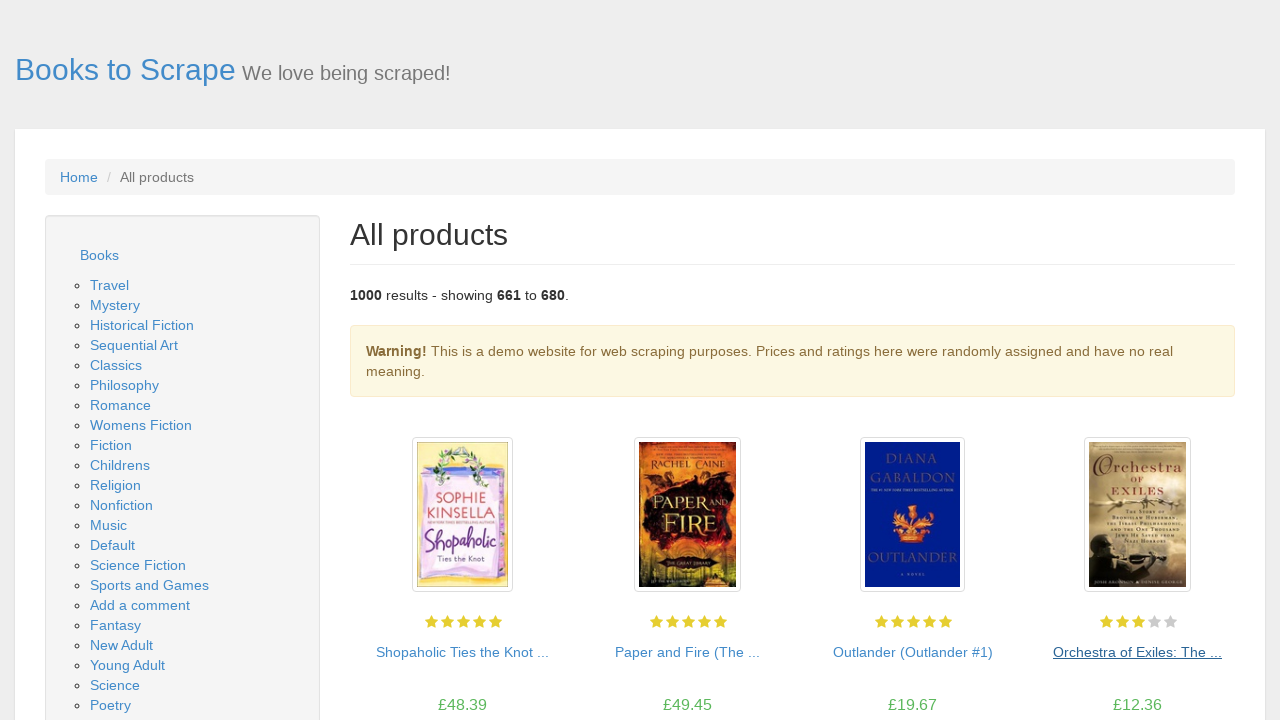

Clicked 'next' link to navigate to next page at (1206, 654) on li.next a
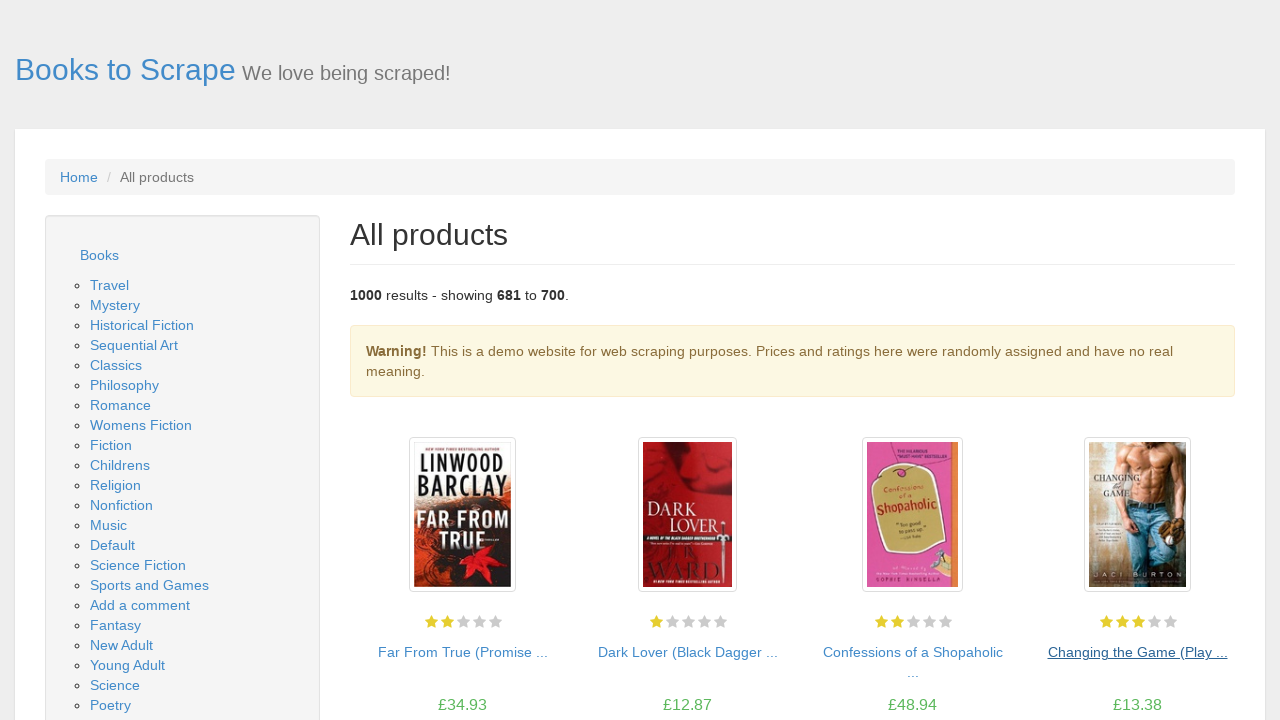

Navigation to next page completed
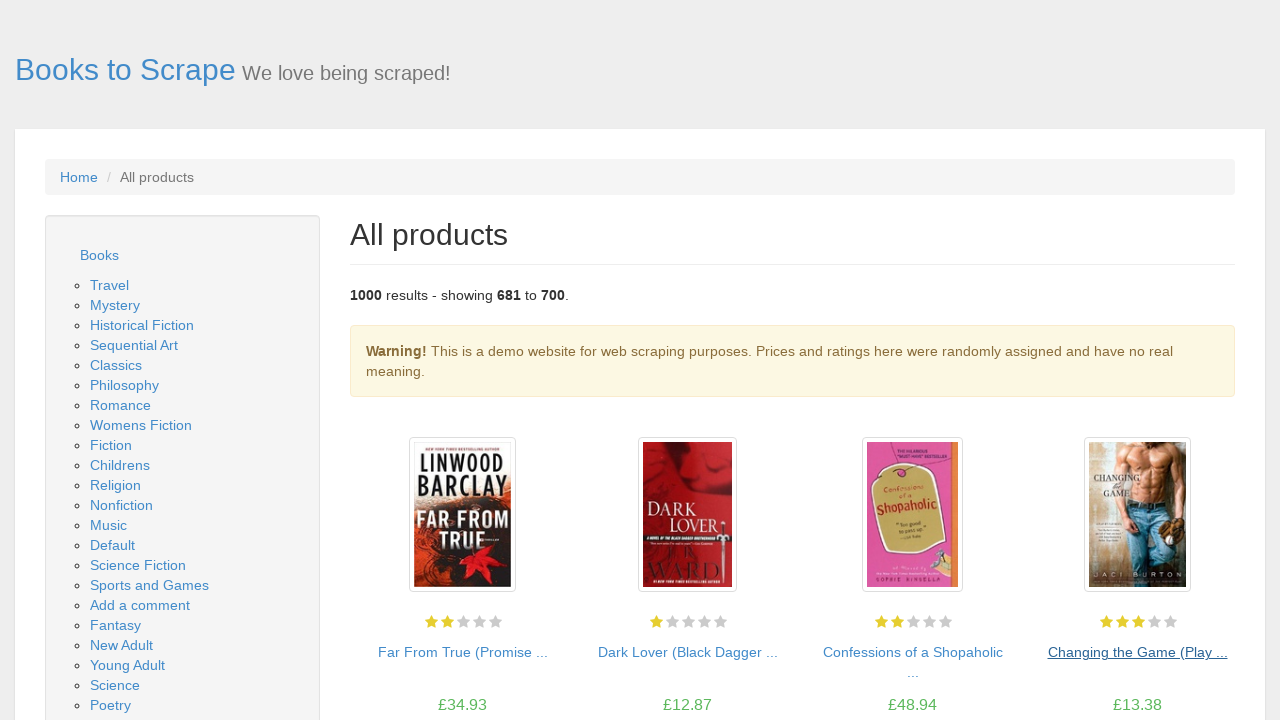

Waited for product listings to load on page
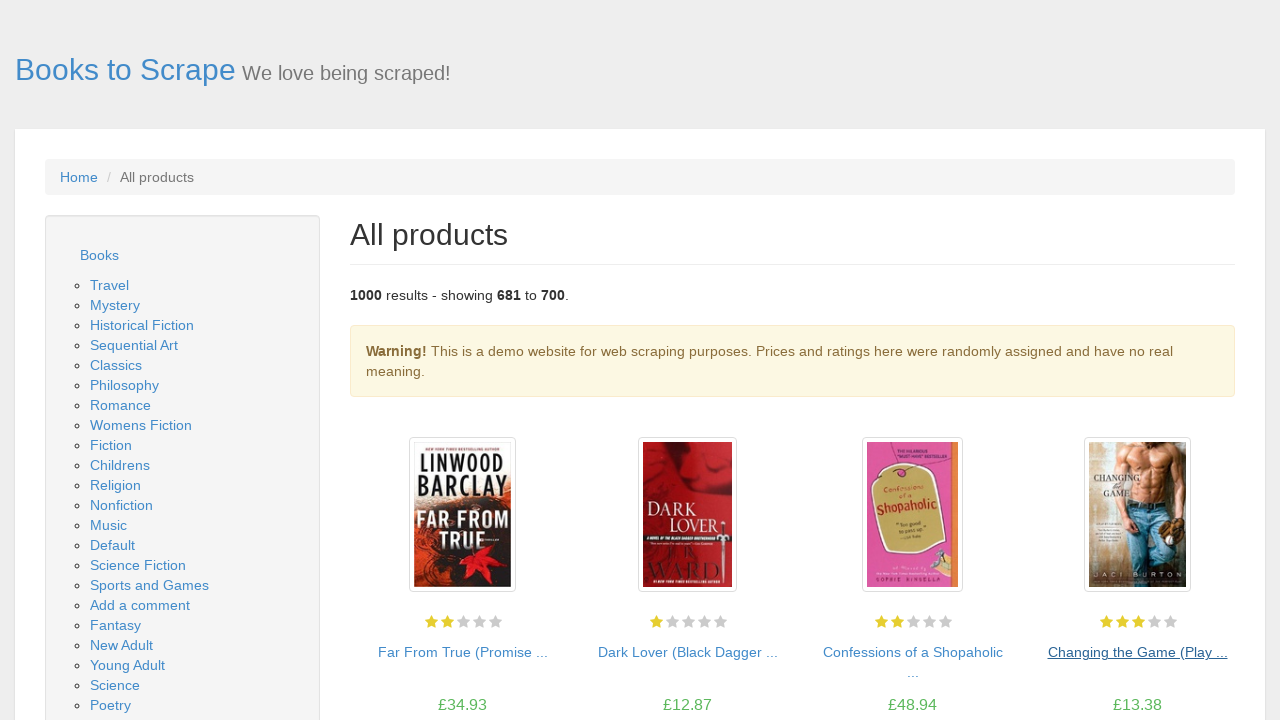

Clicked 'next' link to navigate to next page at (1206, 654) on li.next a
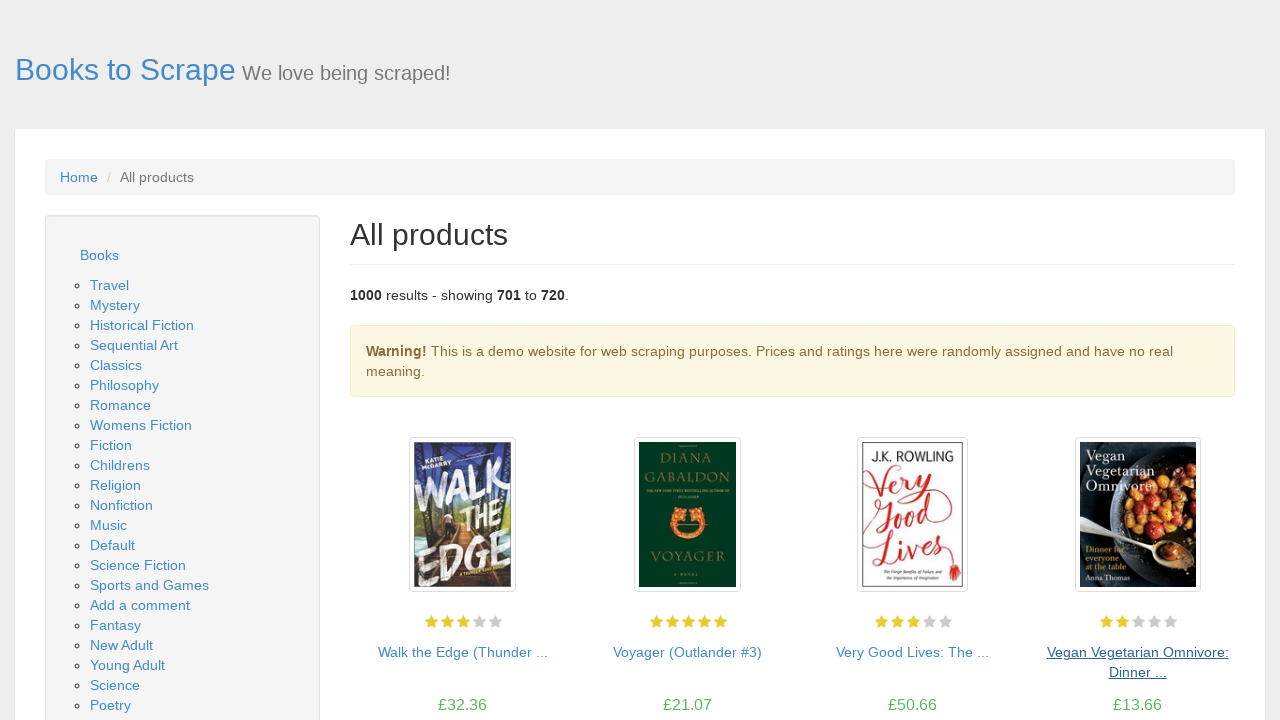

Navigation to next page completed
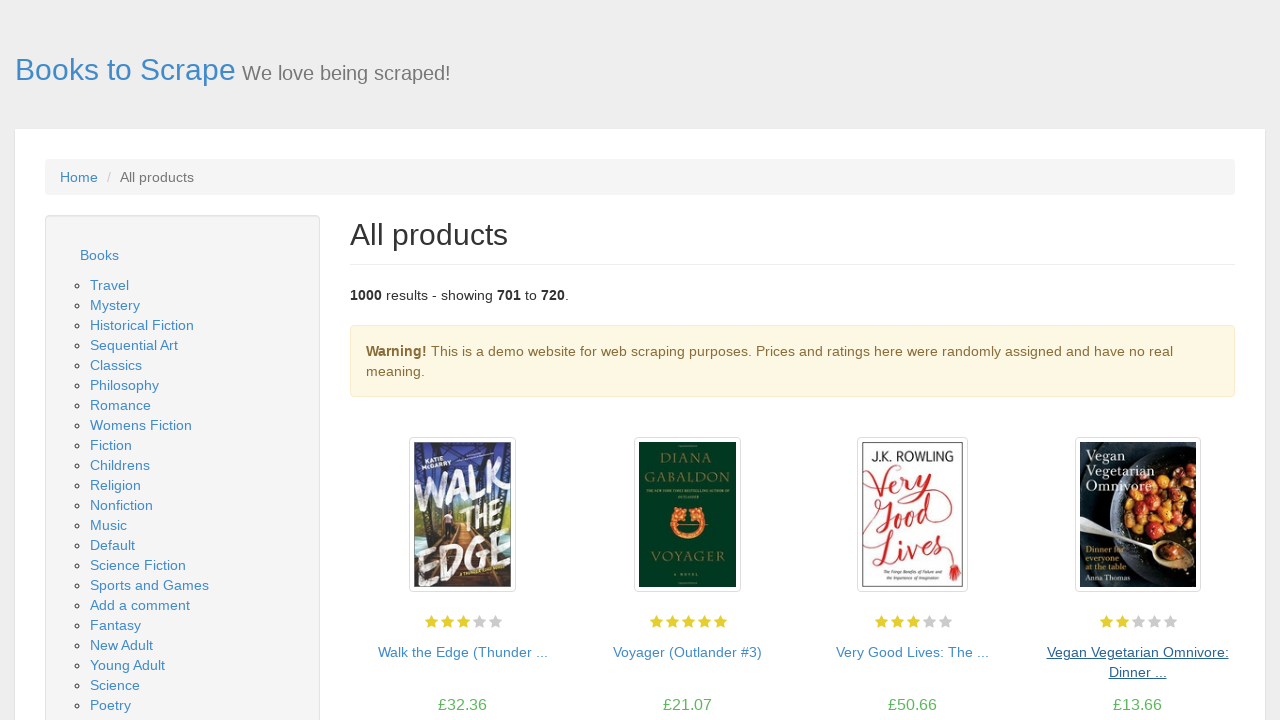

Waited for product listings to load on page
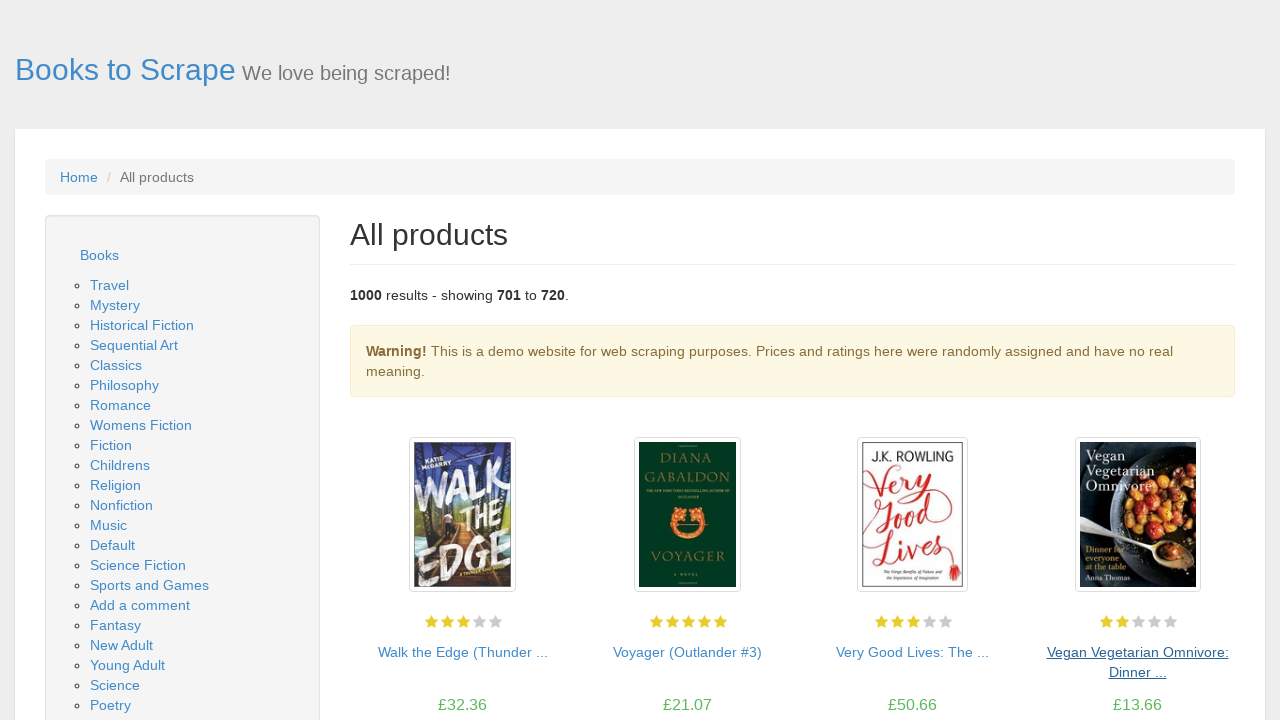

Clicked 'next' link to navigate to next page at (1206, 654) on li.next a
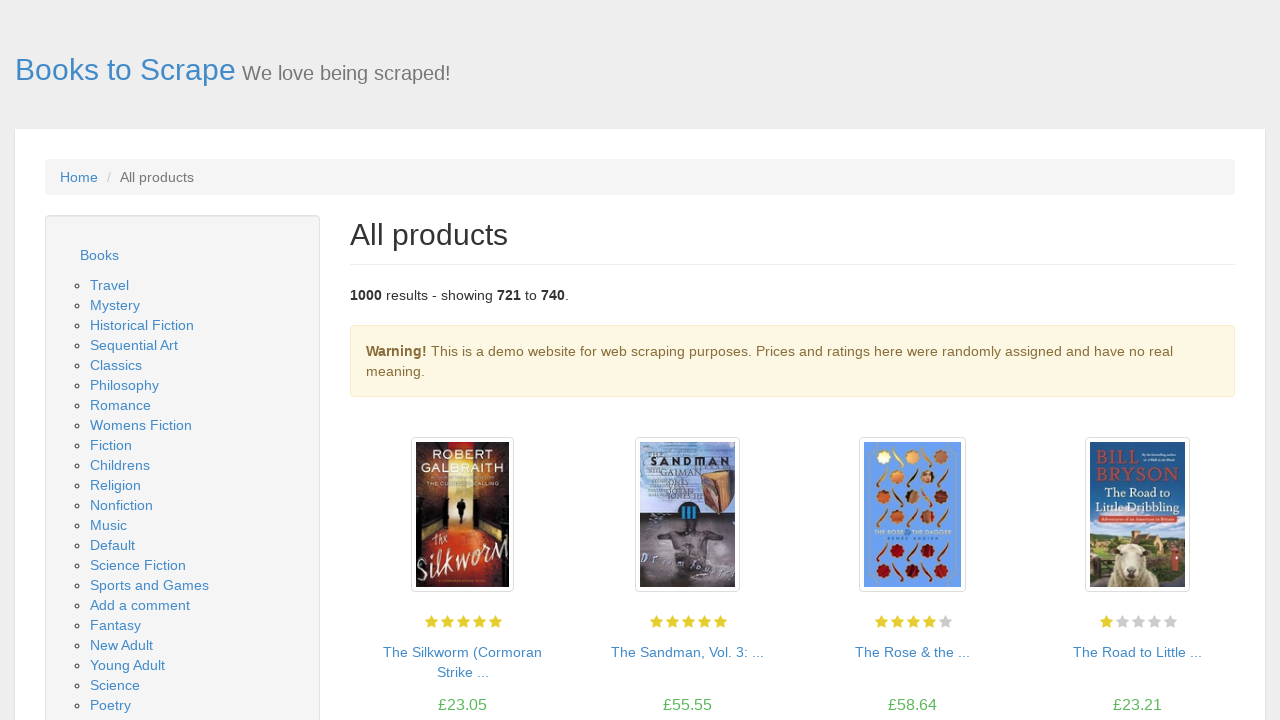

Navigation to next page completed
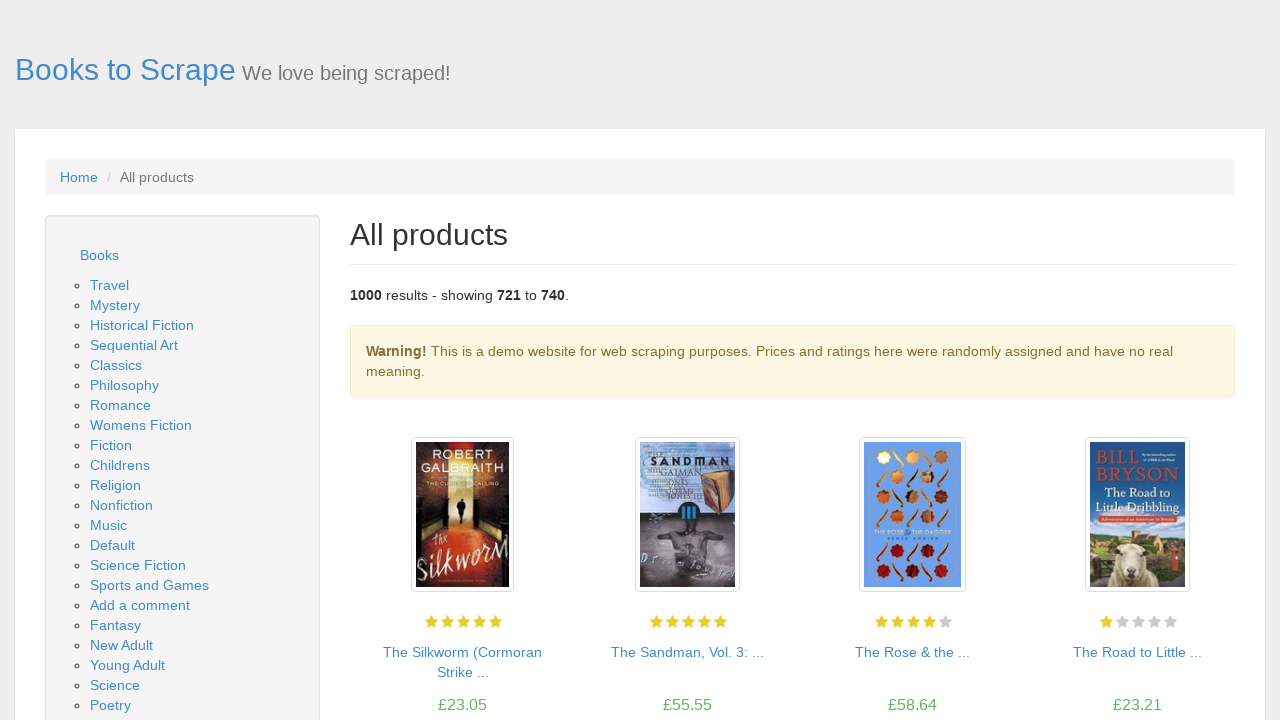

Waited for product listings to load on page
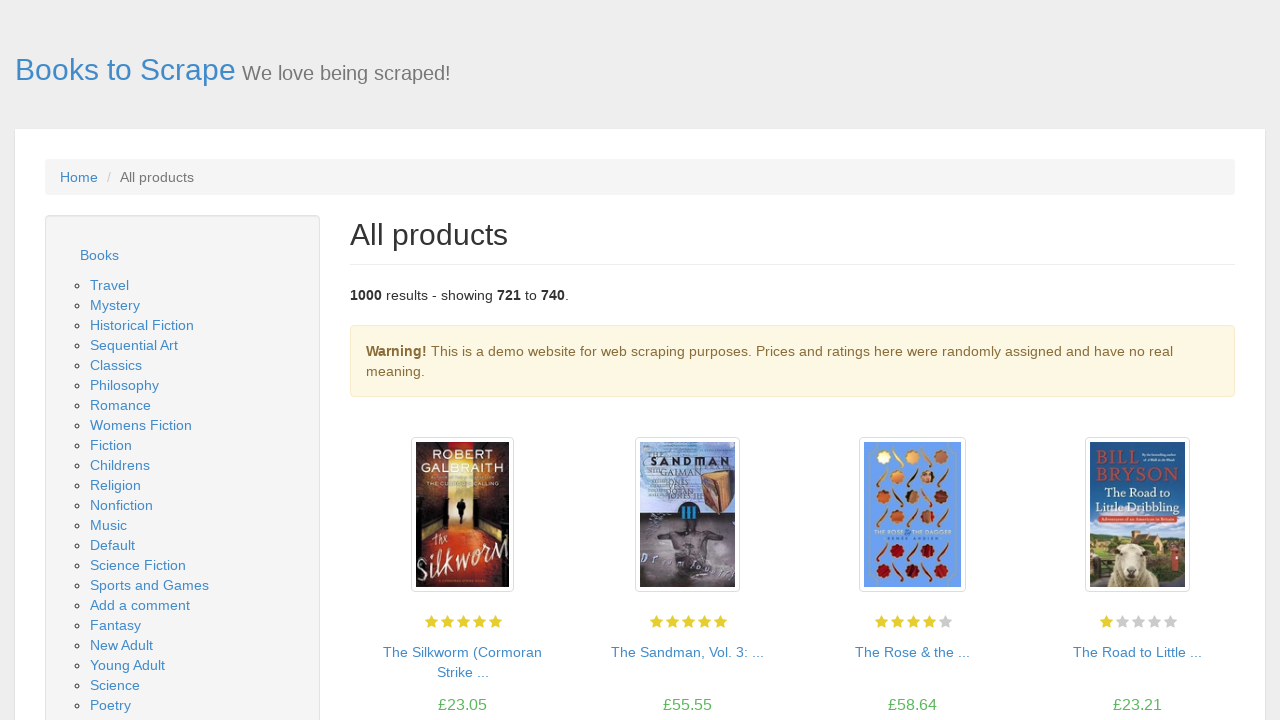

Clicked 'next' link to navigate to next page at (1206, 654) on li.next a
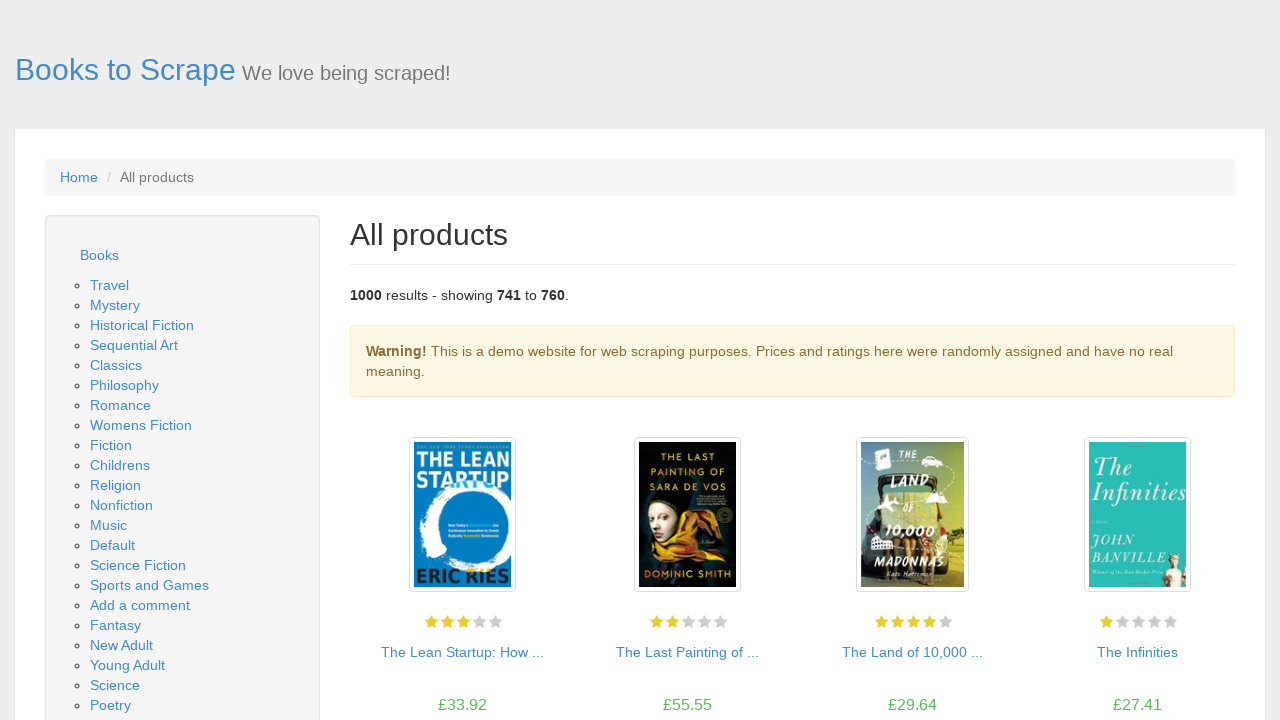

Navigation to next page completed
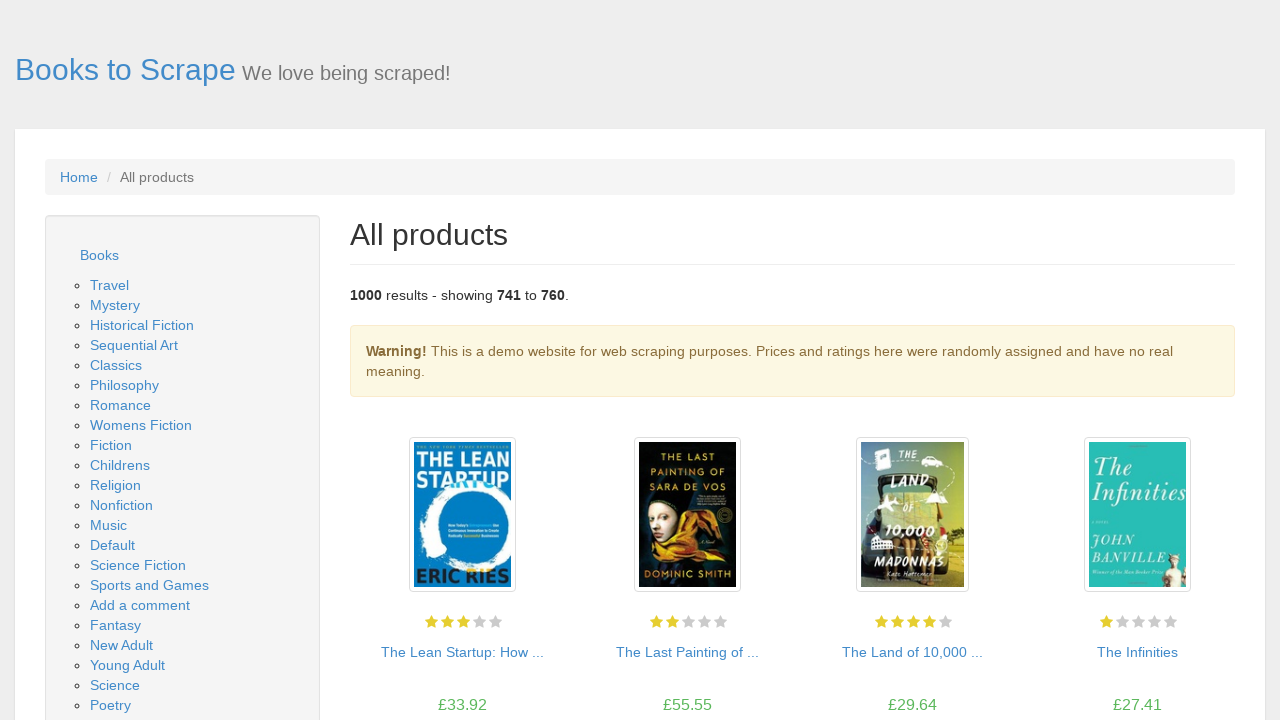

Waited for product listings to load on page
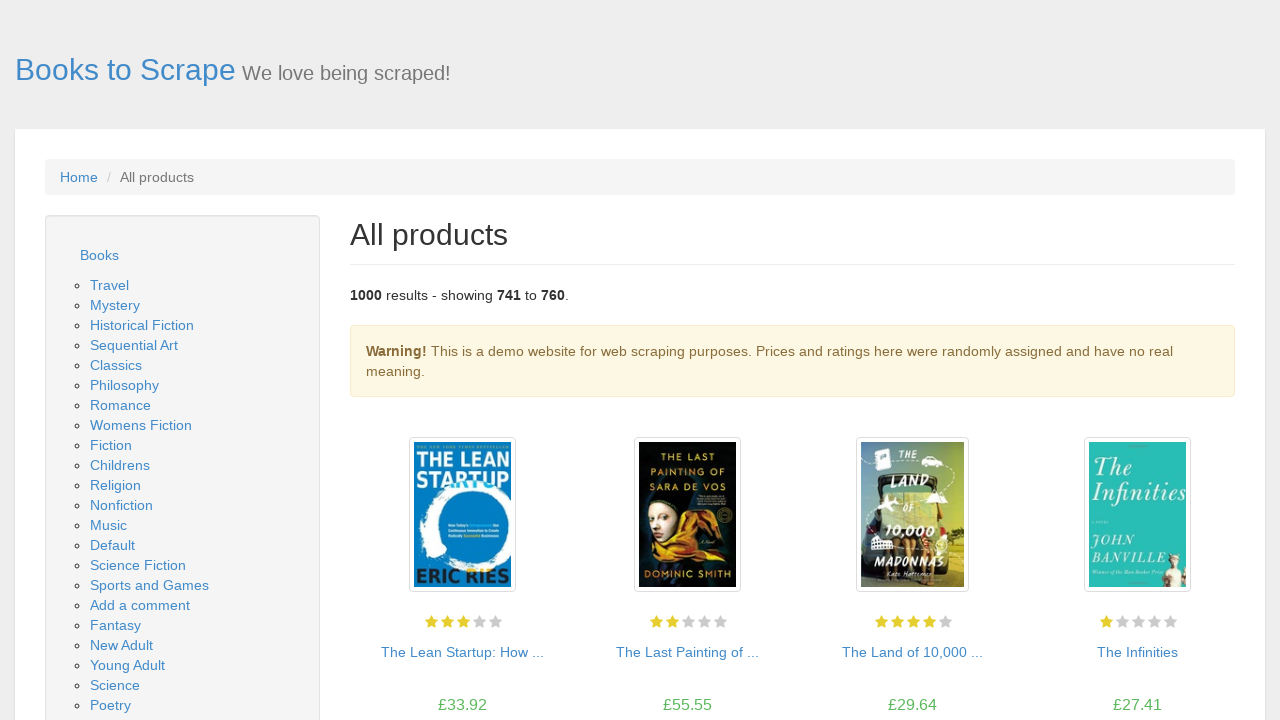

Clicked 'next' link to navigate to next page at (1206, 654) on li.next a
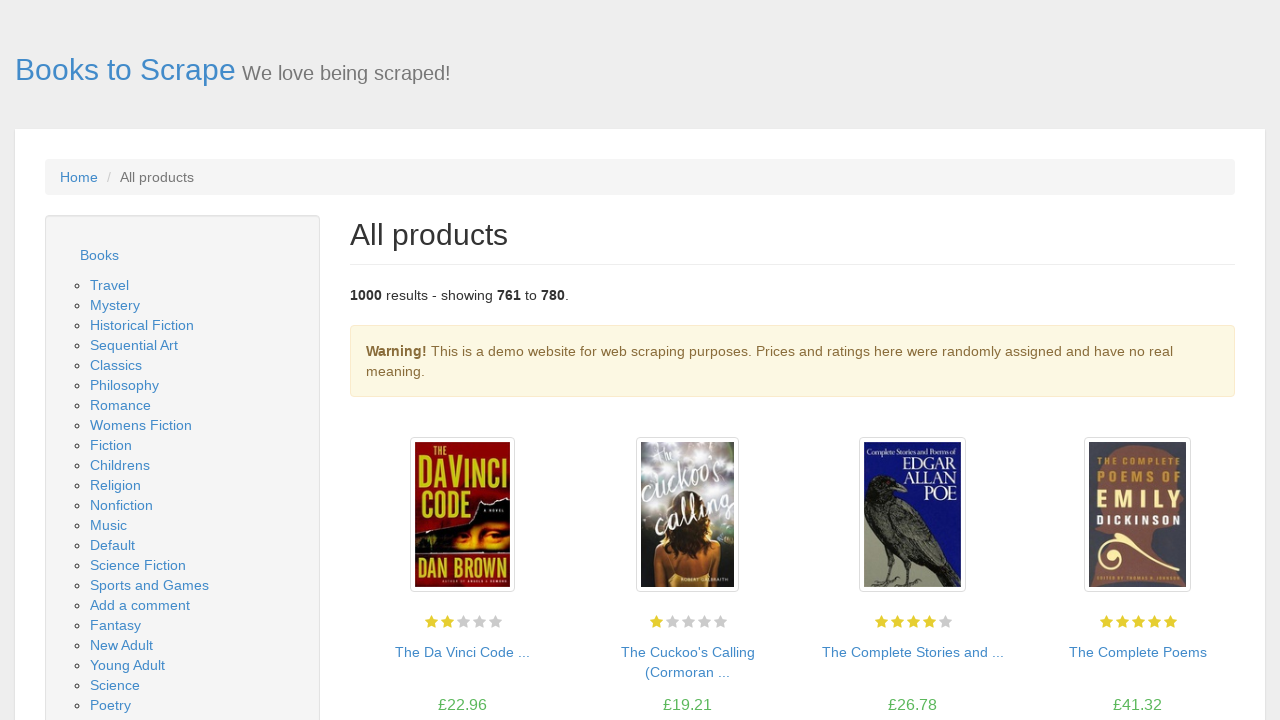

Navigation to next page completed
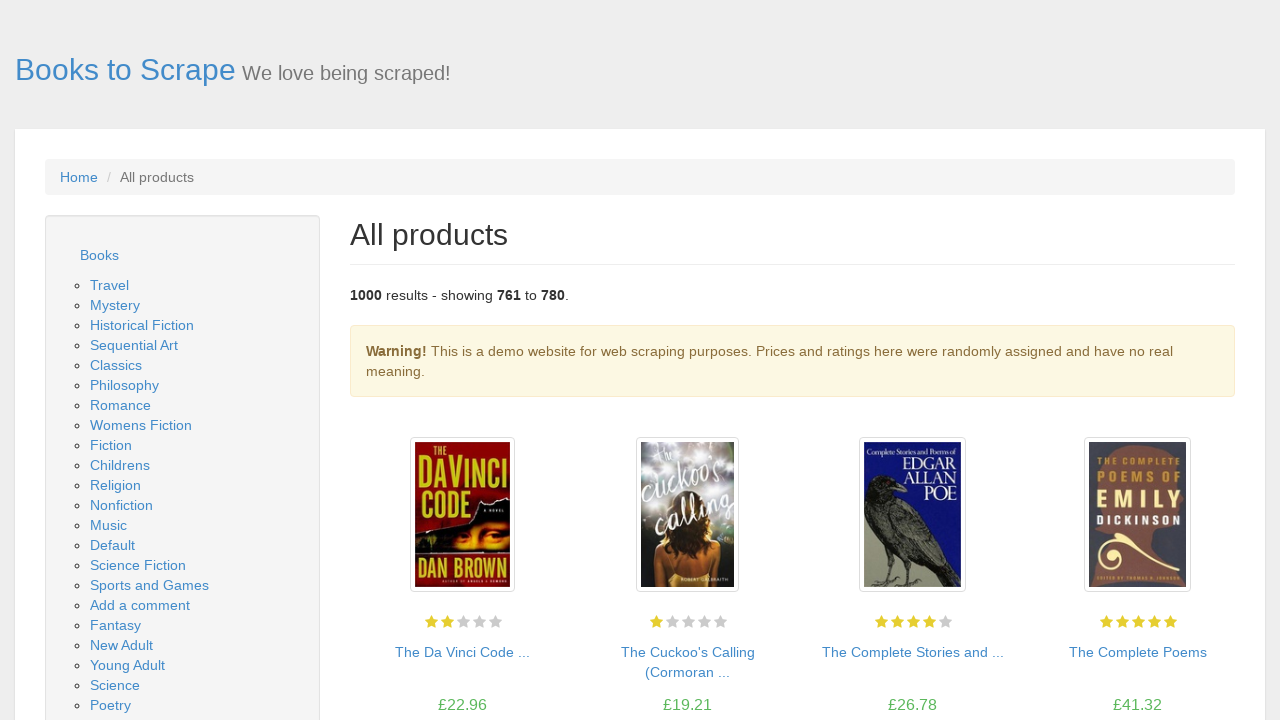

Waited for product listings to load on page
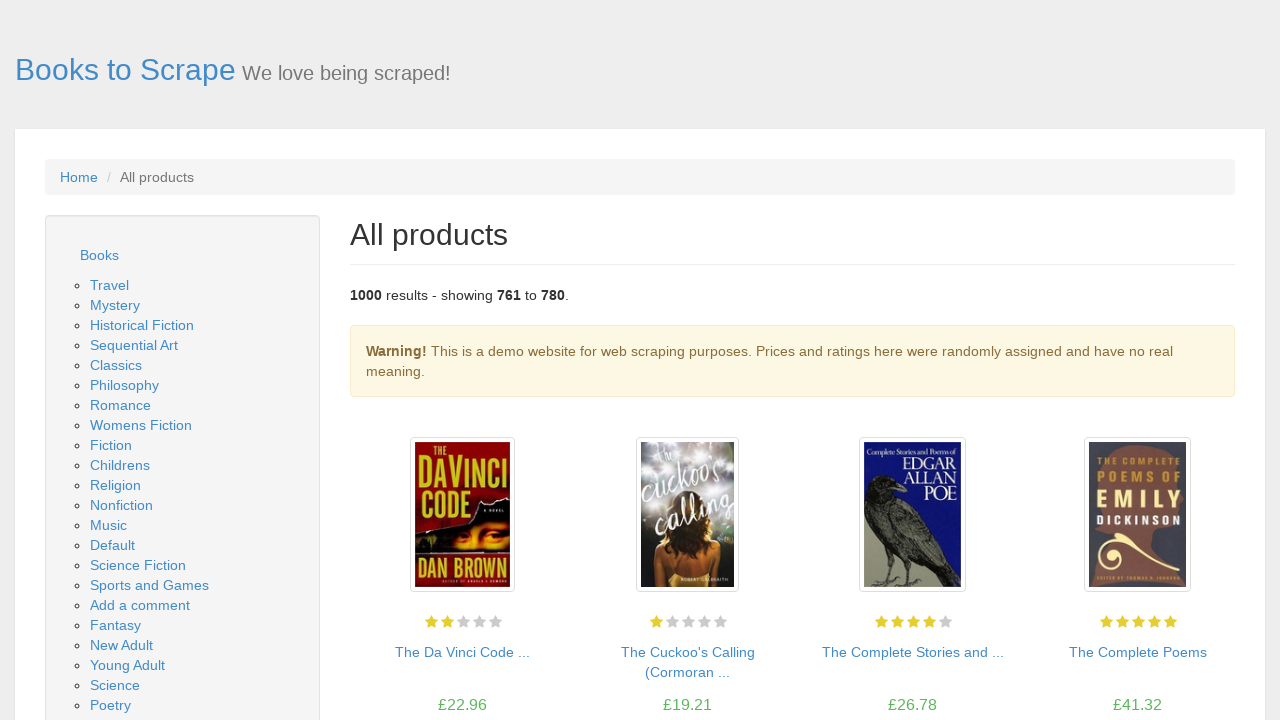

Clicked 'next' link to navigate to next page at (1206, 654) on li.next a
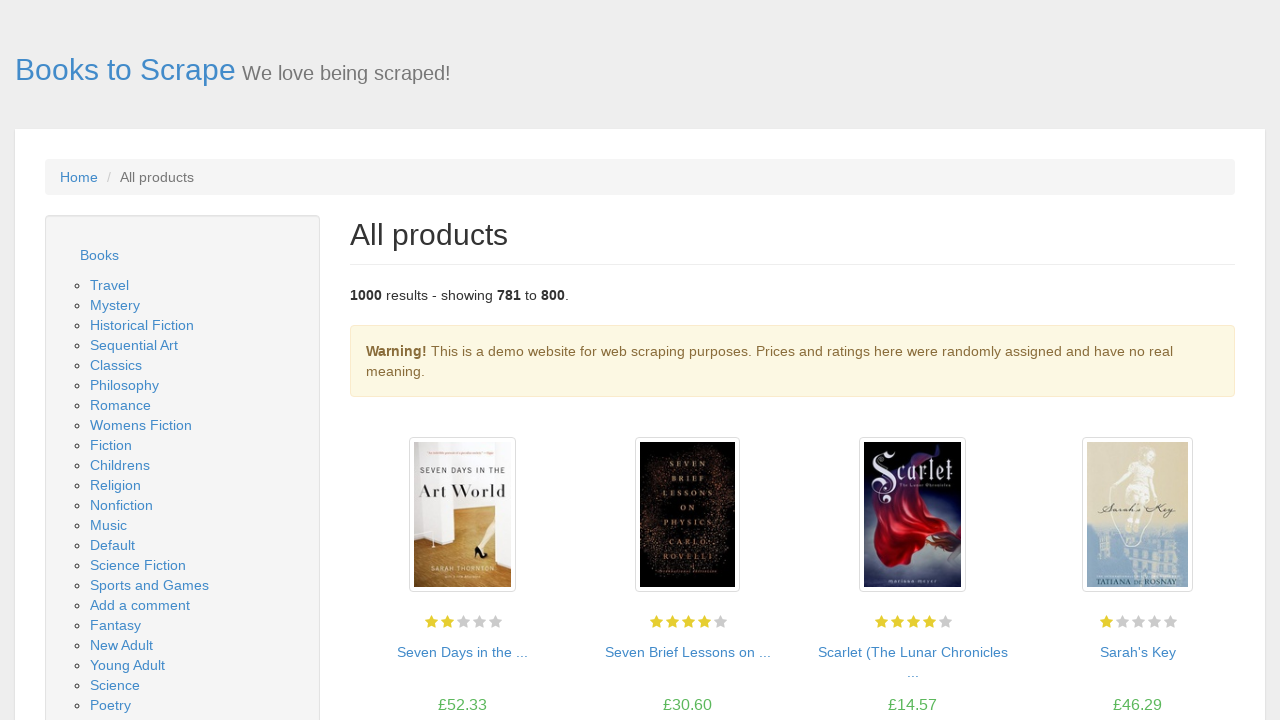

Navigation to next page completed
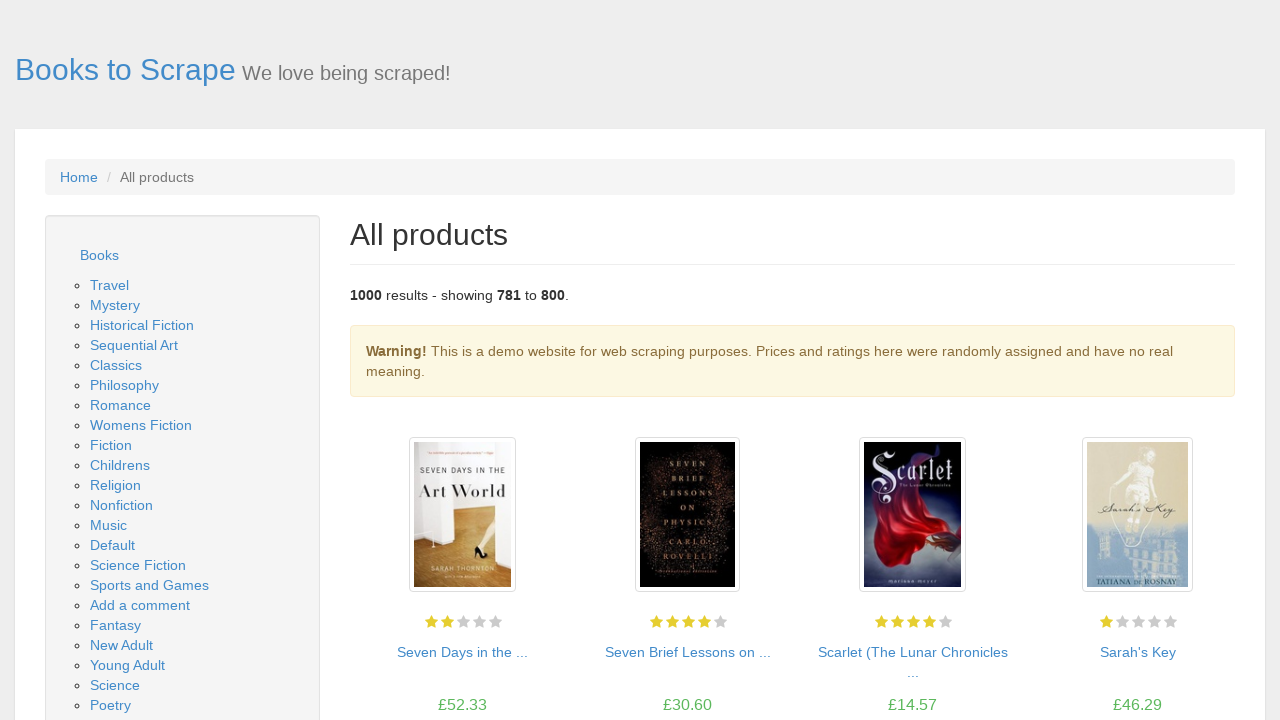

Waited for product listings to load on page
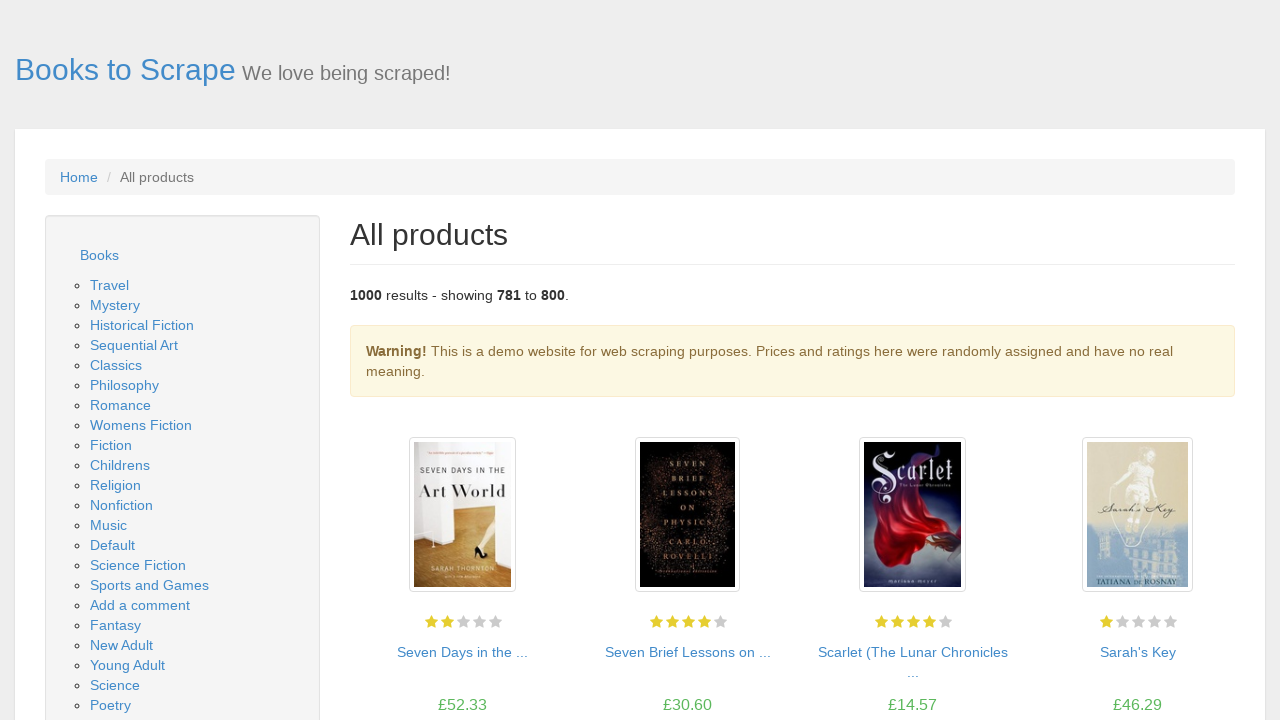

Clicked 'next' link to navigate to next page at (1206, 654) on li.next a
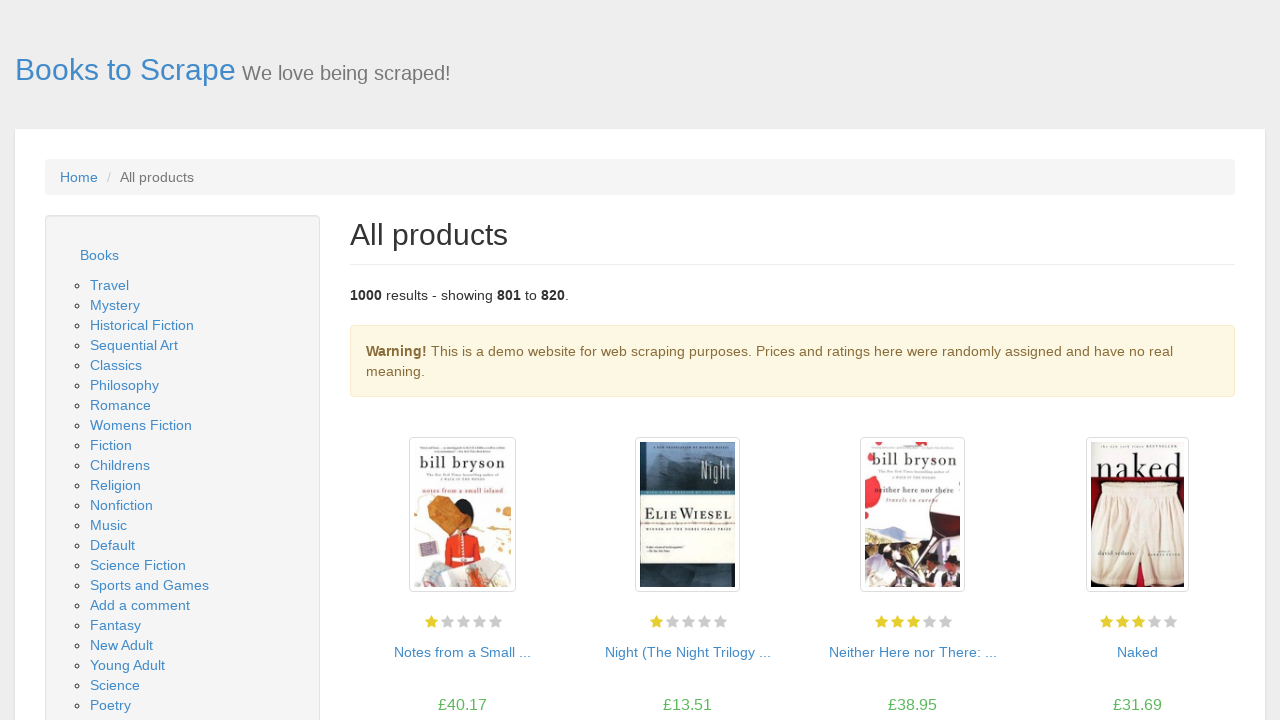

Navigation to next page completed
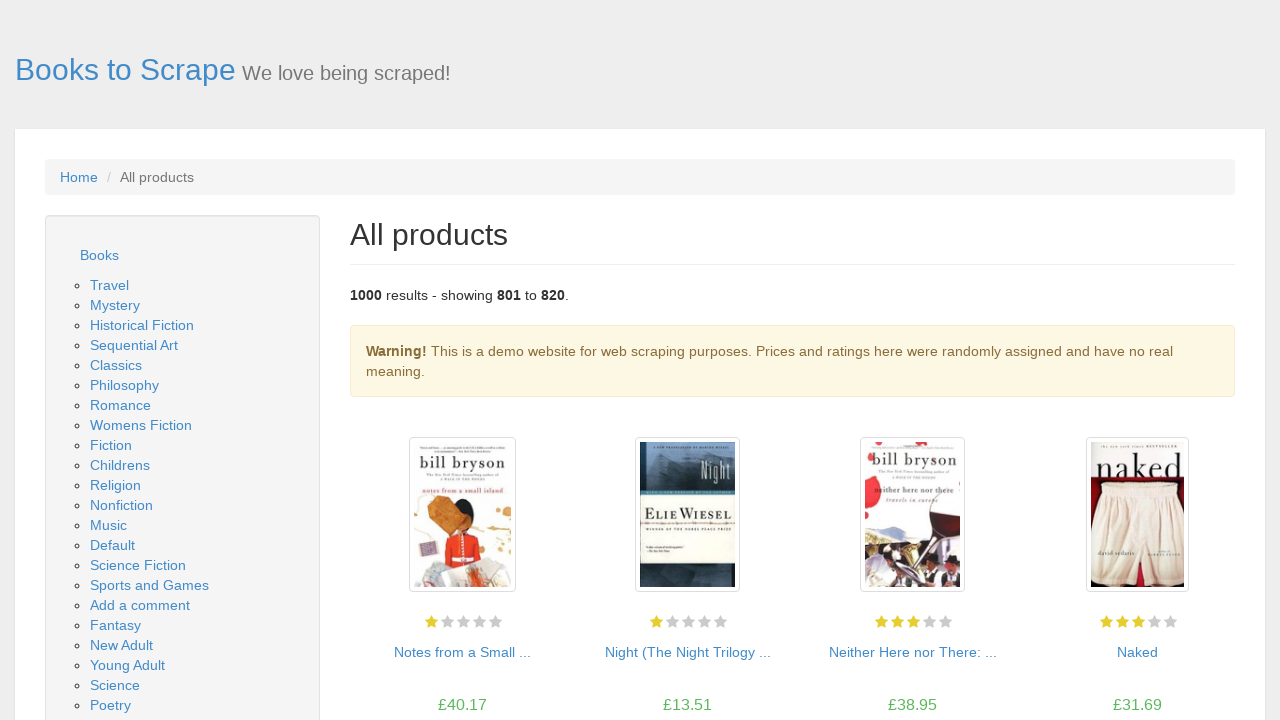

Waited for product listings to load on page
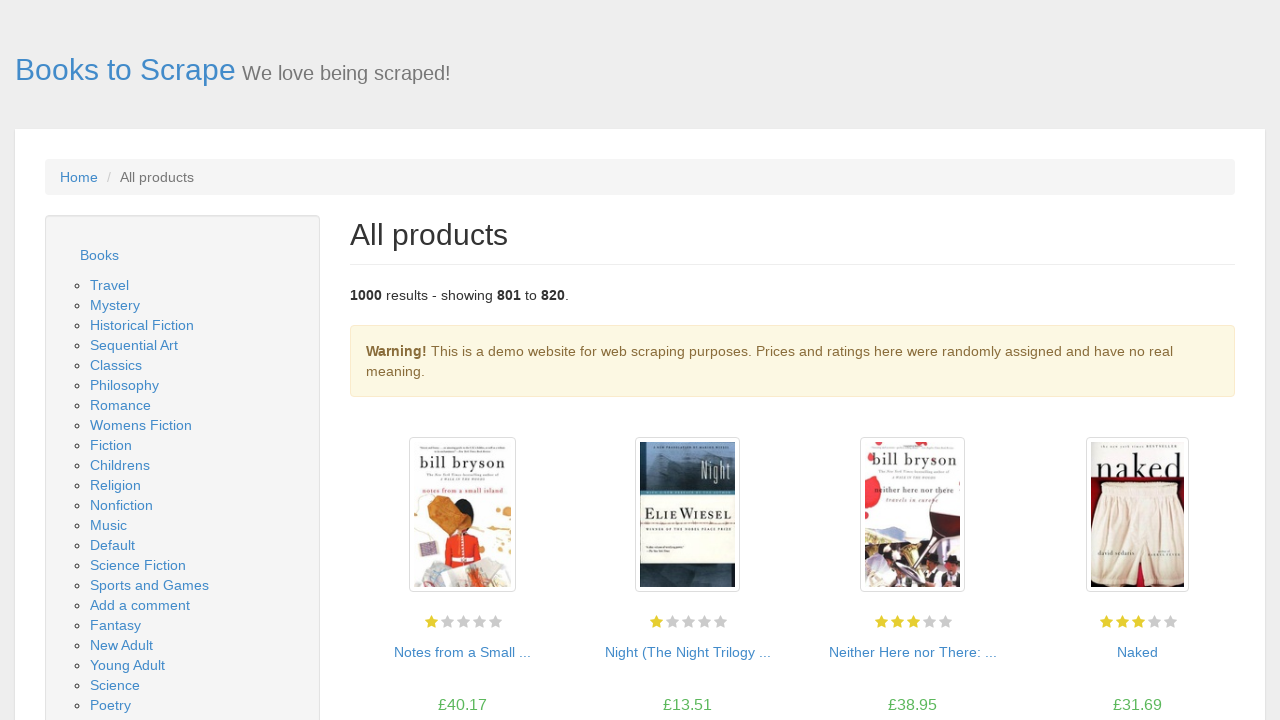

Clicked 'next' link to navigate to next page at (1206, 654) on li.next a
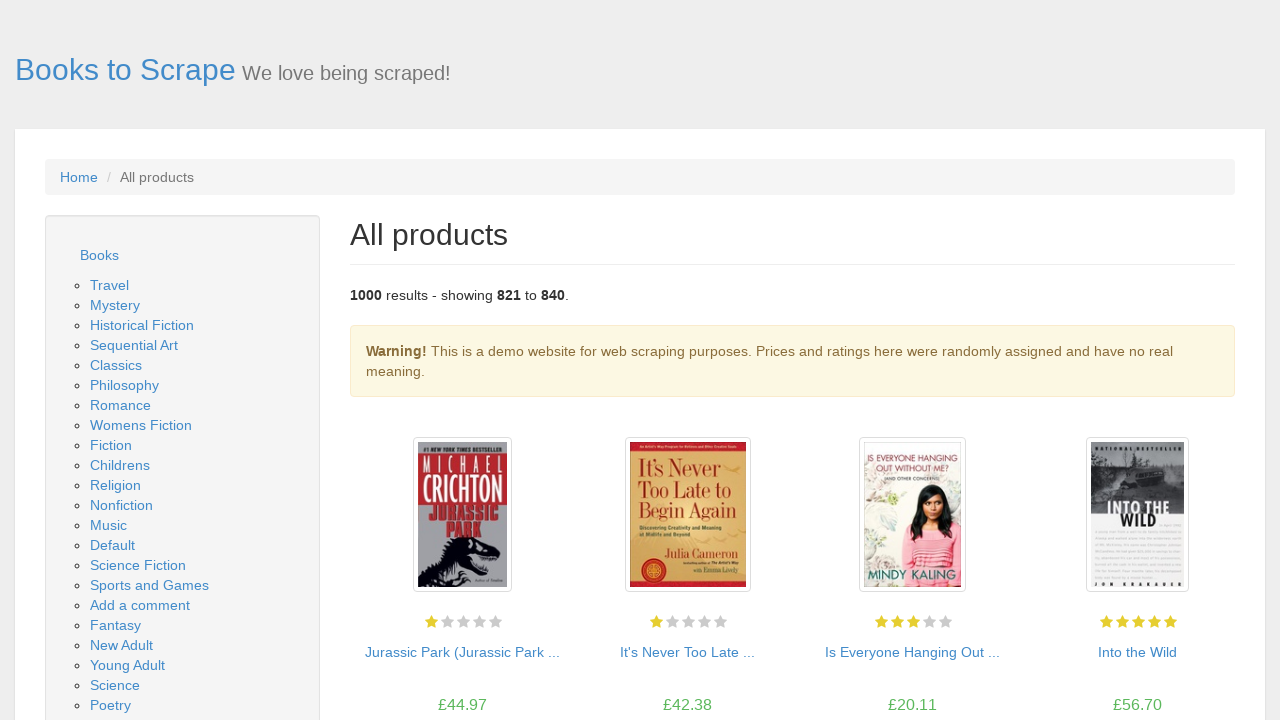

Navigation to next page completed
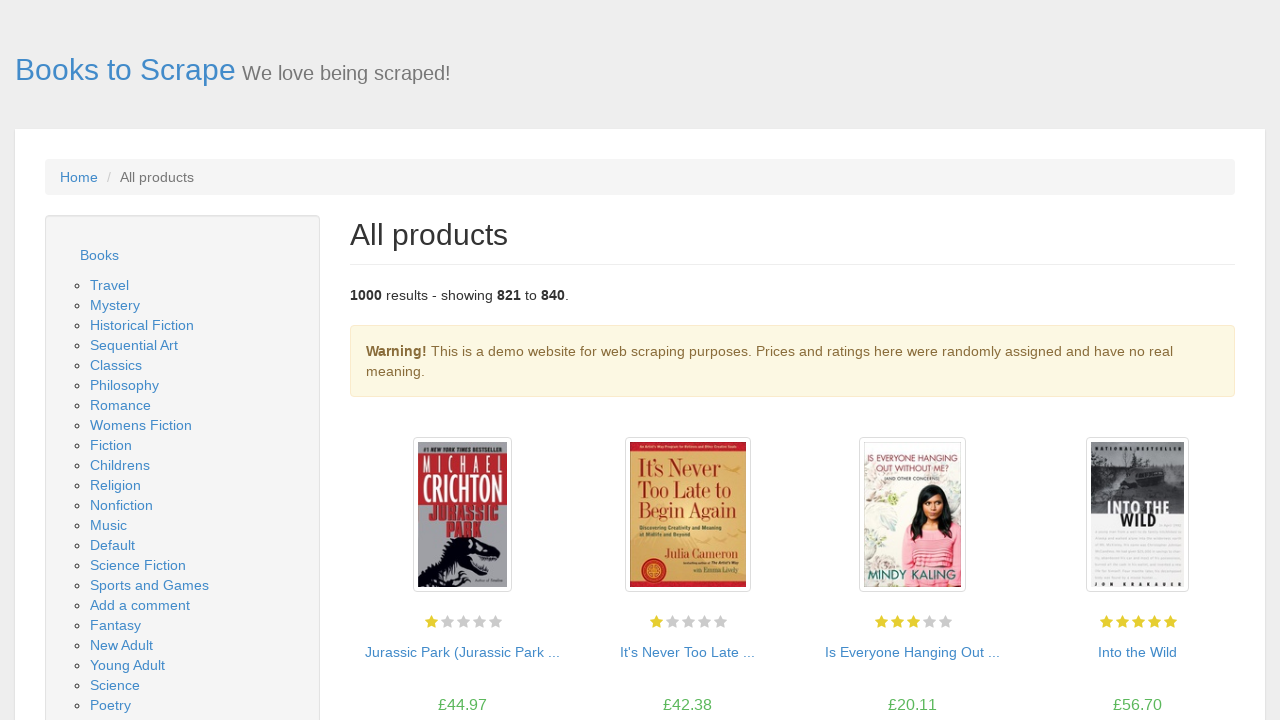

Waited for product listings to load on page
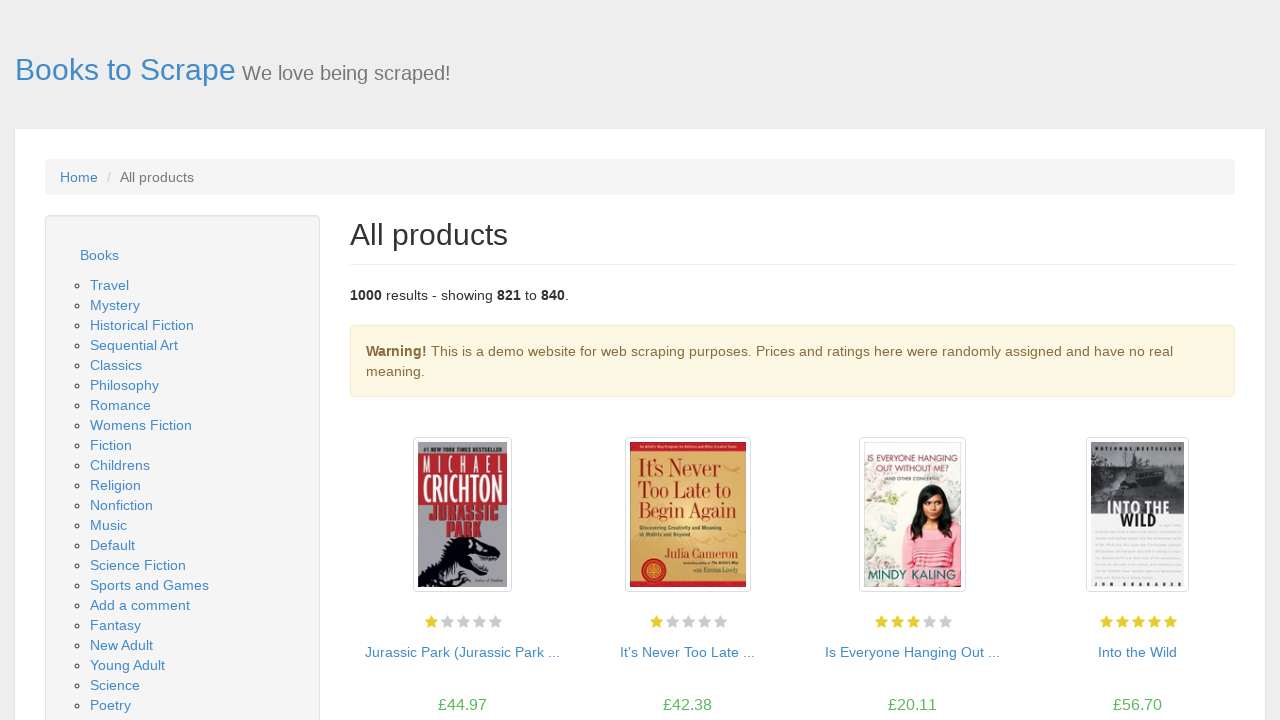

Clicked 'next' link to navigate to next page at (1206, 654) on li.next a
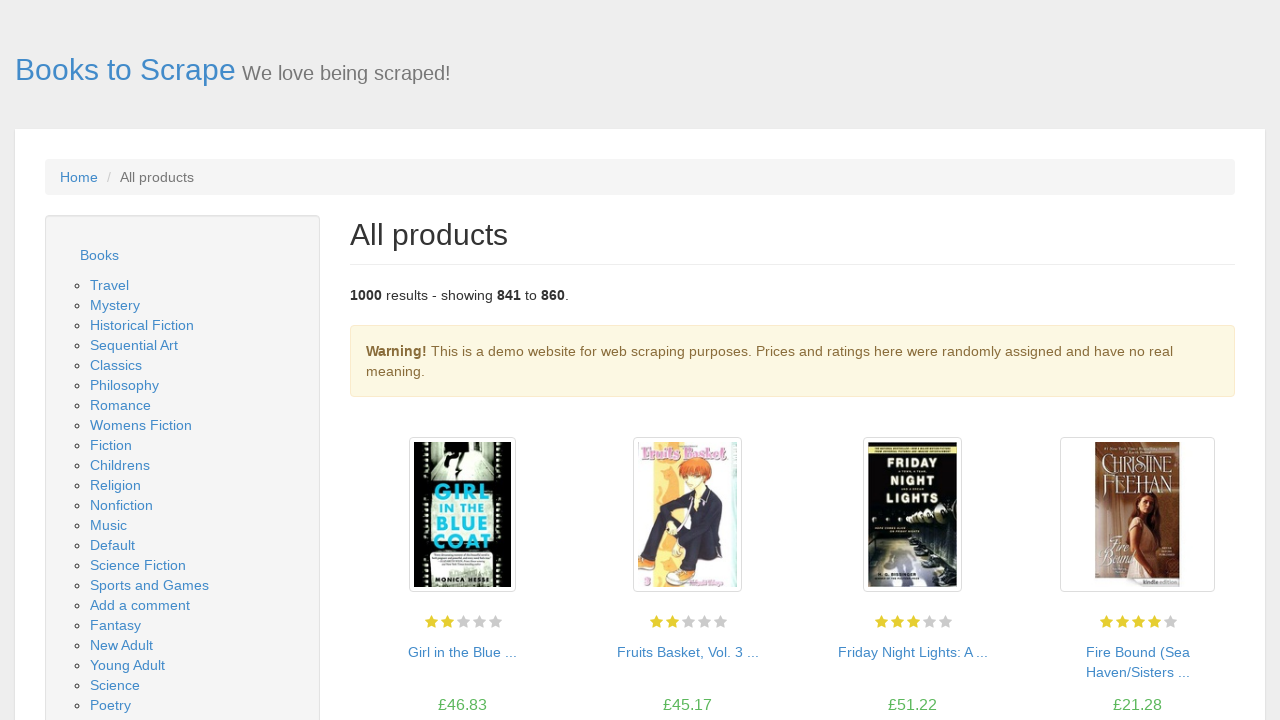

Navigation to next page completed
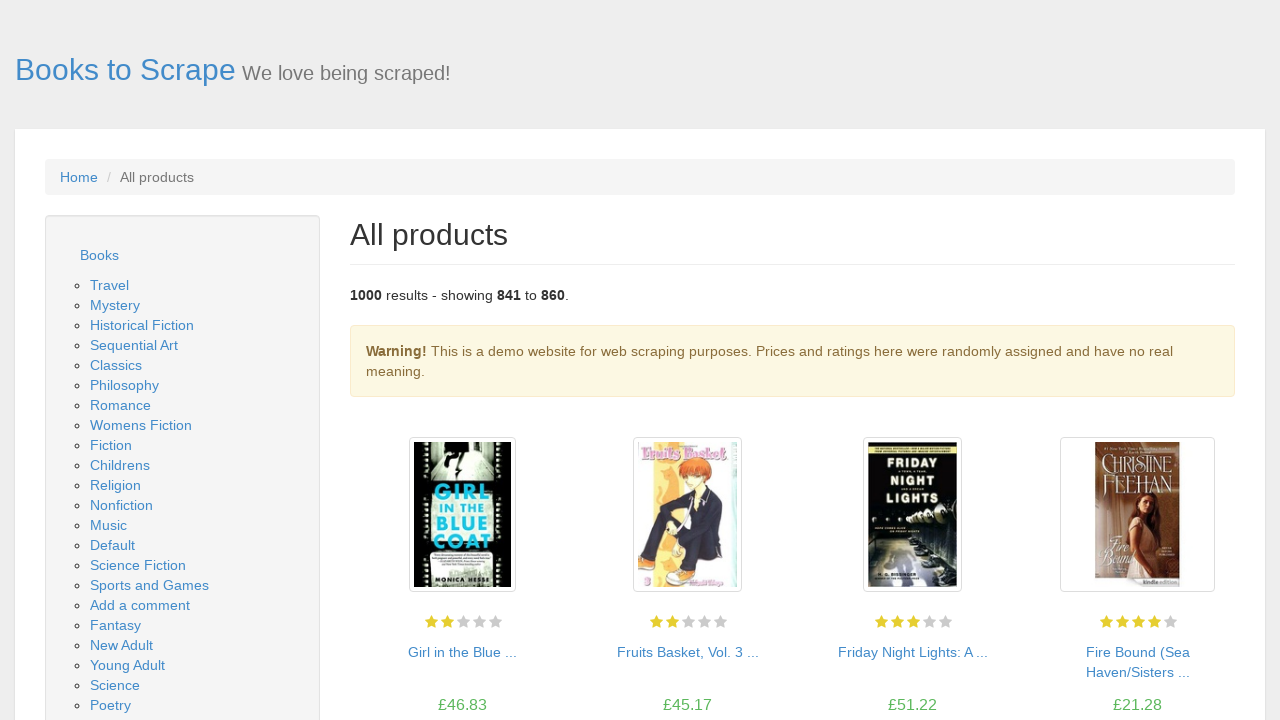

Waited for product listings to load on page
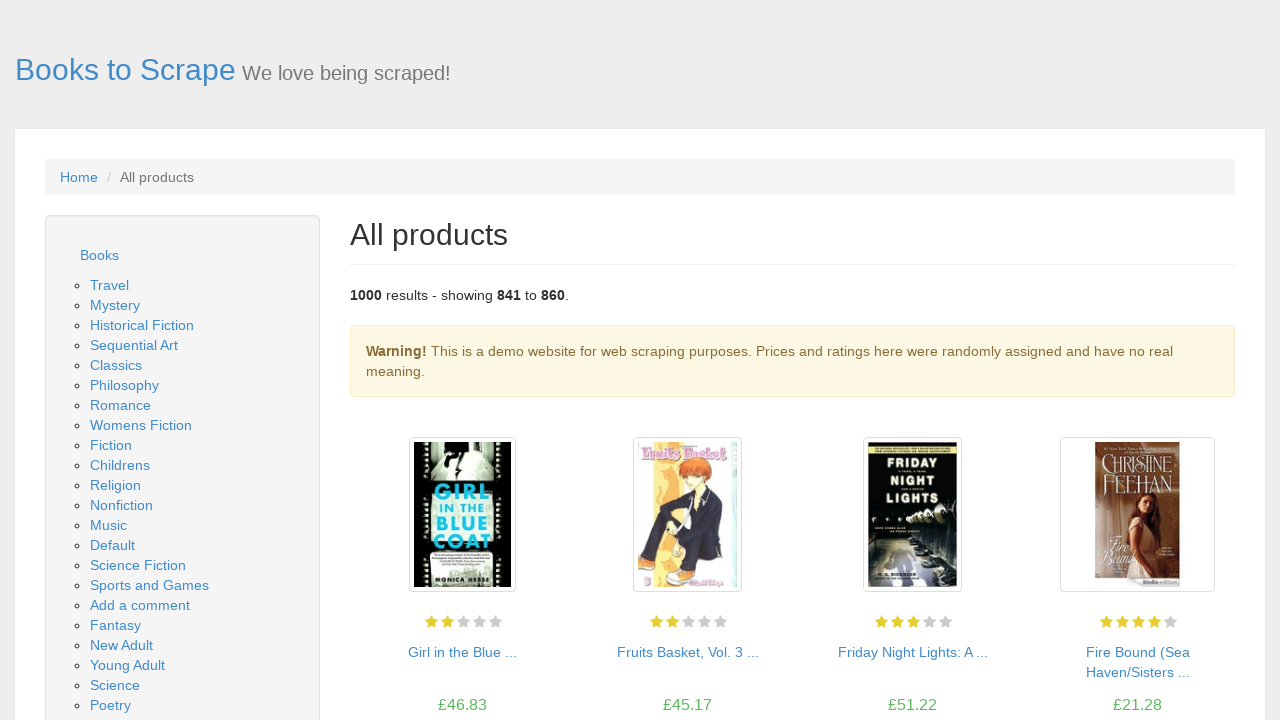

Clicked 'next' link to navigate to next page at (1206, 654) on li.next a
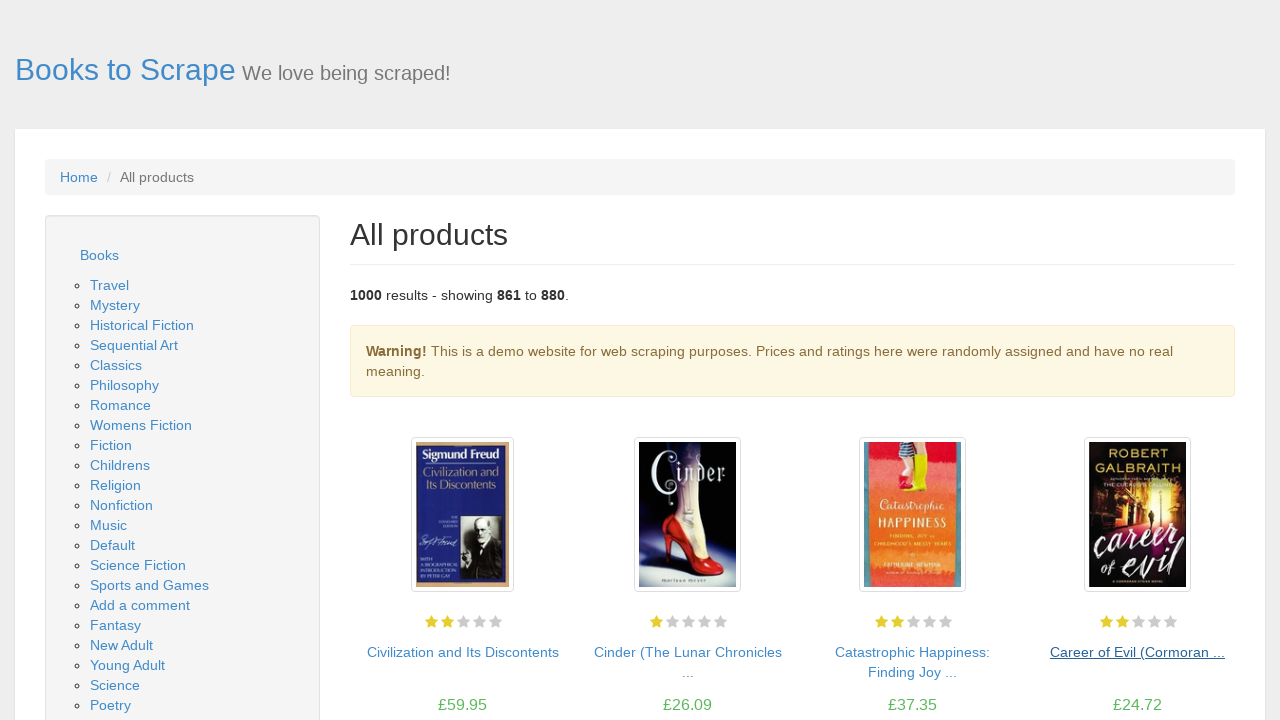

Navigation to next page completed
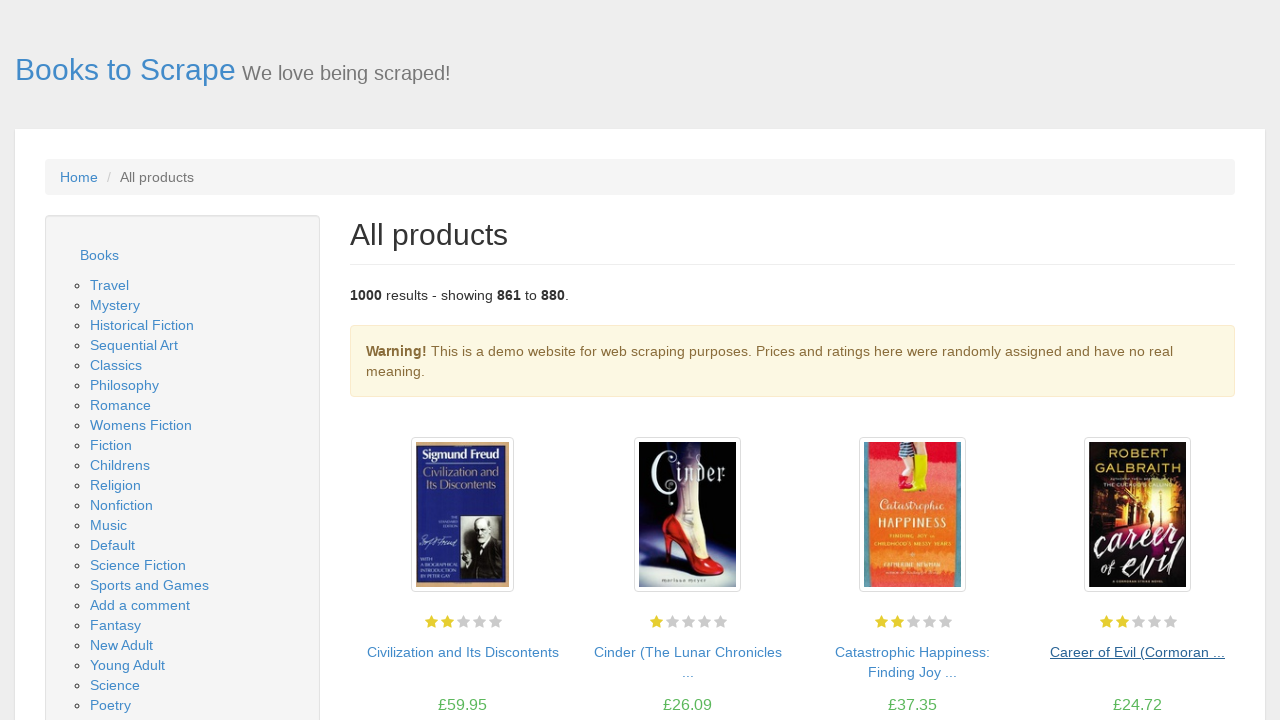

Waited for product listings to load on page
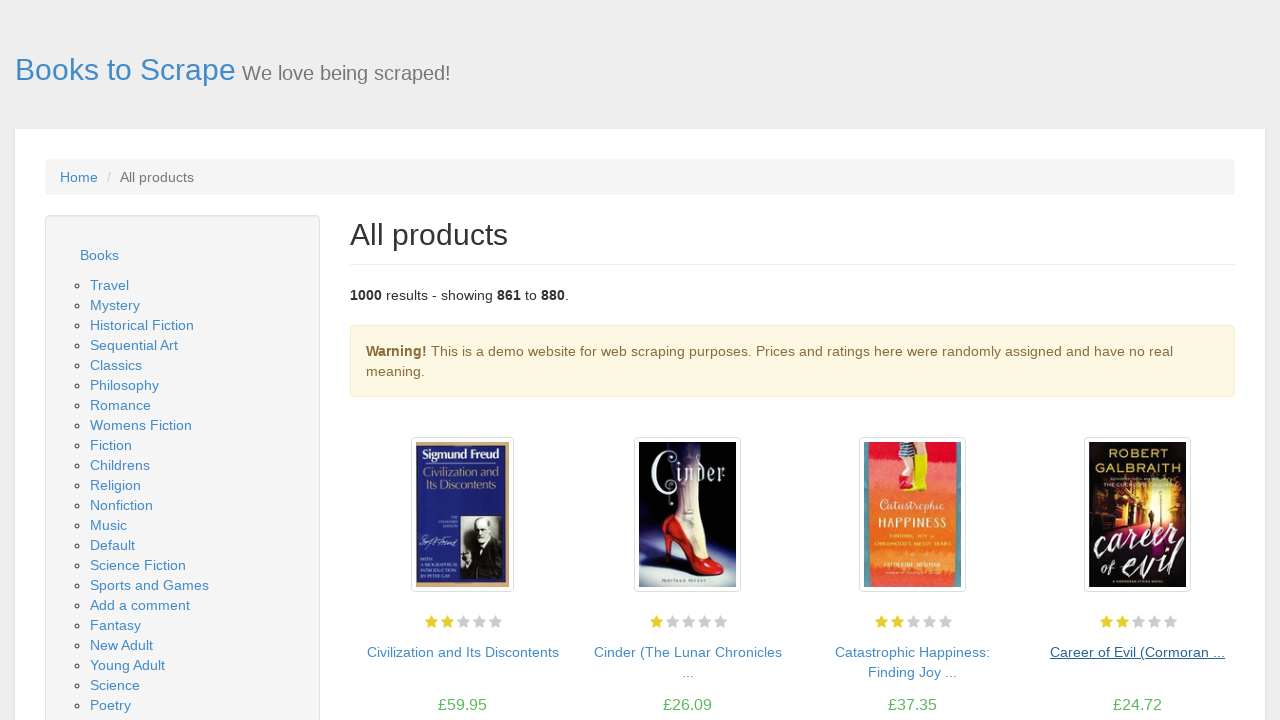

Clicked 'next' link to navigate to next page at (1206, 654) on li.next a
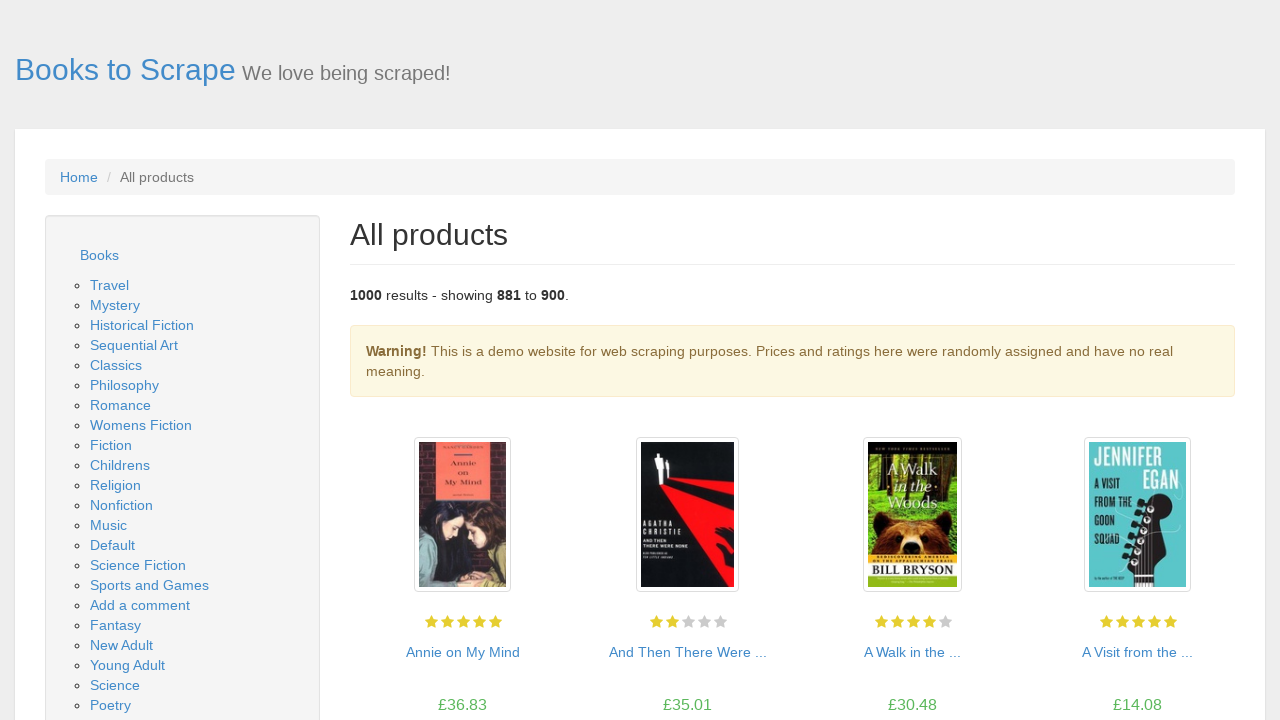

Navigation to next page completed
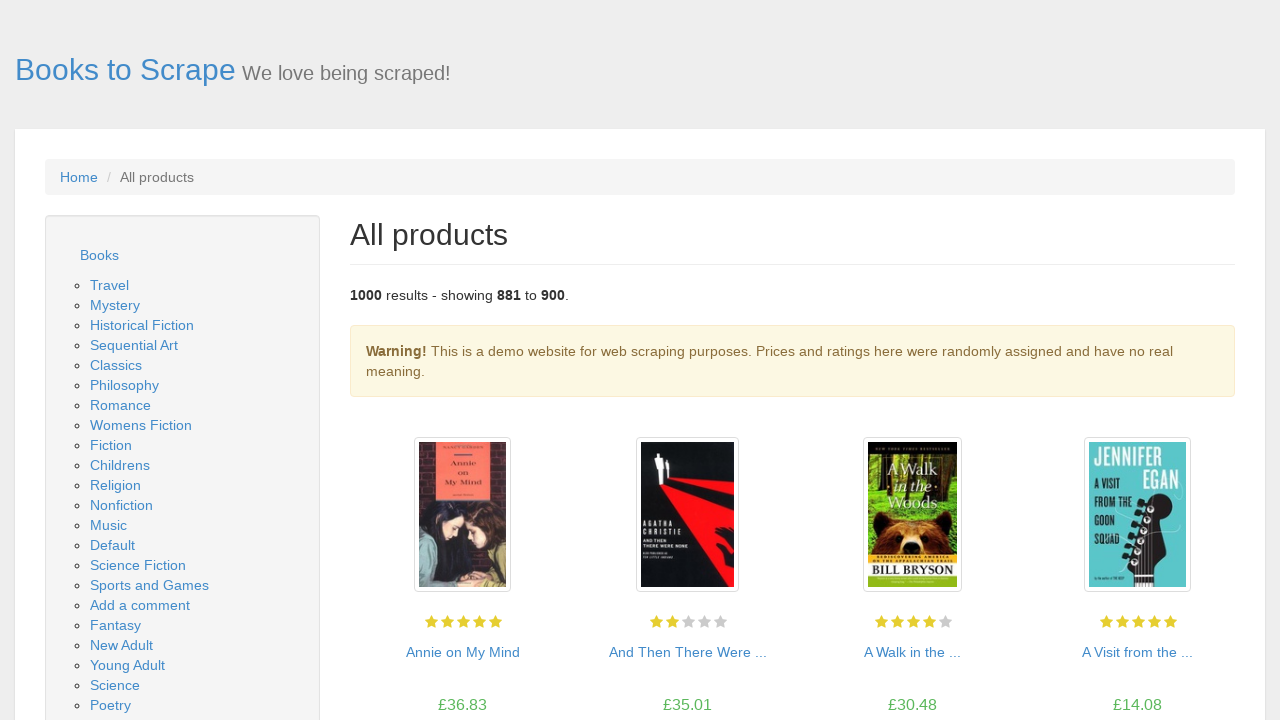

Waited for product listings to load on page
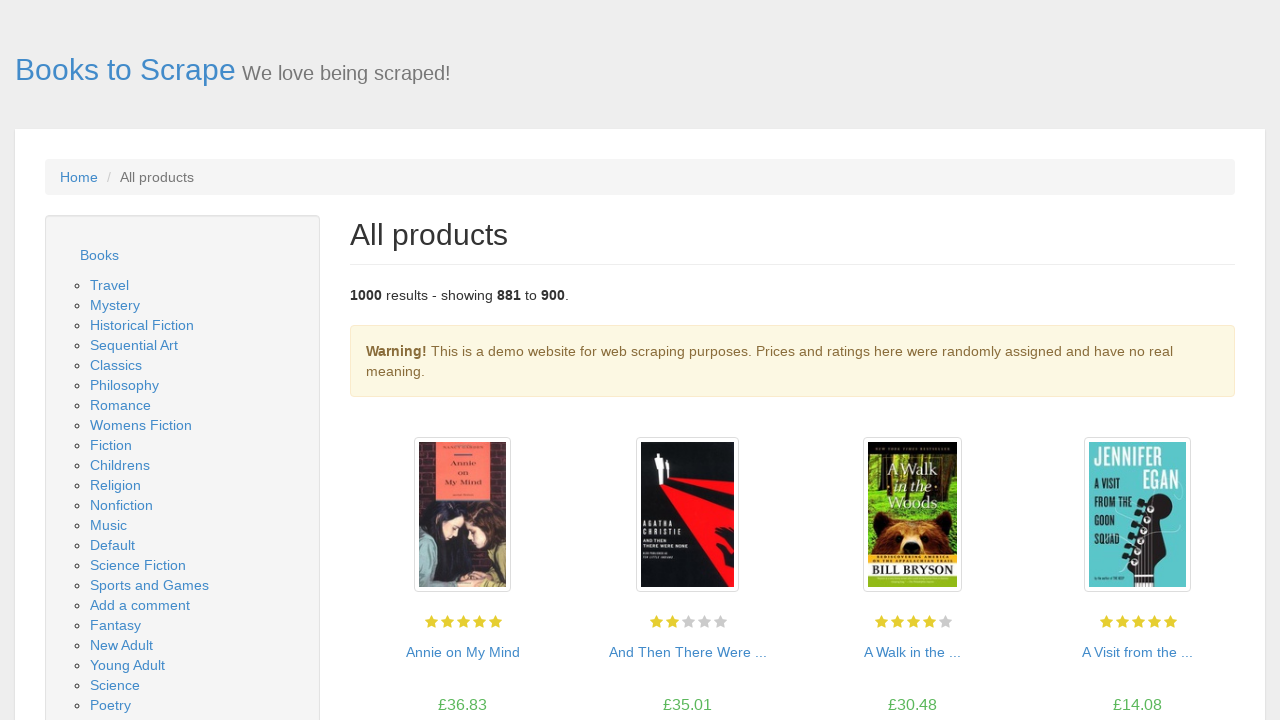

Clicked 'next' link to navigate to next page at (1206, 654) on li.next a
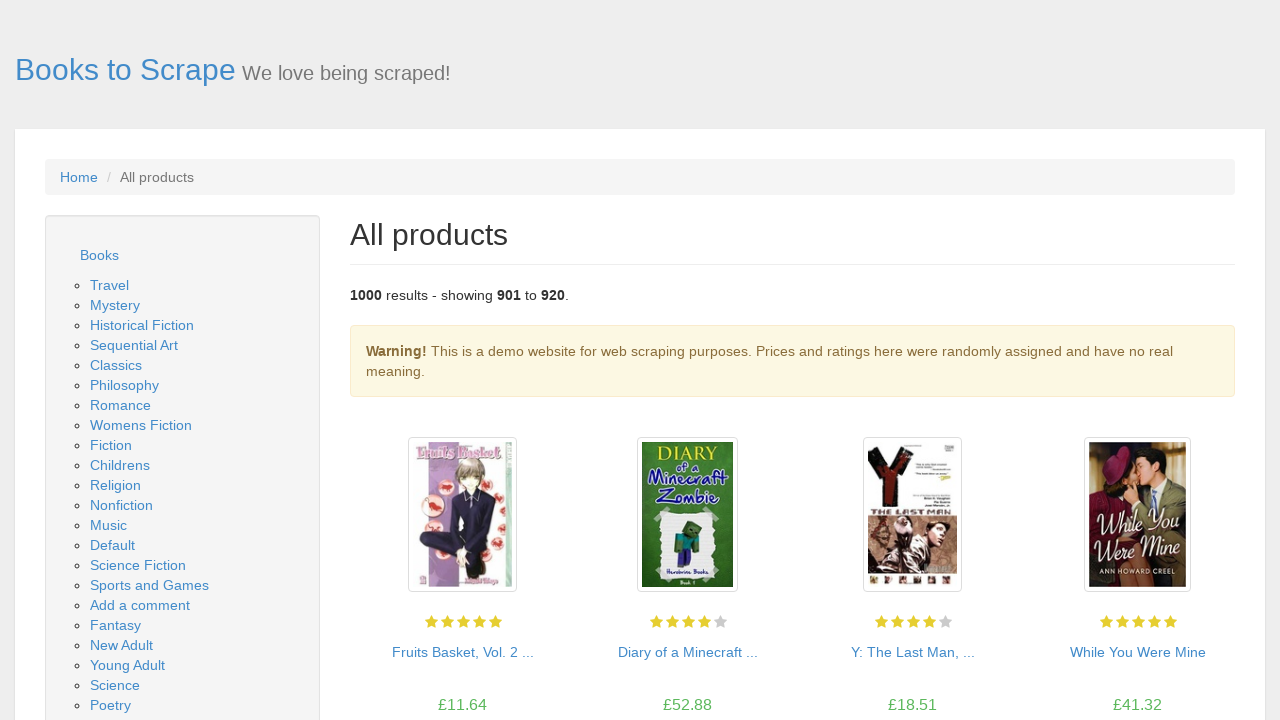

Navigation to next page completed
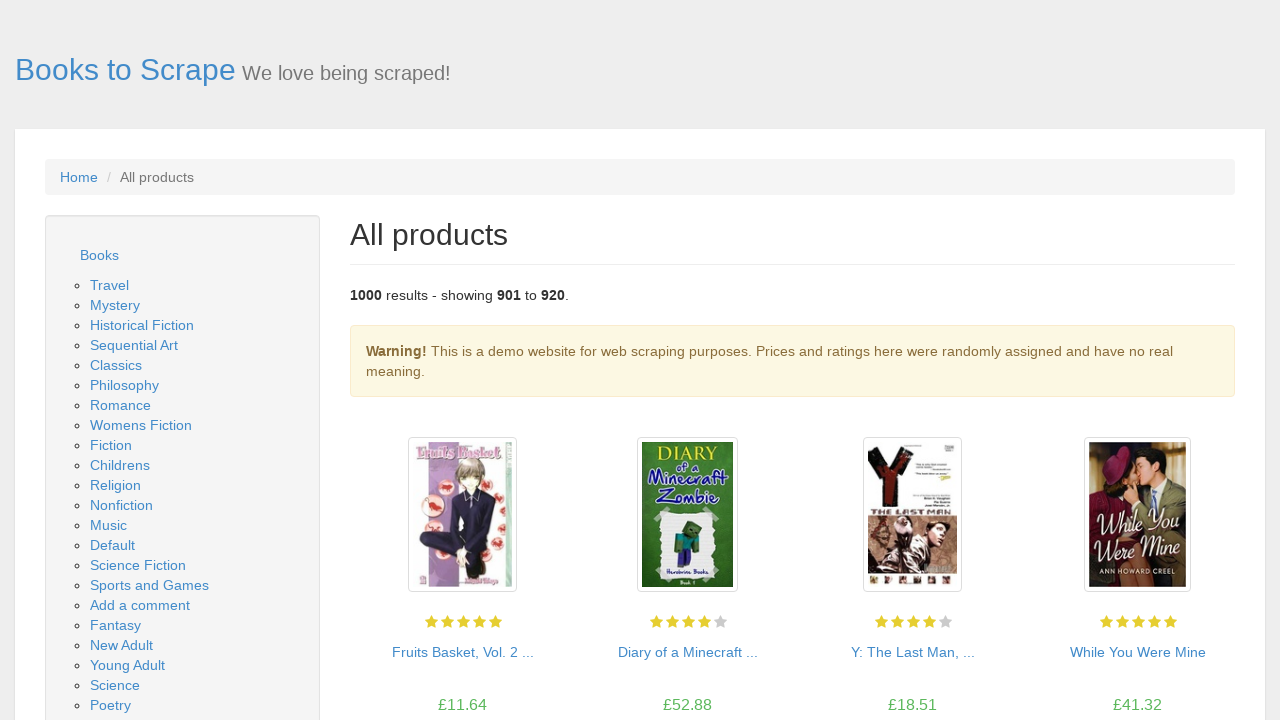

Waited for product listings to load on page
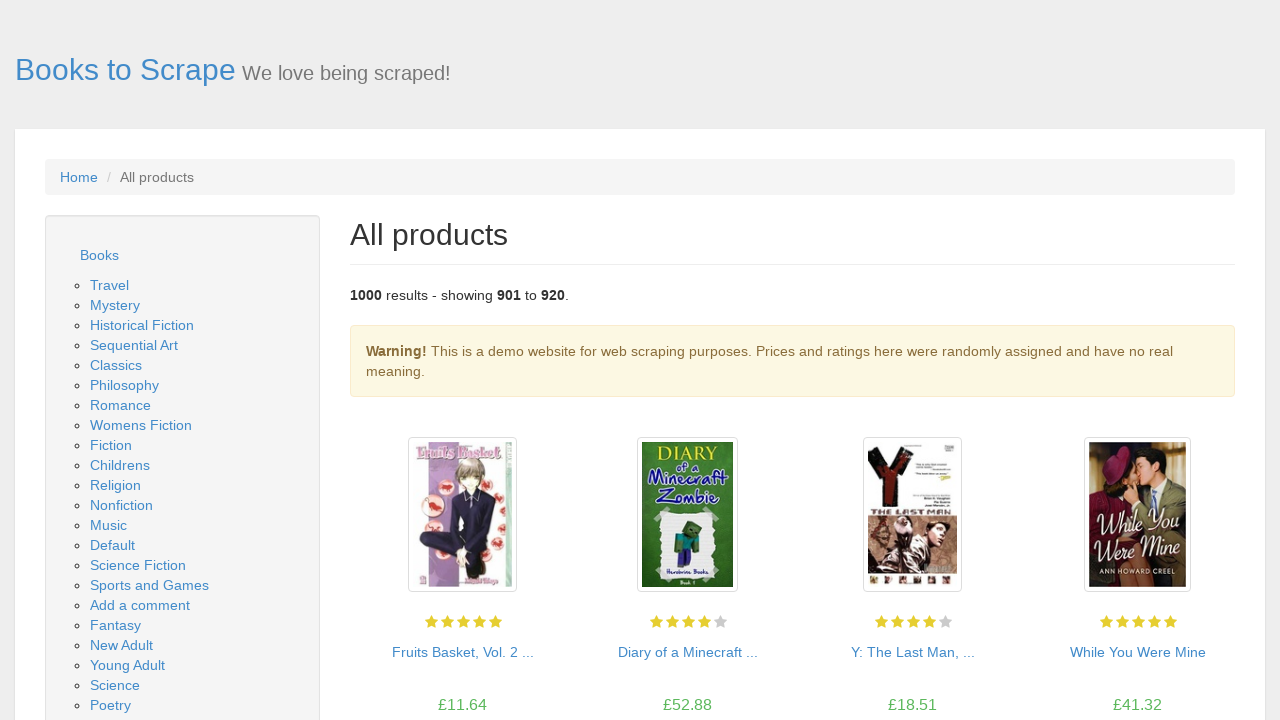

Clicked 'next' link to navigate to next page at (1206, 654) on li.next a
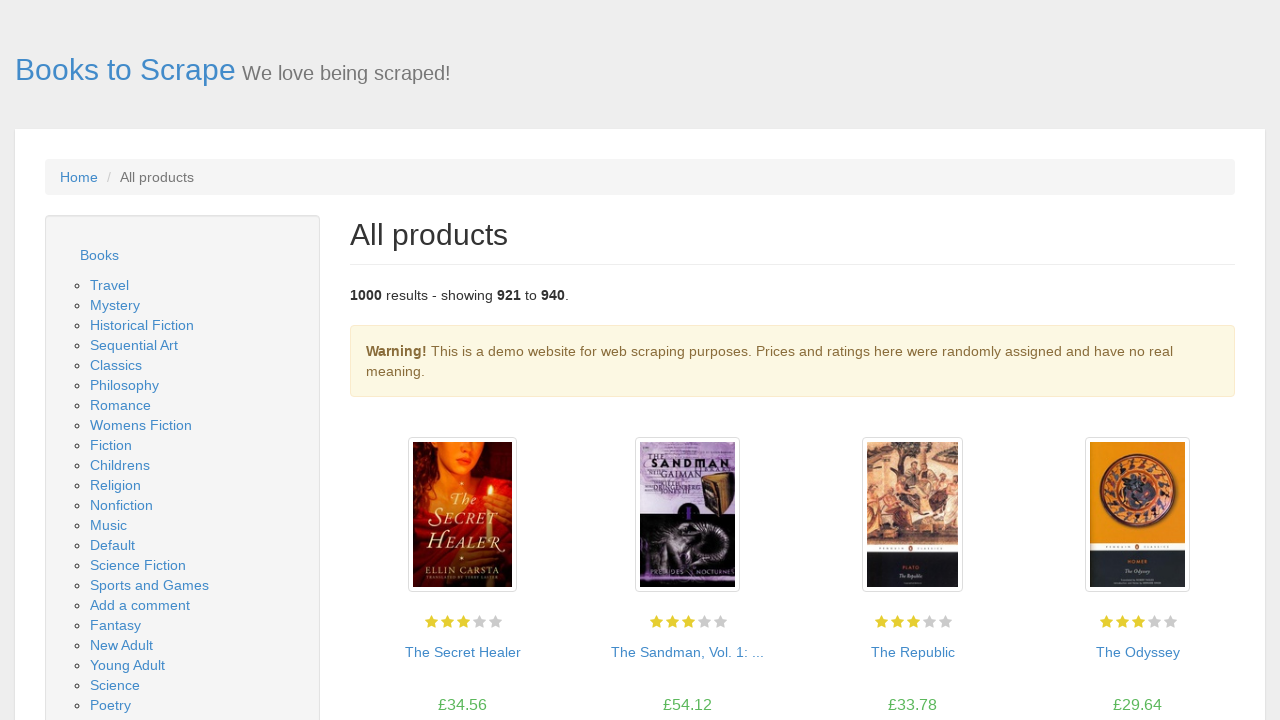

Navigation to next page completed
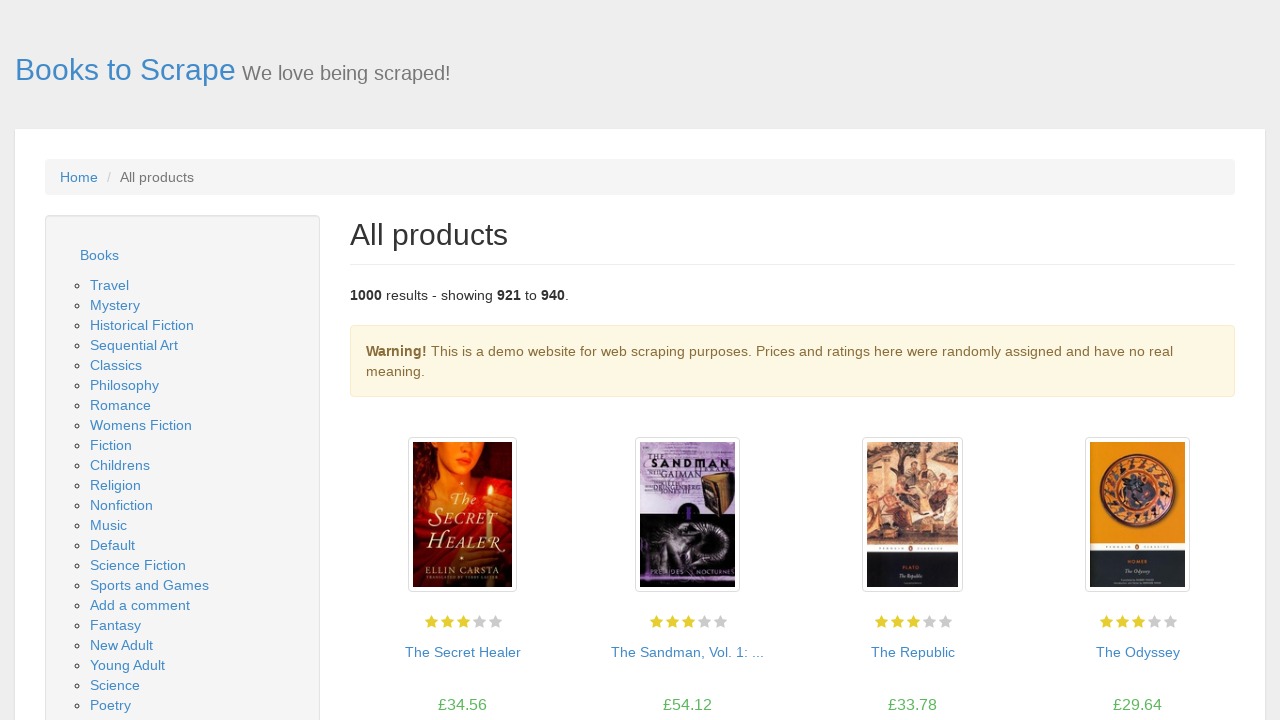

Waited for product listings to load on page
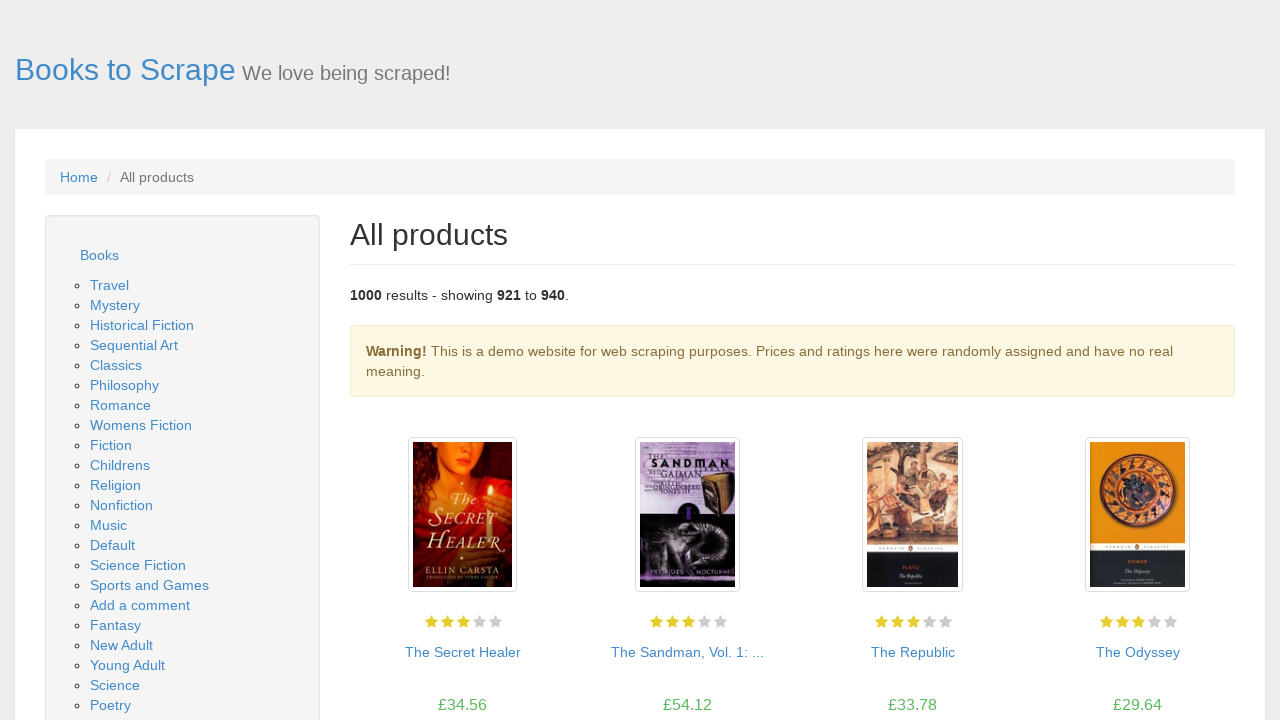

Clicked 'next' link to navigate to next page at (1206, 654) on li.next a
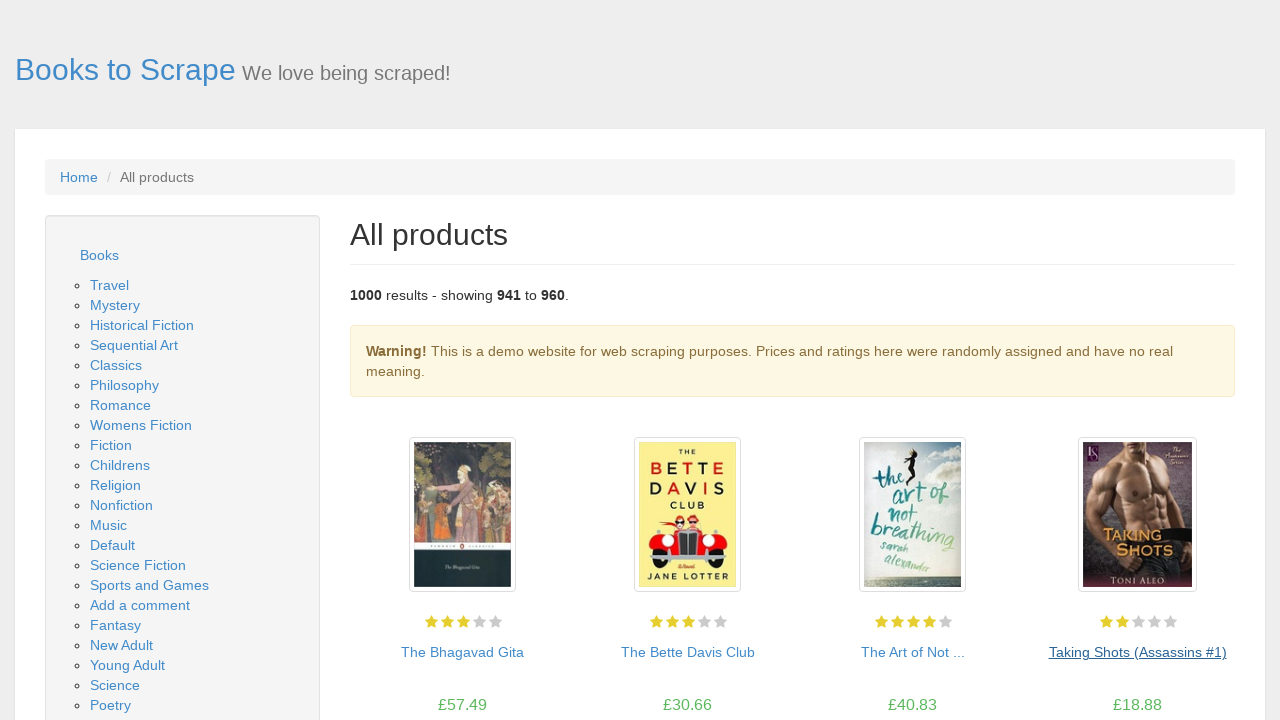

Navigation to next page completed
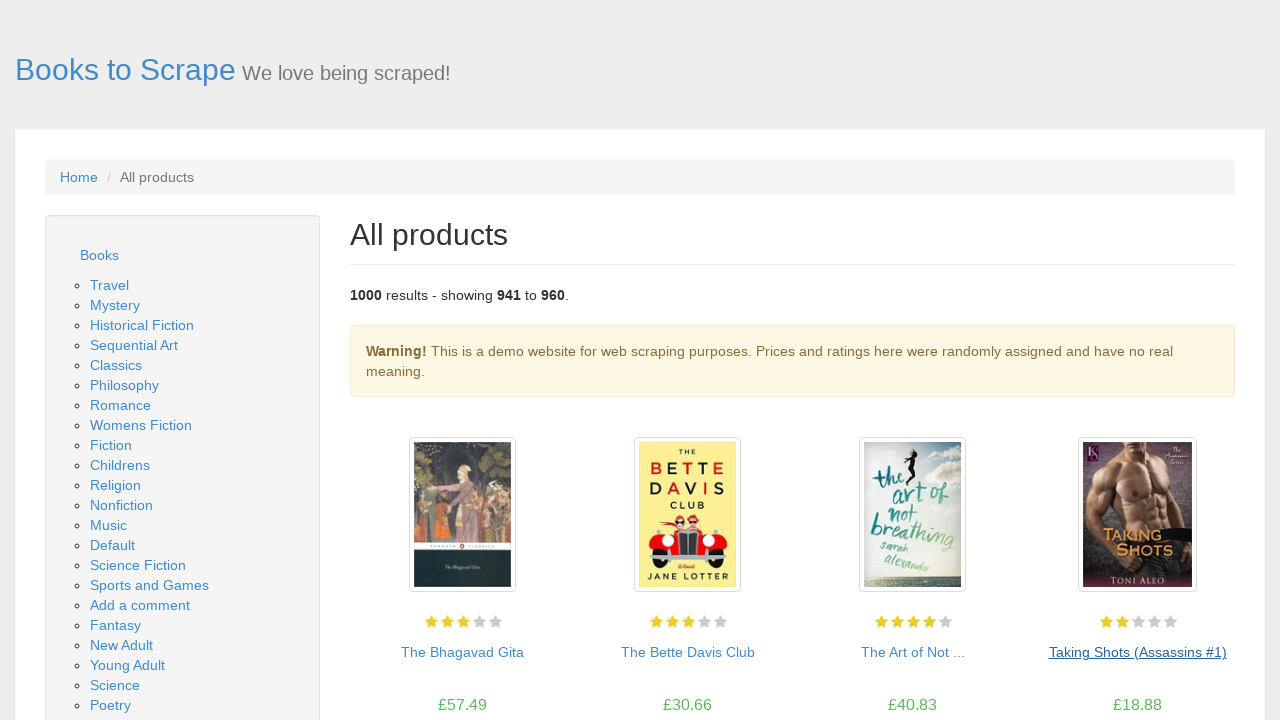

Waited for product listings to load on page
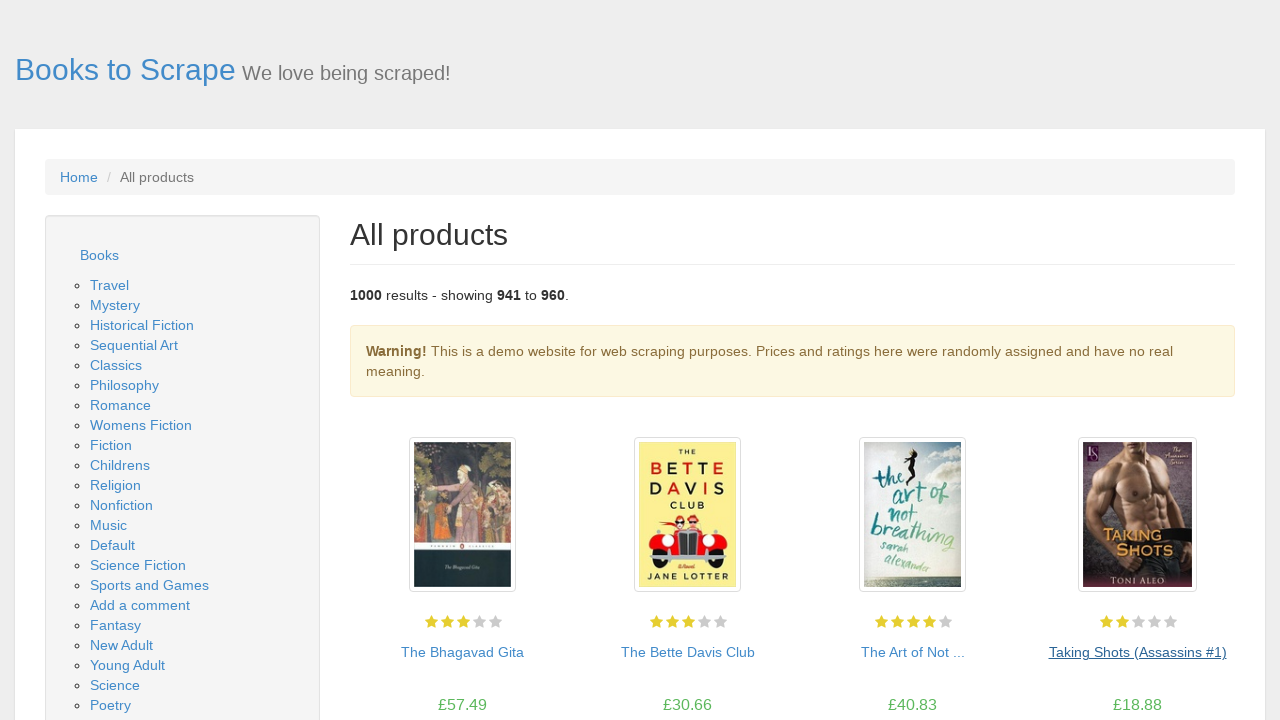

Clicked 'next' link to navigate to next page at (1206, 654) on li.next a
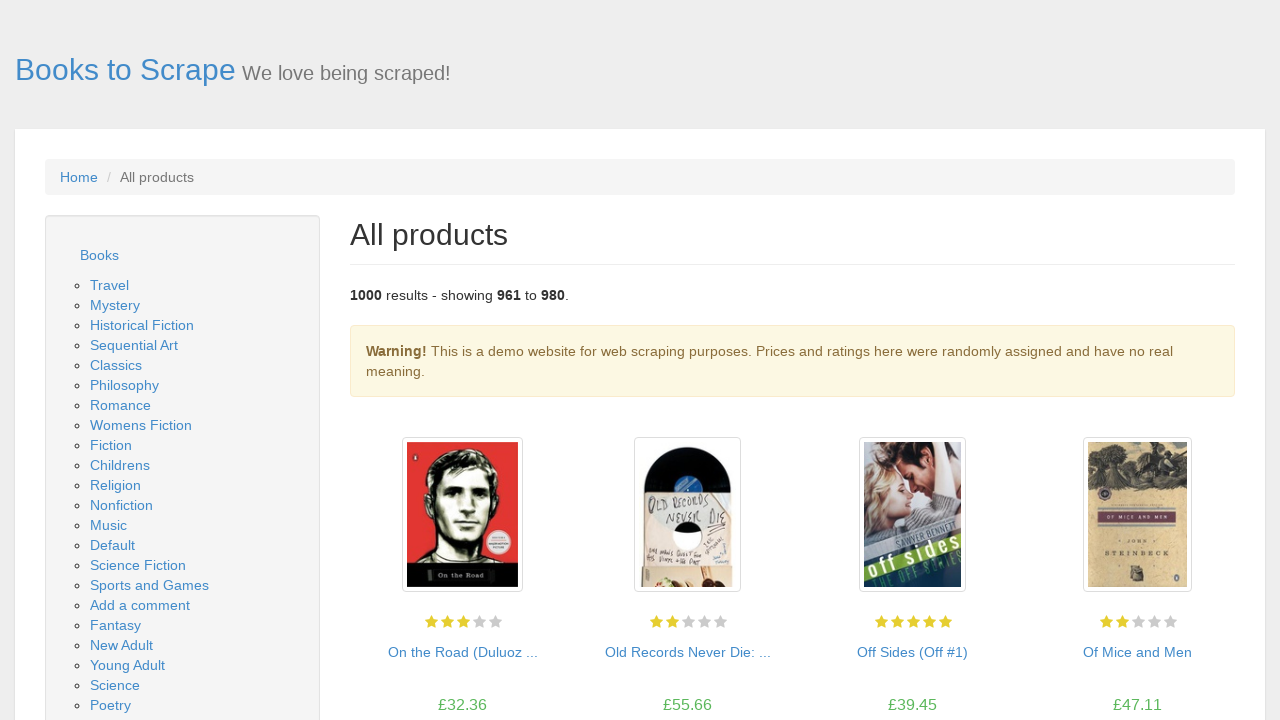

Navigation to next page completed
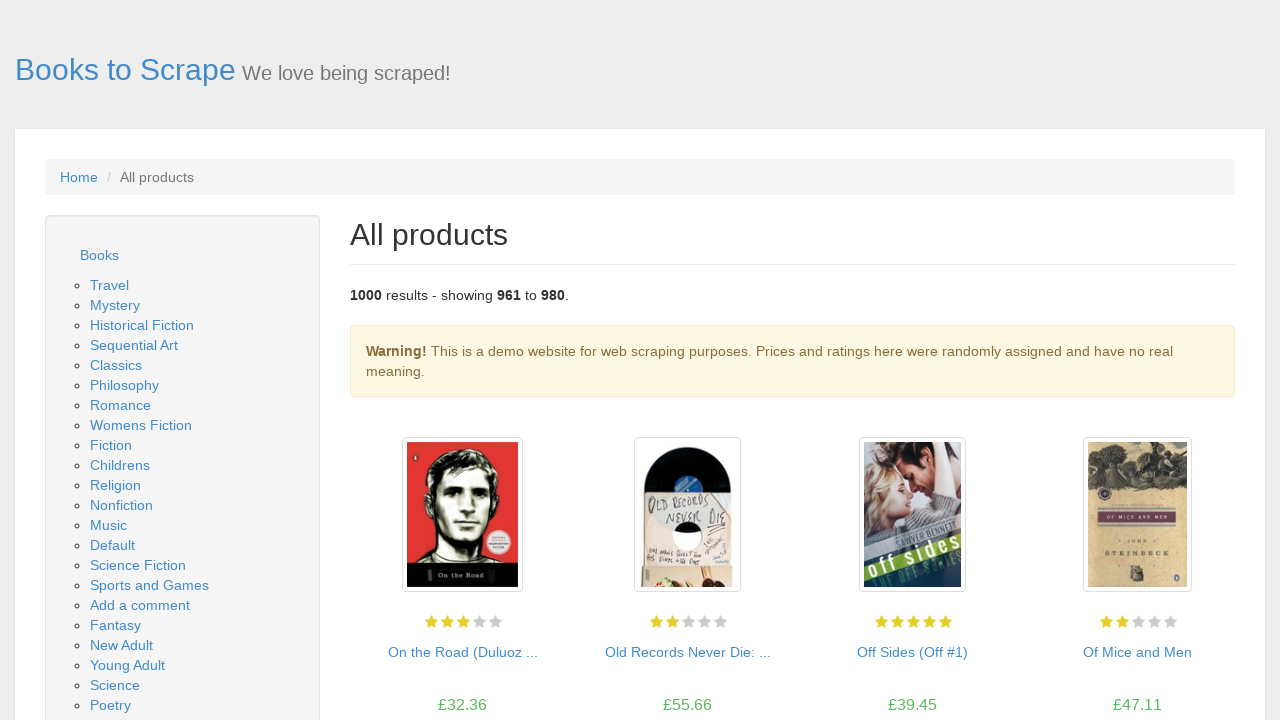

Waited for product listings to load on page
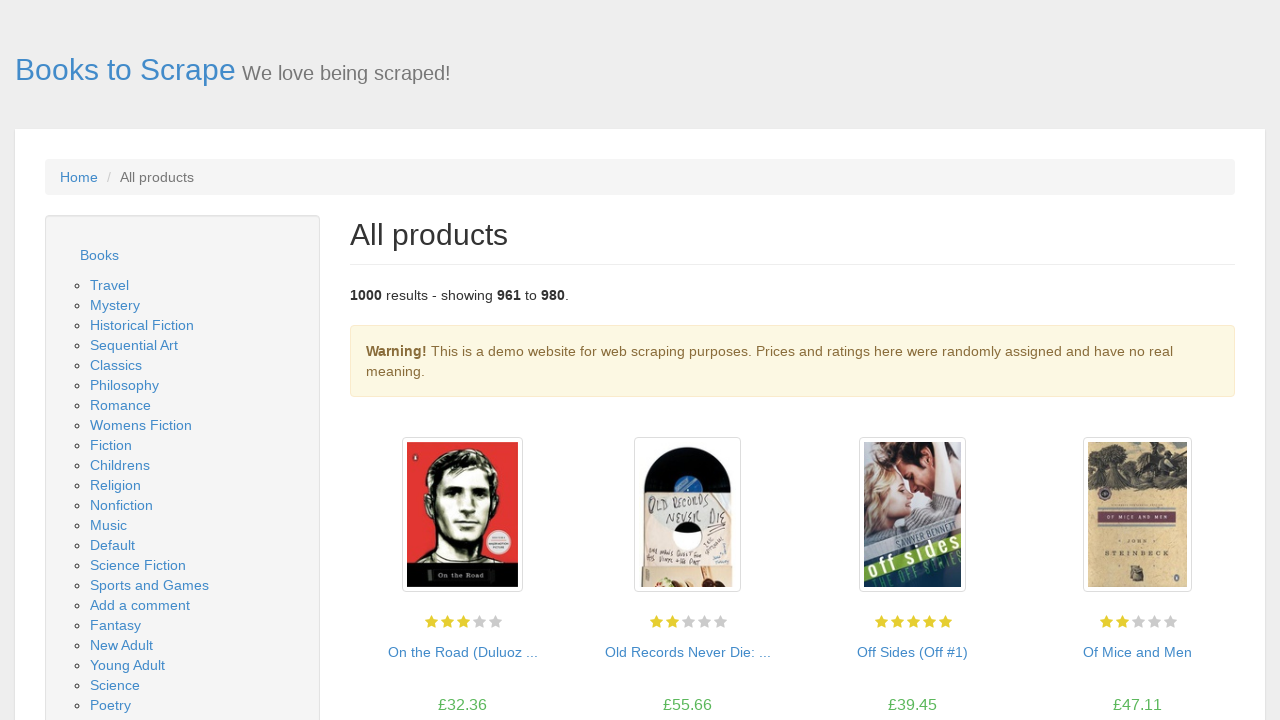

Clicked 'next' link to navigate to next page at (1206, 654) on li.next a
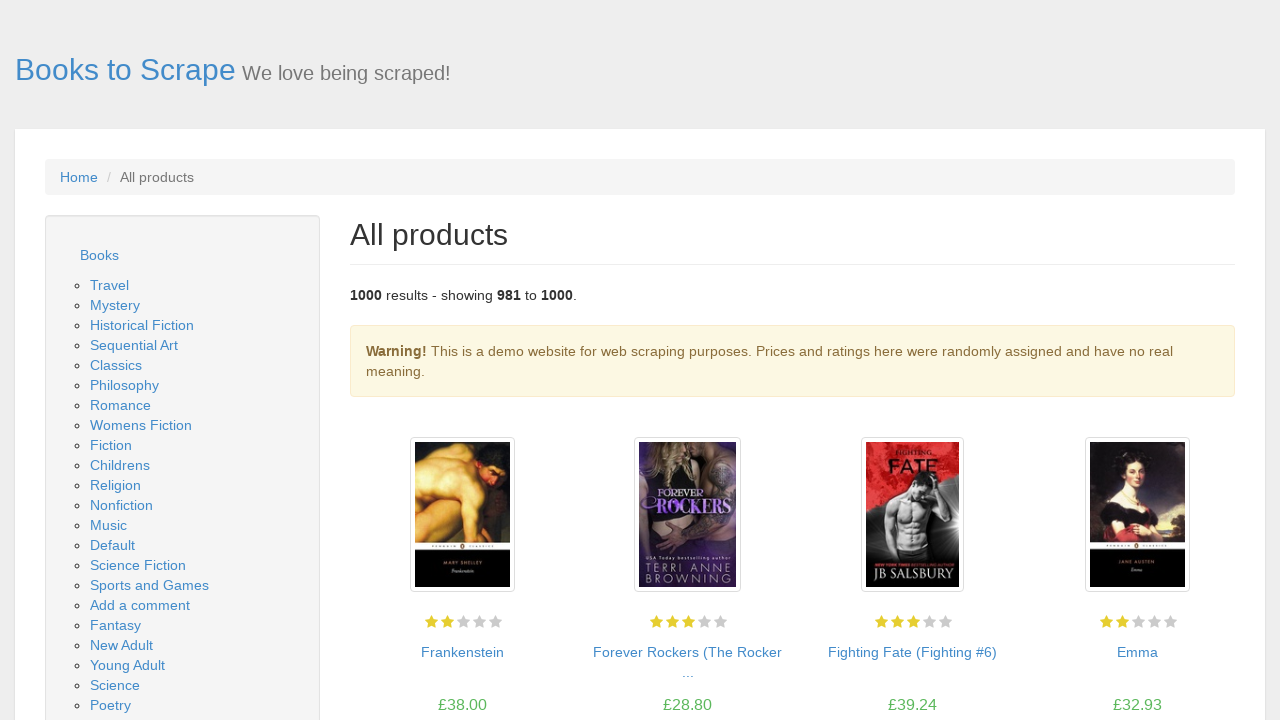

Navigation to next page completed
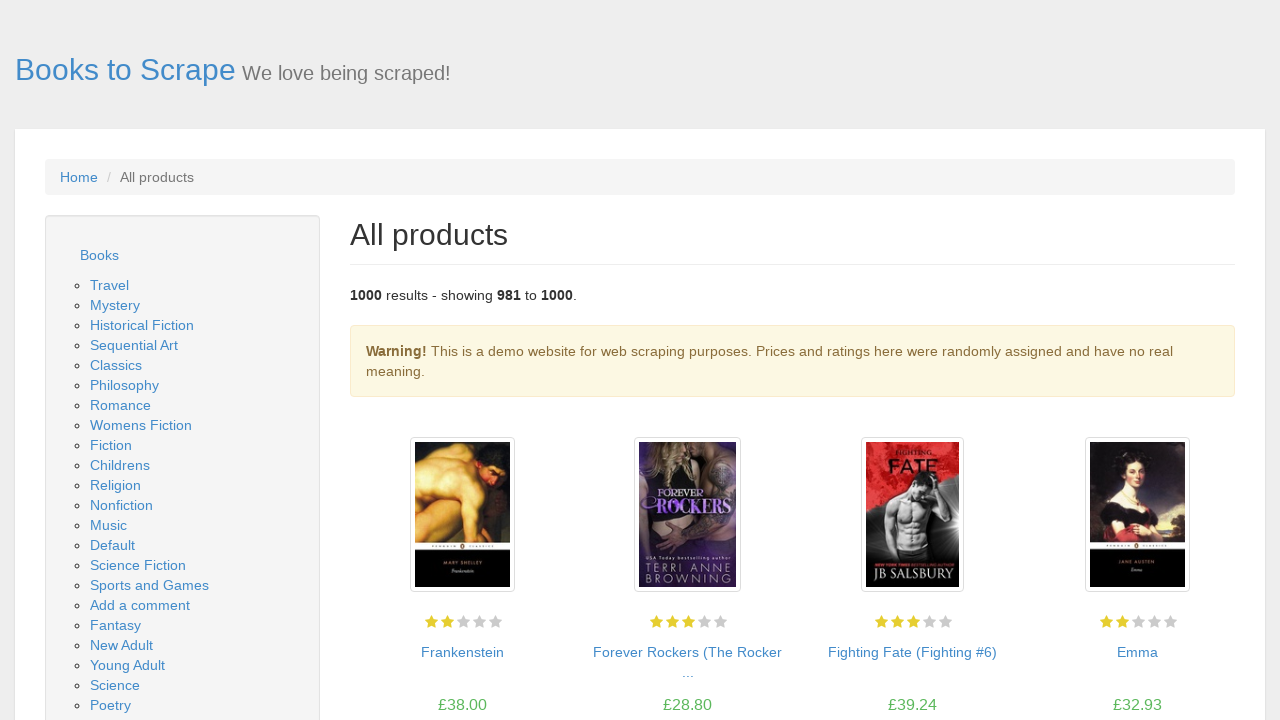

Waited for product listings to load on page
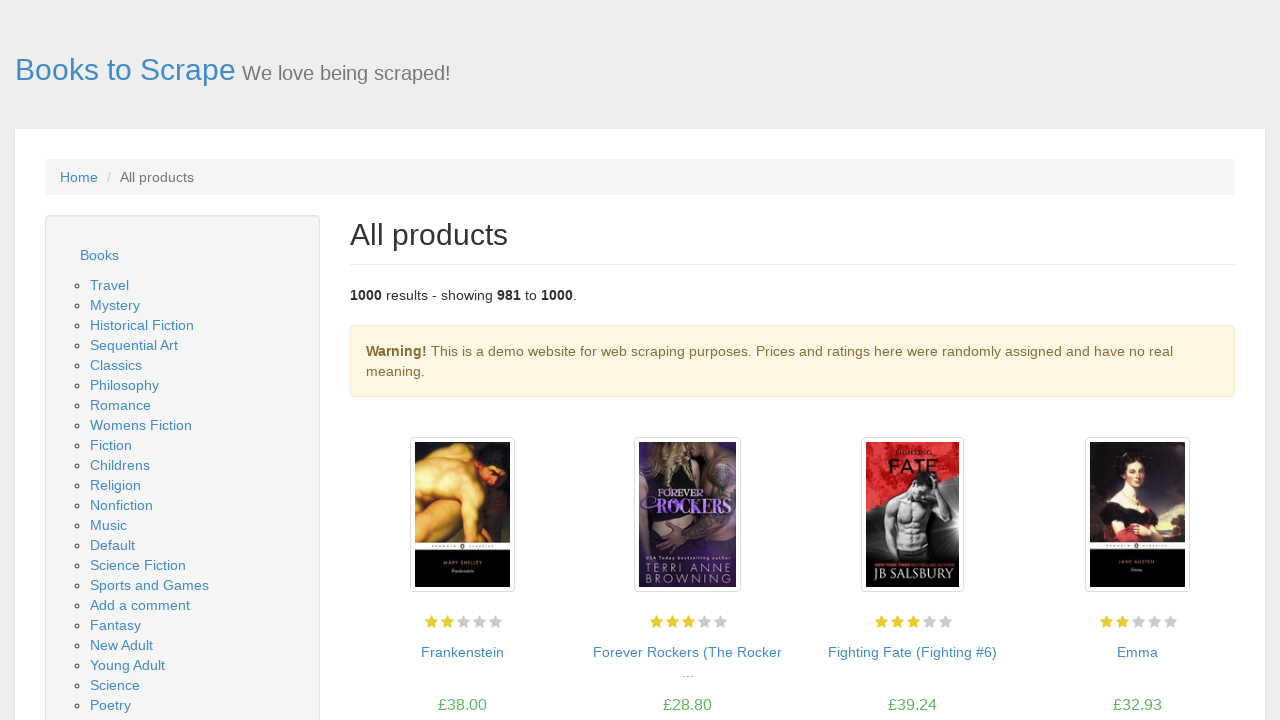

No more pages available, reached end of pagination
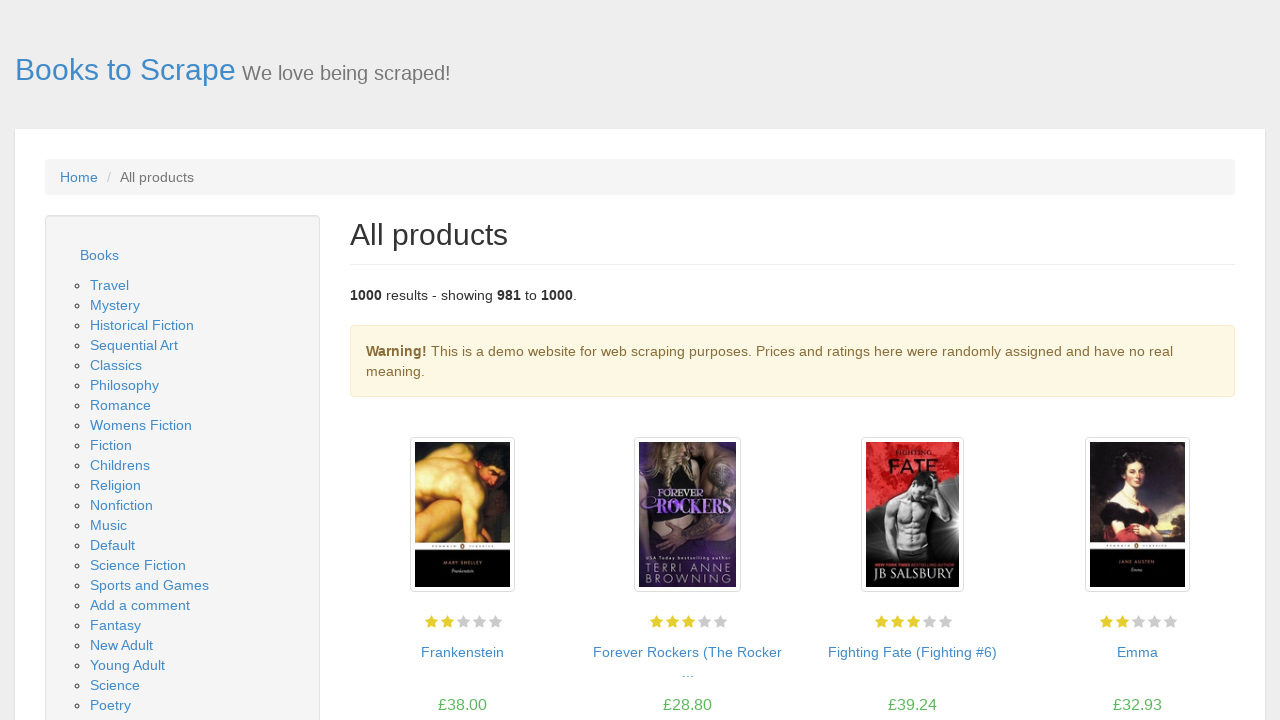

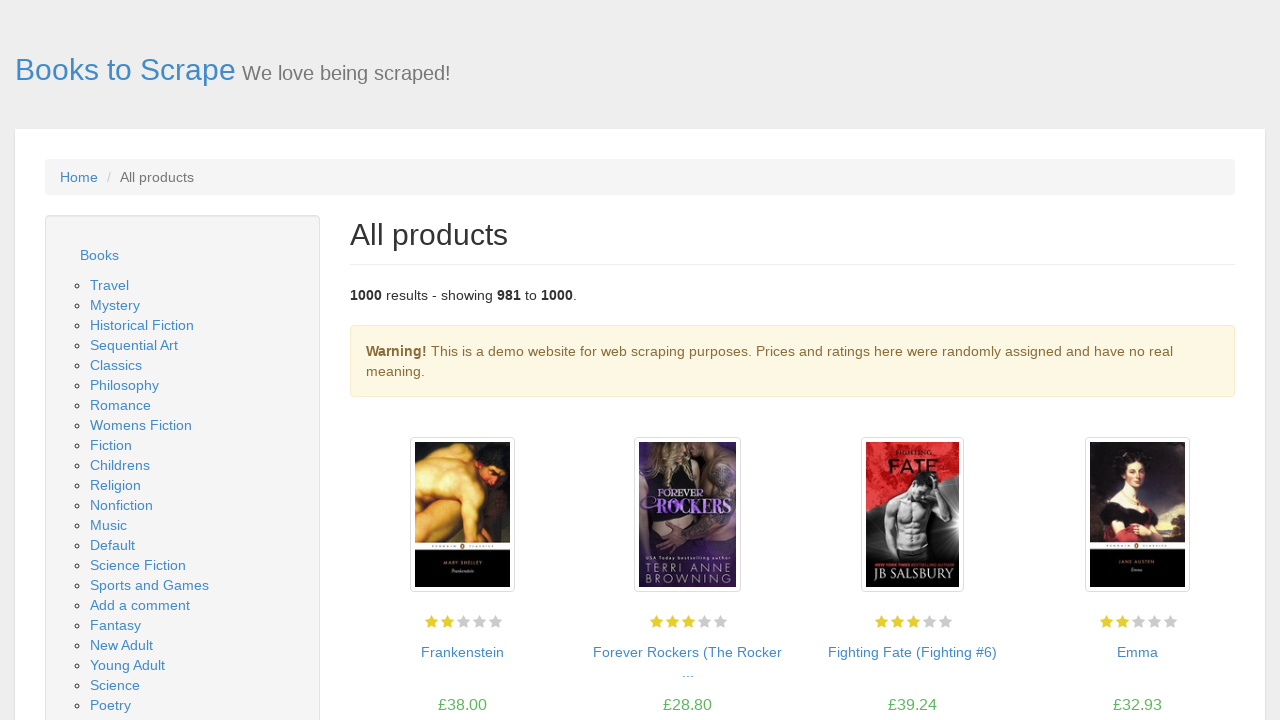